Navigates to a test website designed to contain broken links and verifies all links on the page

Starting URL: http://www.deadlinkcity.com/

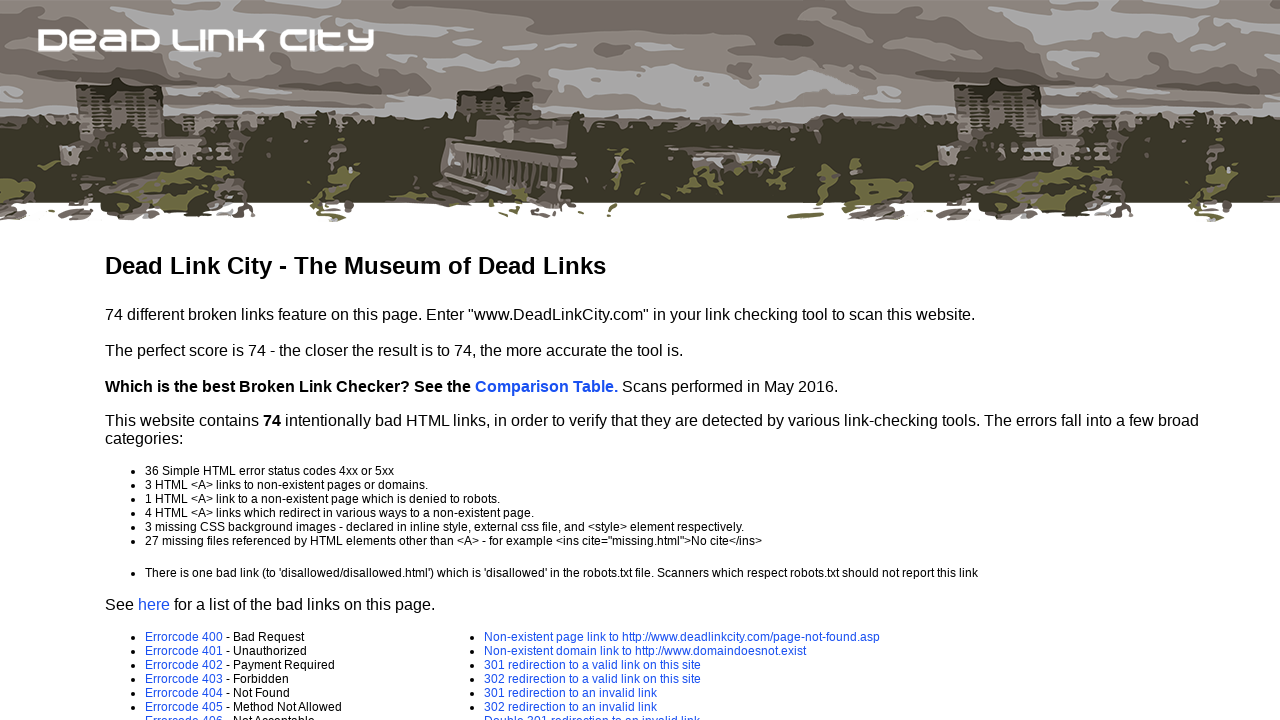

Waited for page to reach networkidle load state
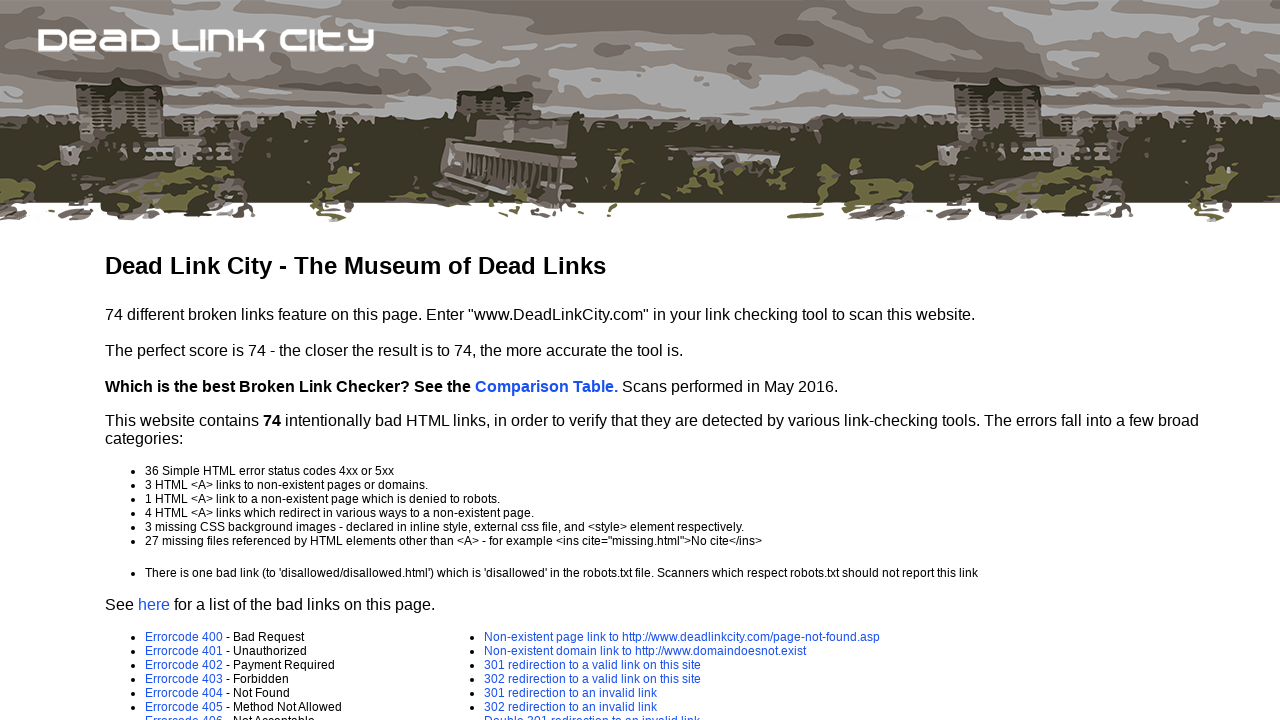

Retrieved all links from the page
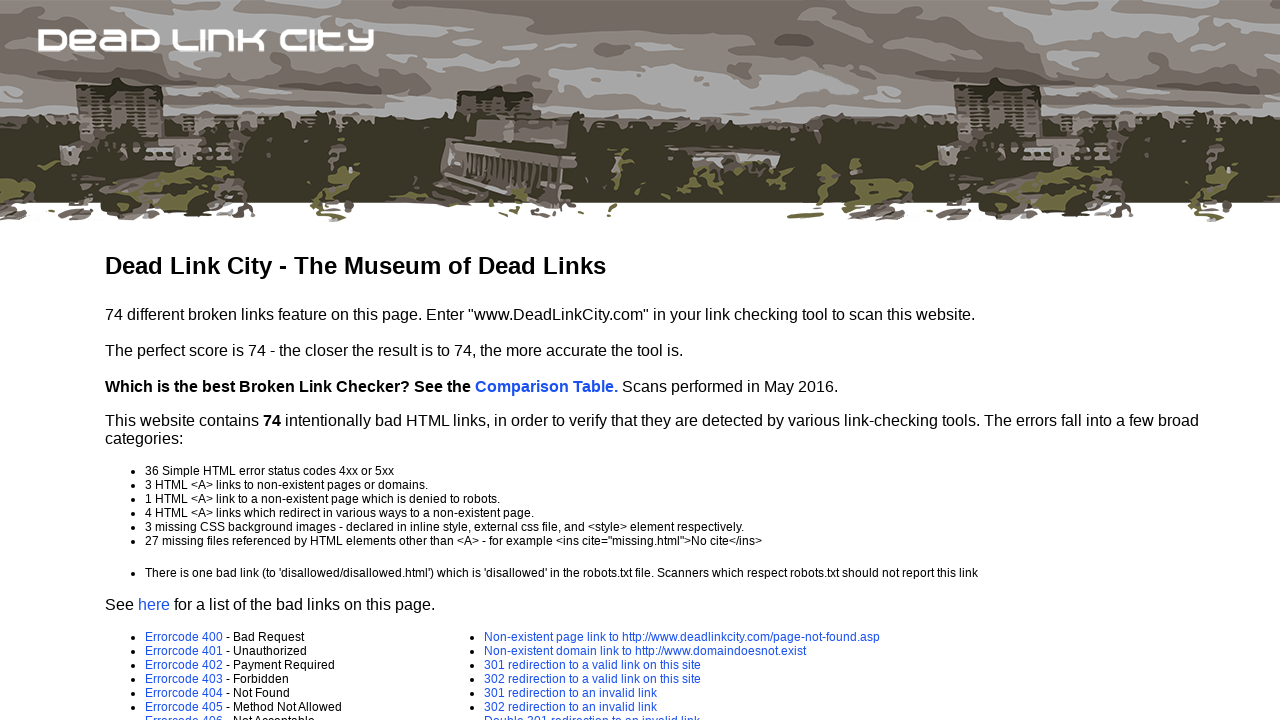

Retrieved href attribute from visible link: /comparison.asp
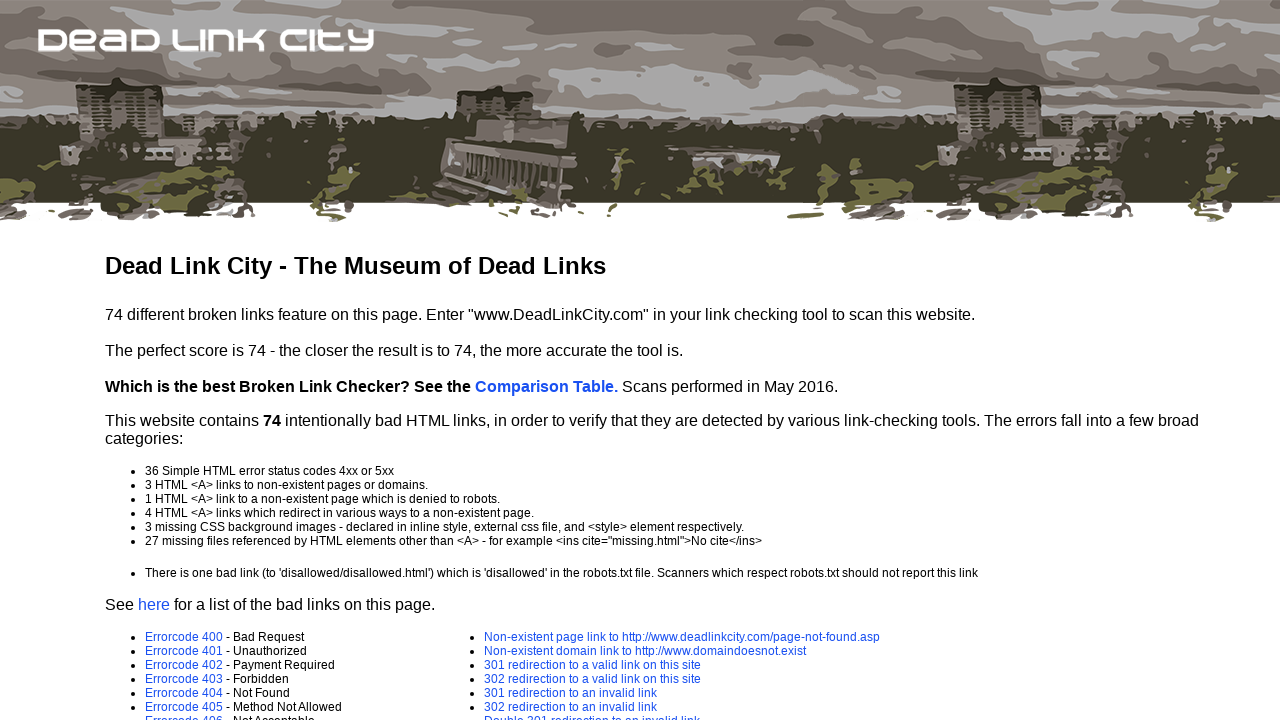

Hovered over link with href: /comparison.asp at (546, 386) on a >> nth=0
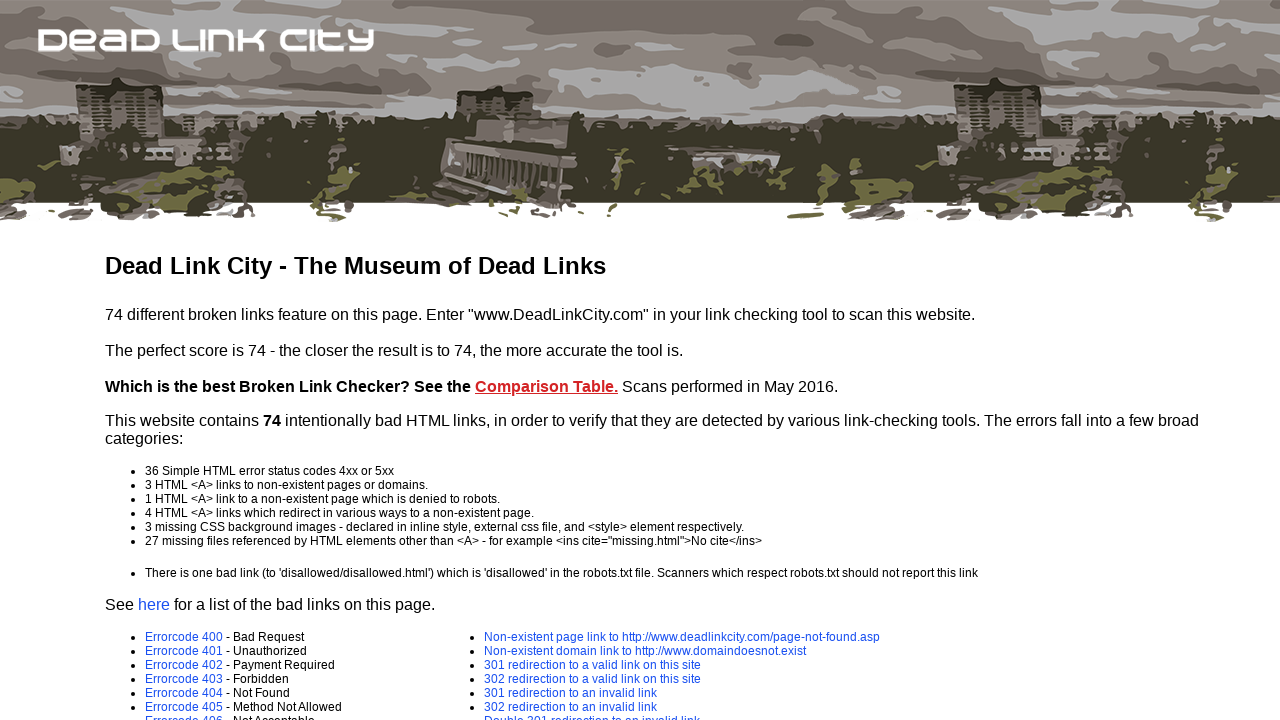

Retrieved href attribute from visible link: errorlist.asp
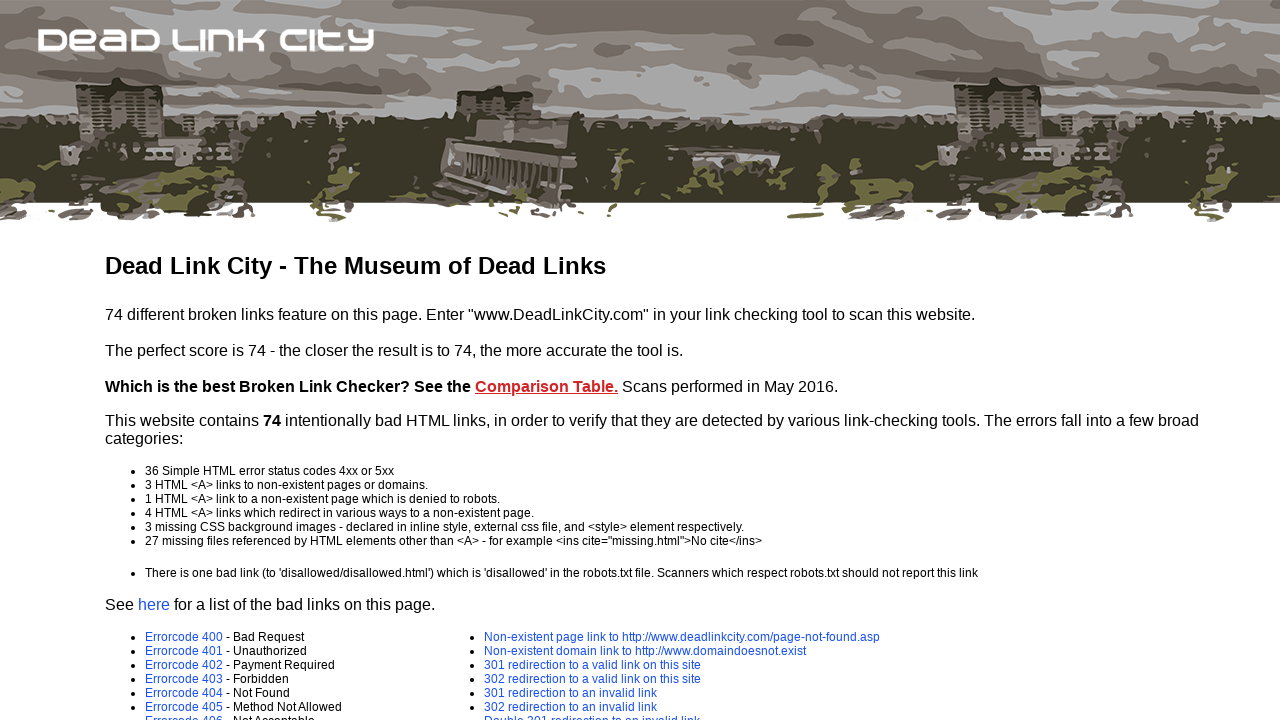

Hovered over link with href: errorlist.asp at (154, 604) on a >> nth=1
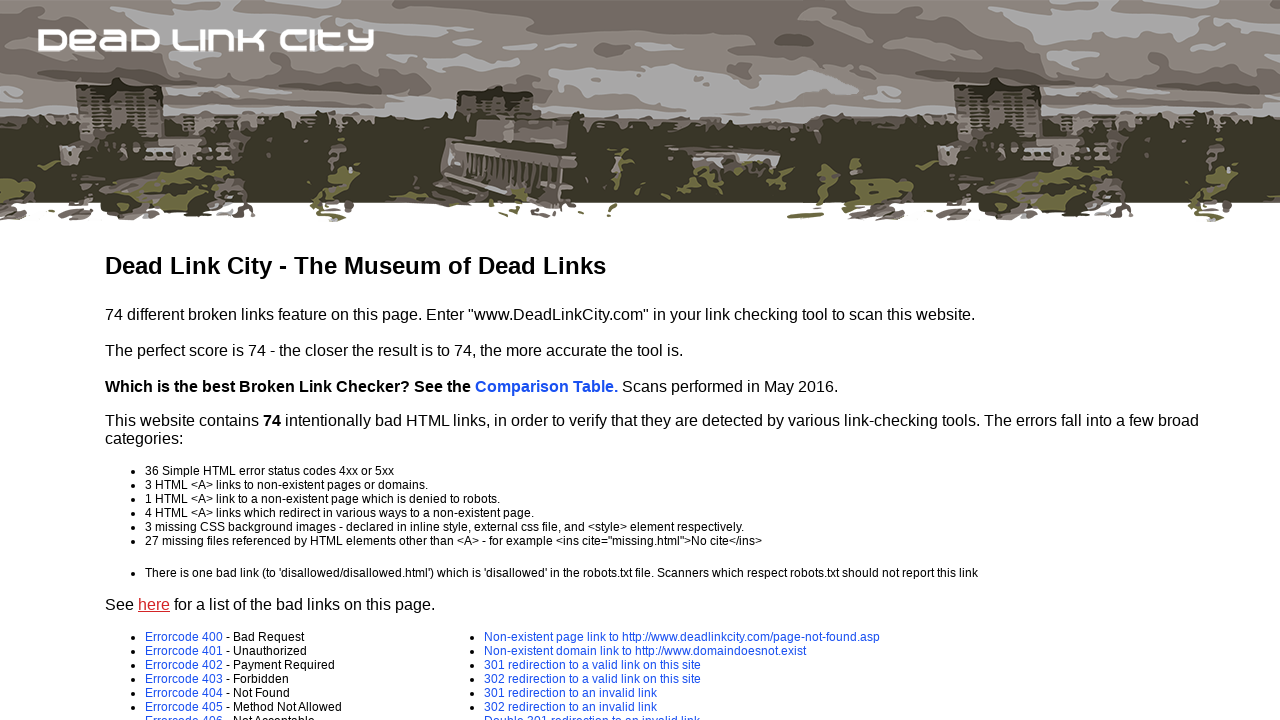

Retrieved href attribute from visible link: error-page.asp?e=400
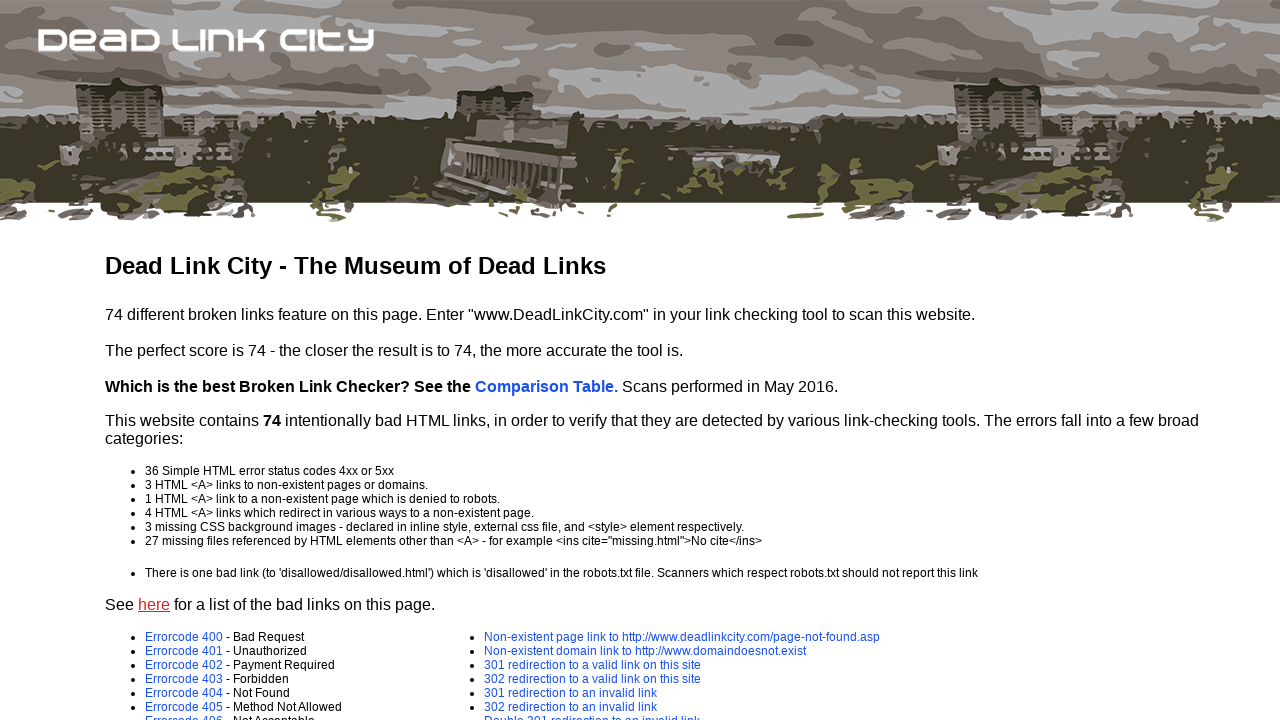

Hovered over link with href: error-page.asp?e=400 at (184, 637) on a >> nth=2
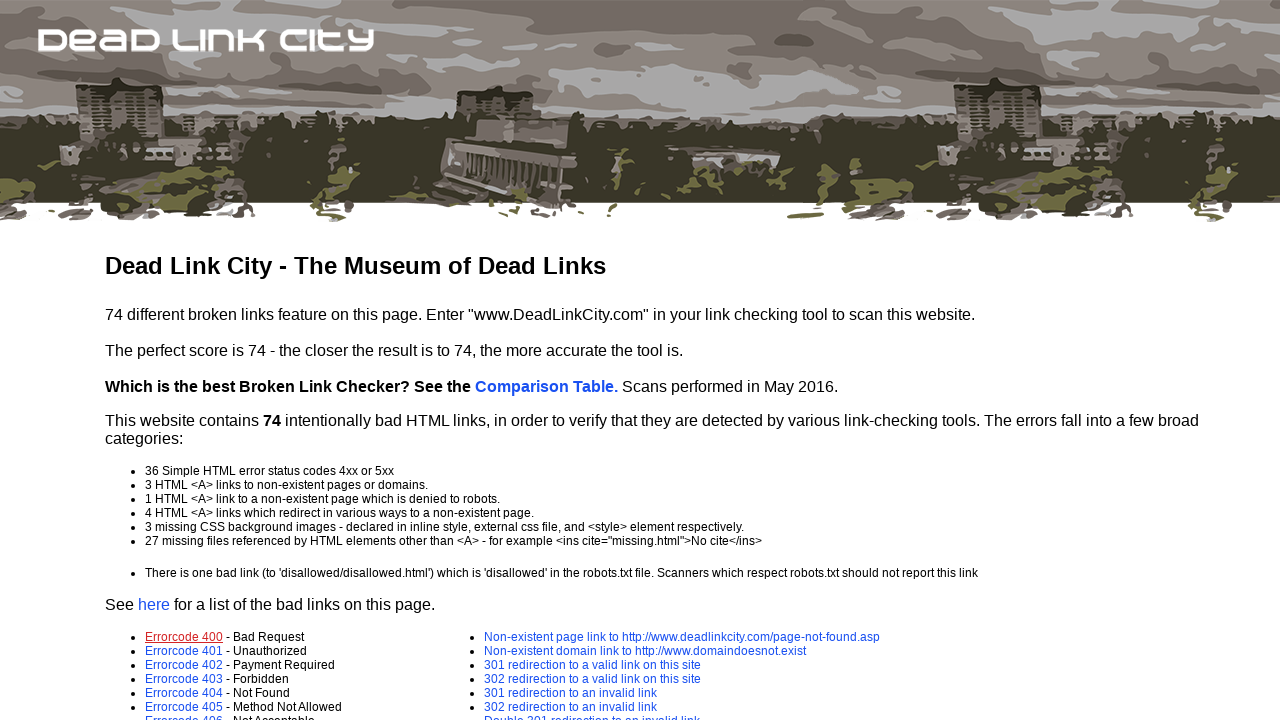

Retrieved href attribute from visible link: error-page.asp?e=401
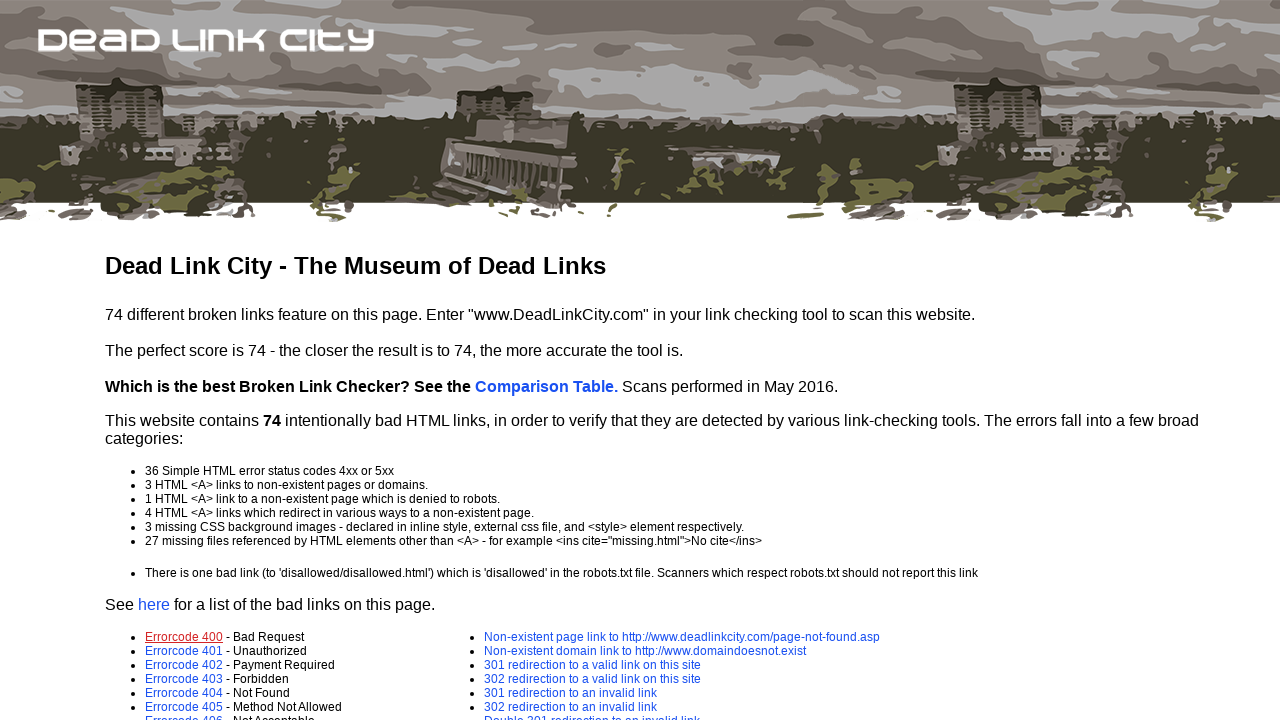

Hovered over link with href: error-page.asp?e=401 at (184, 651) on a >> nth=3
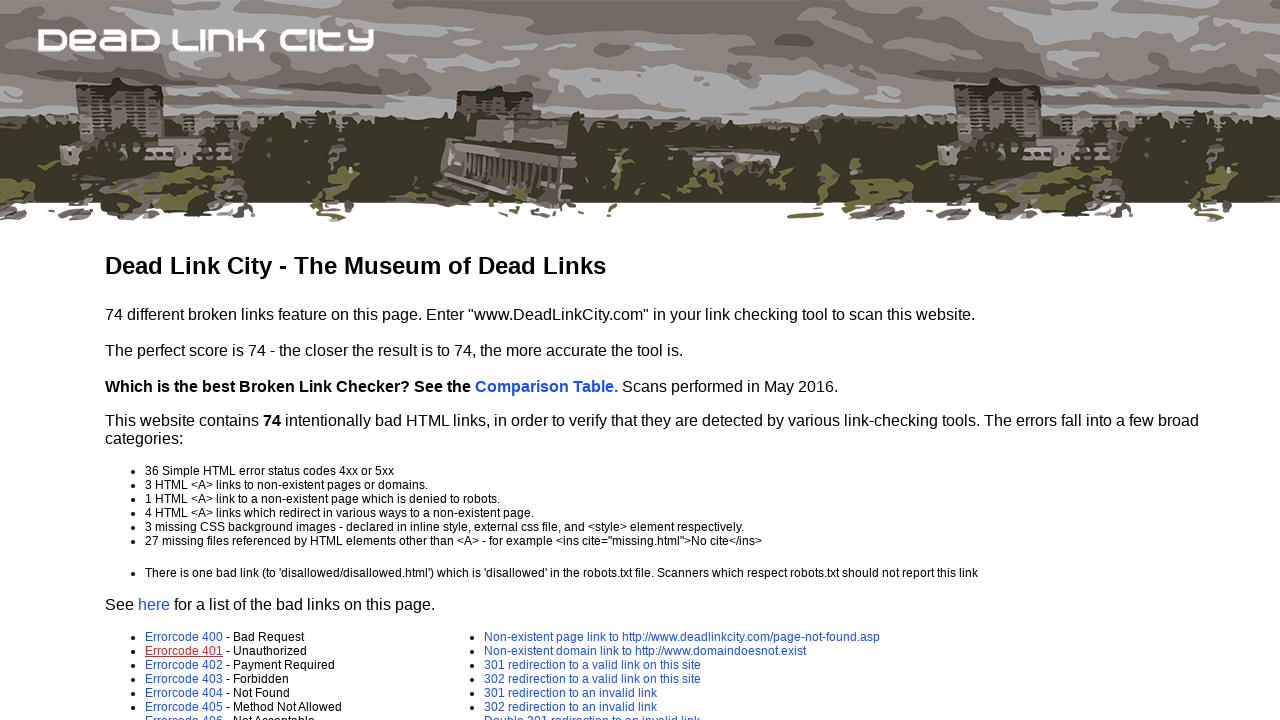

Retrieved href attribute from visible link: error-page.asp?e=402
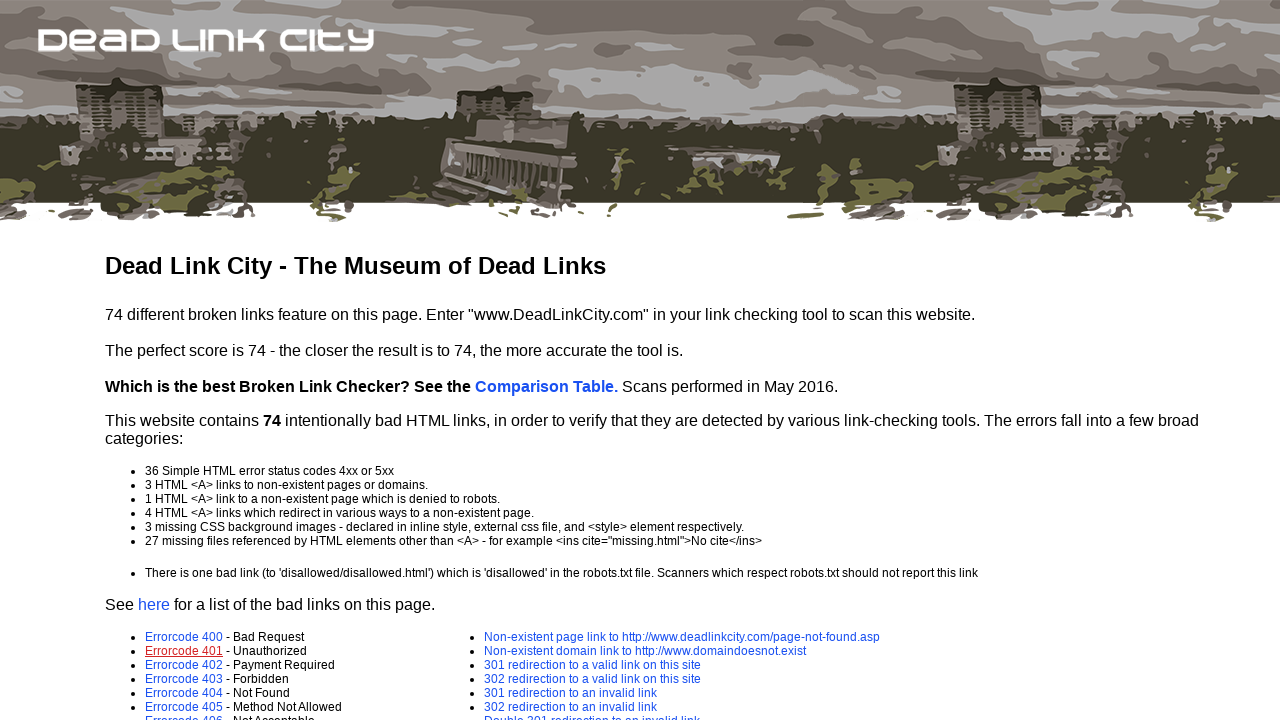

Hovered over link with href: error-page.asp?e=402 at (184, 665) on a >> nth=4
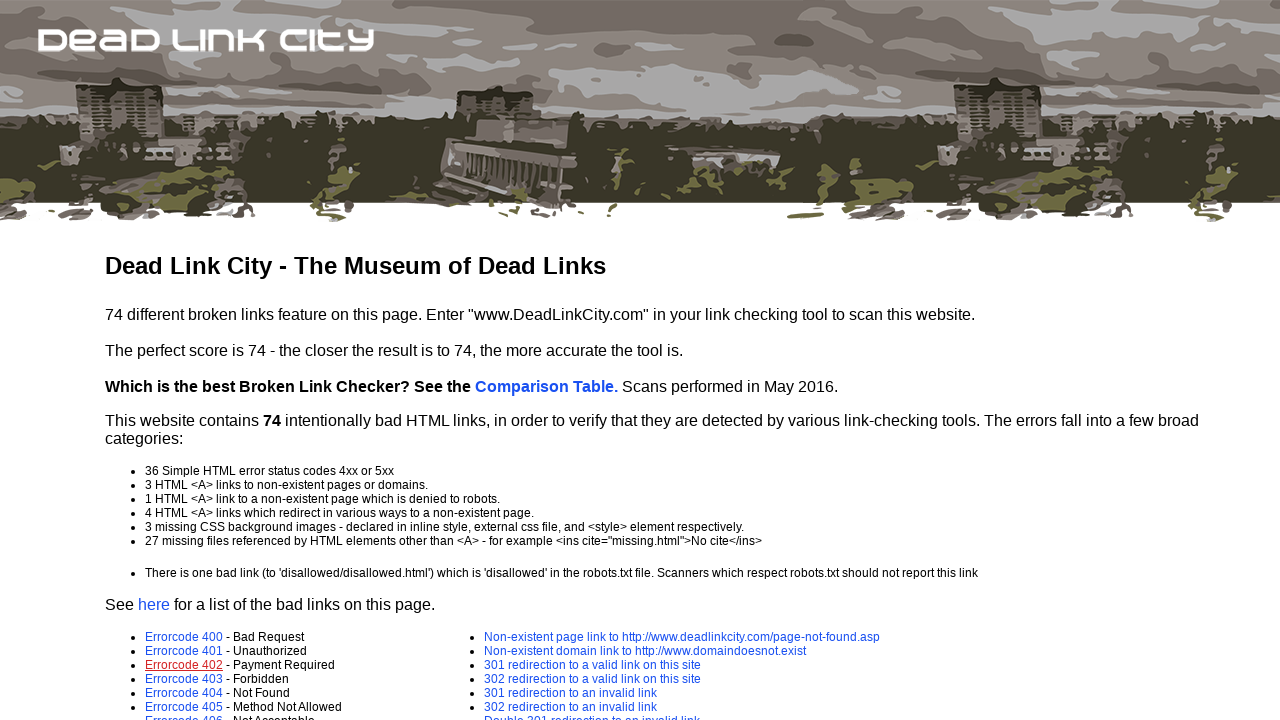

Retrieved href attribute from visible link: error-page.asp?e=403
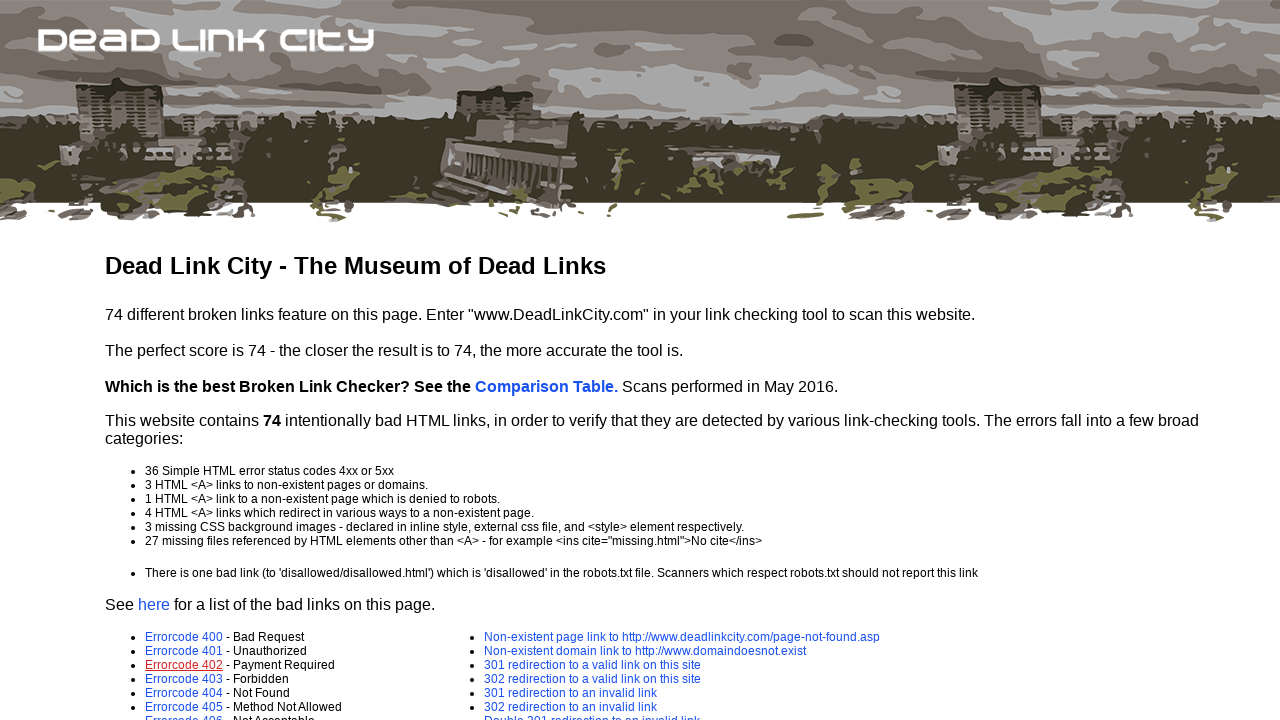

Hovered over link with href: error-page.asp?e=403 at (184, 679) on a >> nth=5
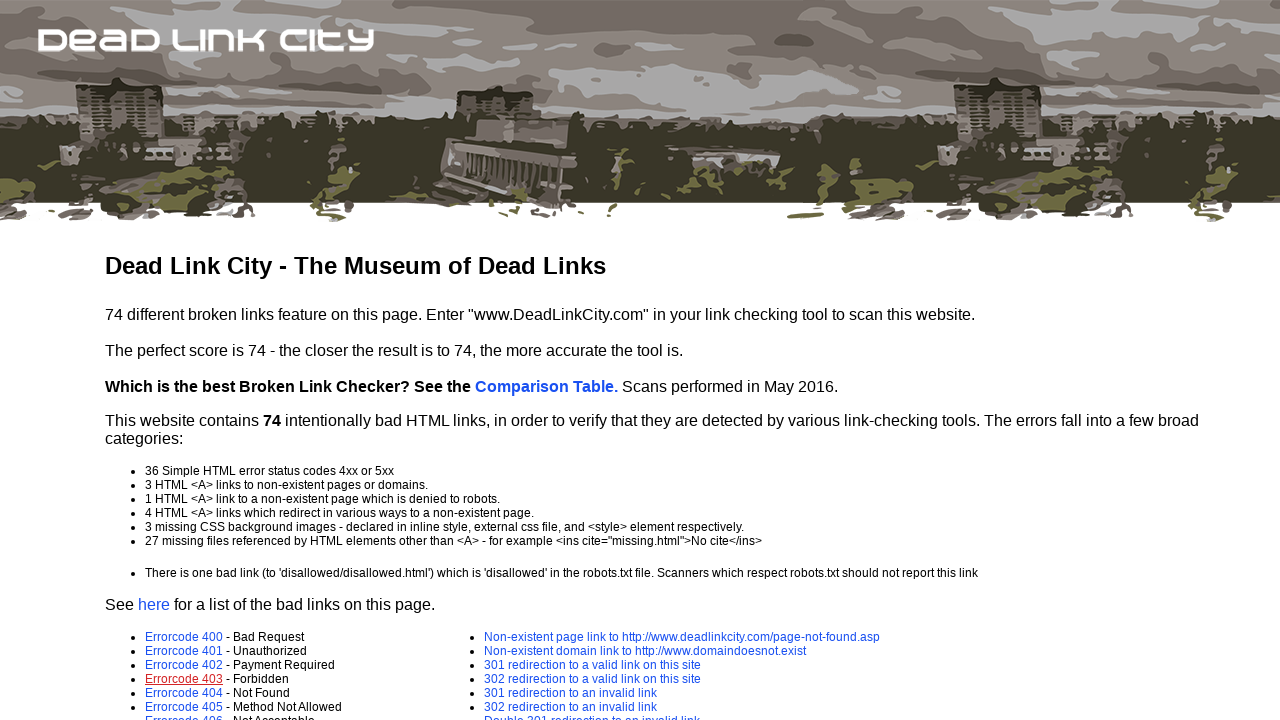

Retrieved href attribute from visible link: error-page.asp?e=404
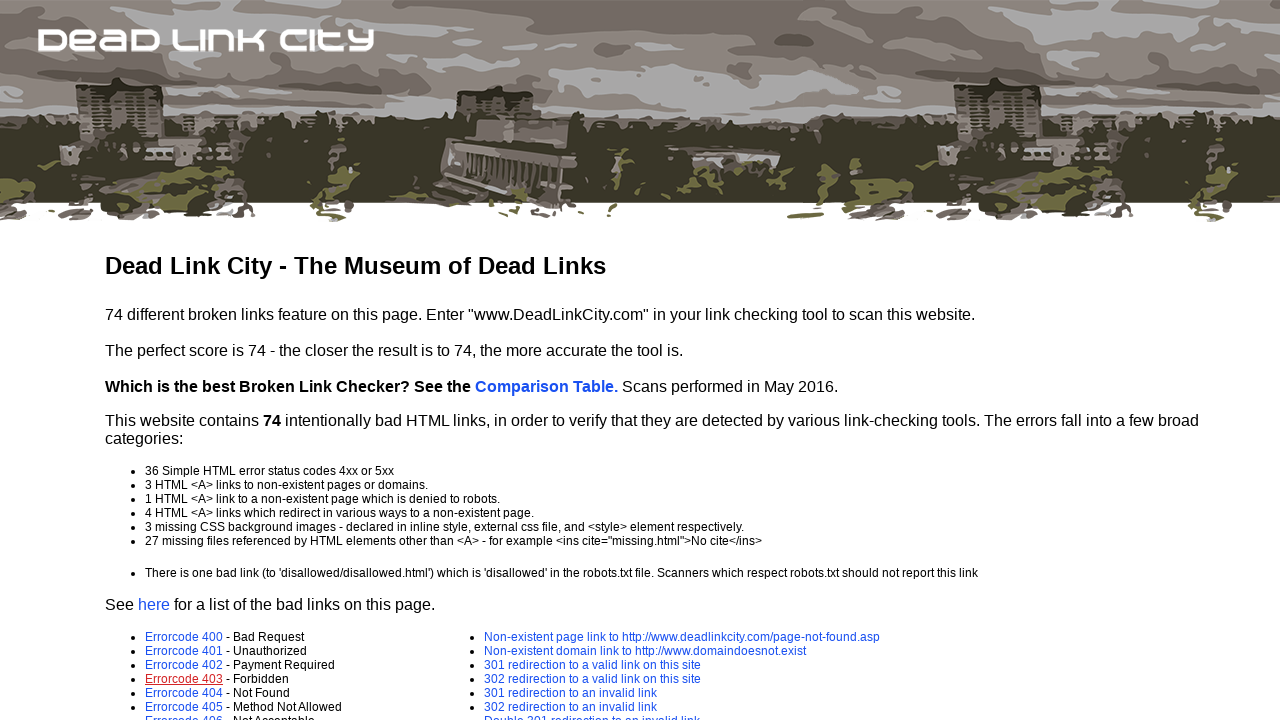

Hovered over link with href: error-page.asp?e=404 at (184, 693) on a >> nth=6
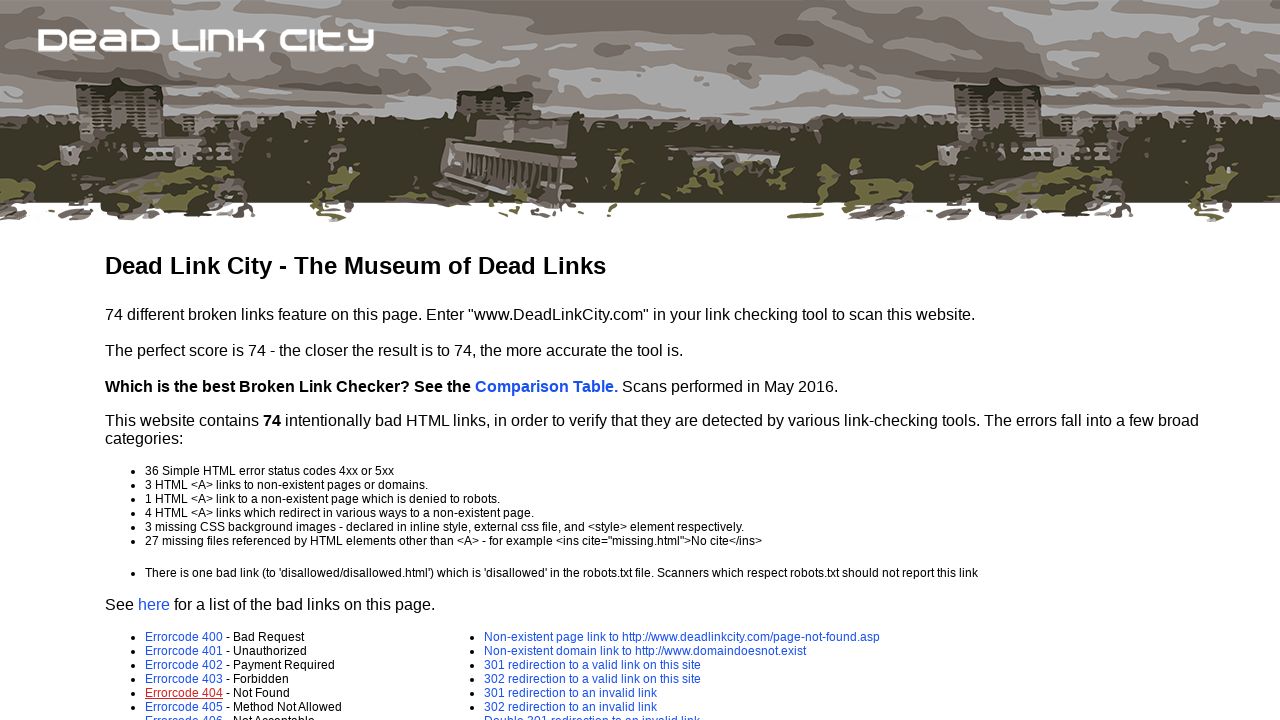

Retrieved href attribute from visible link: error-page.asp?e=405
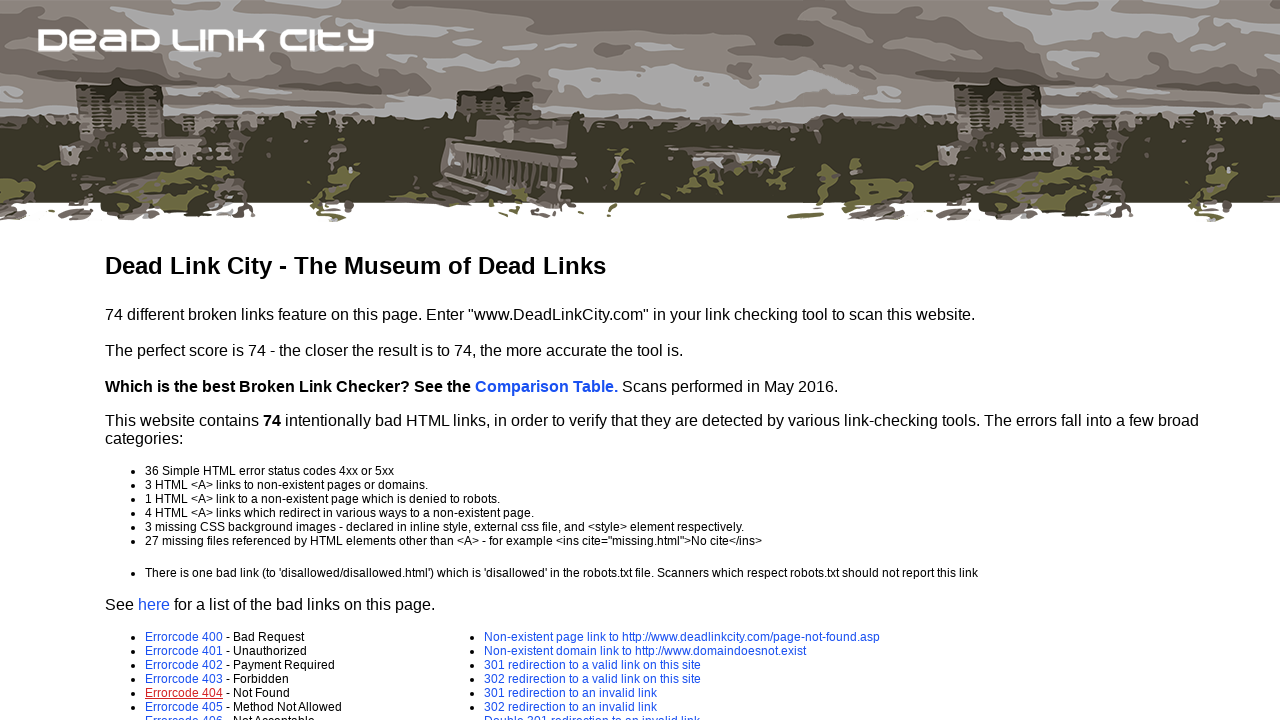

Hovered over link with href: error-page.asp?e=405 at (184, 707) on a >> nth=7
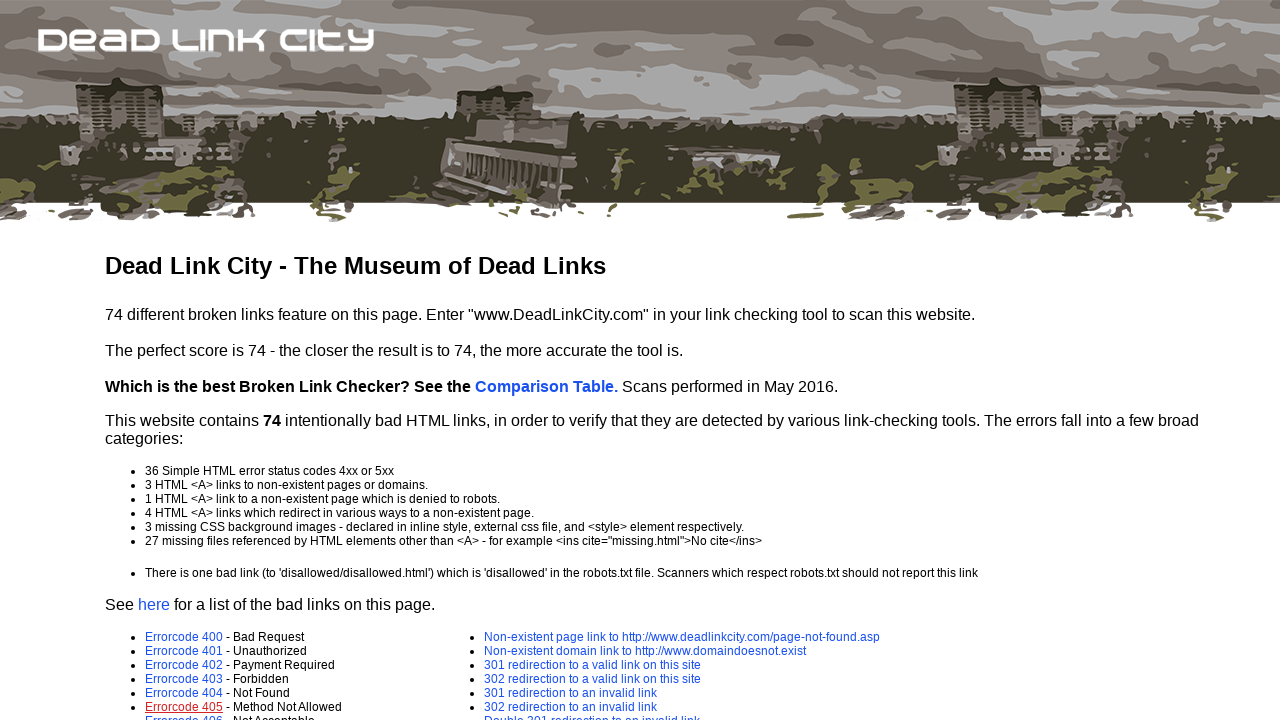

Retrieved href attribute from visible link: error-page.asp?e=406
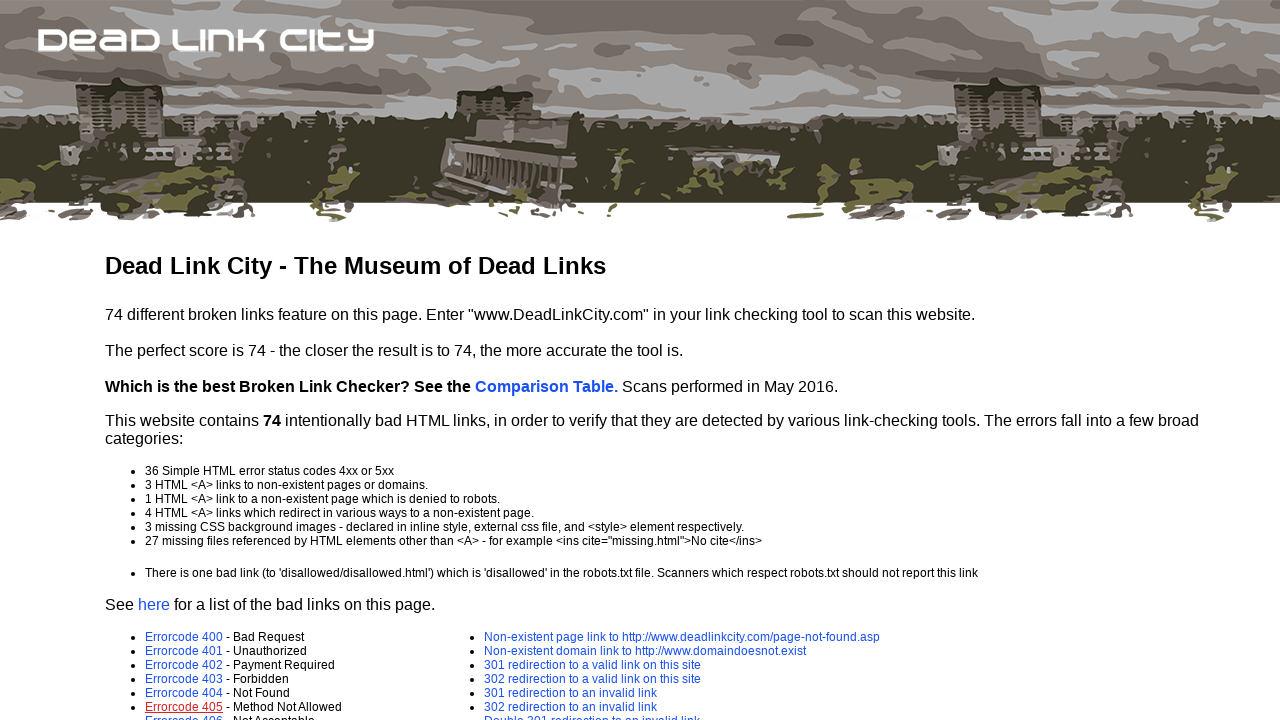

Hovered over link with href: error-page.asp?e=406 at (184, 713) on a >> nth=8
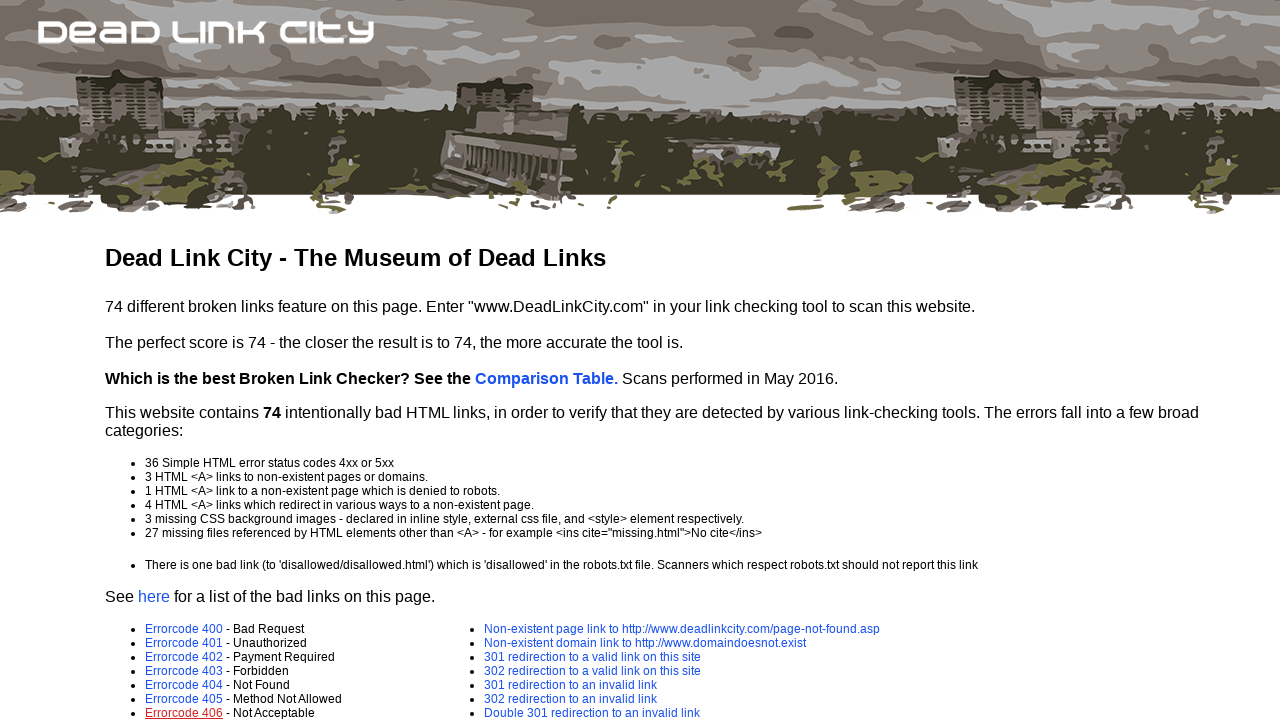

Retrieved href attribute from visible link: error-page.asp?e=407
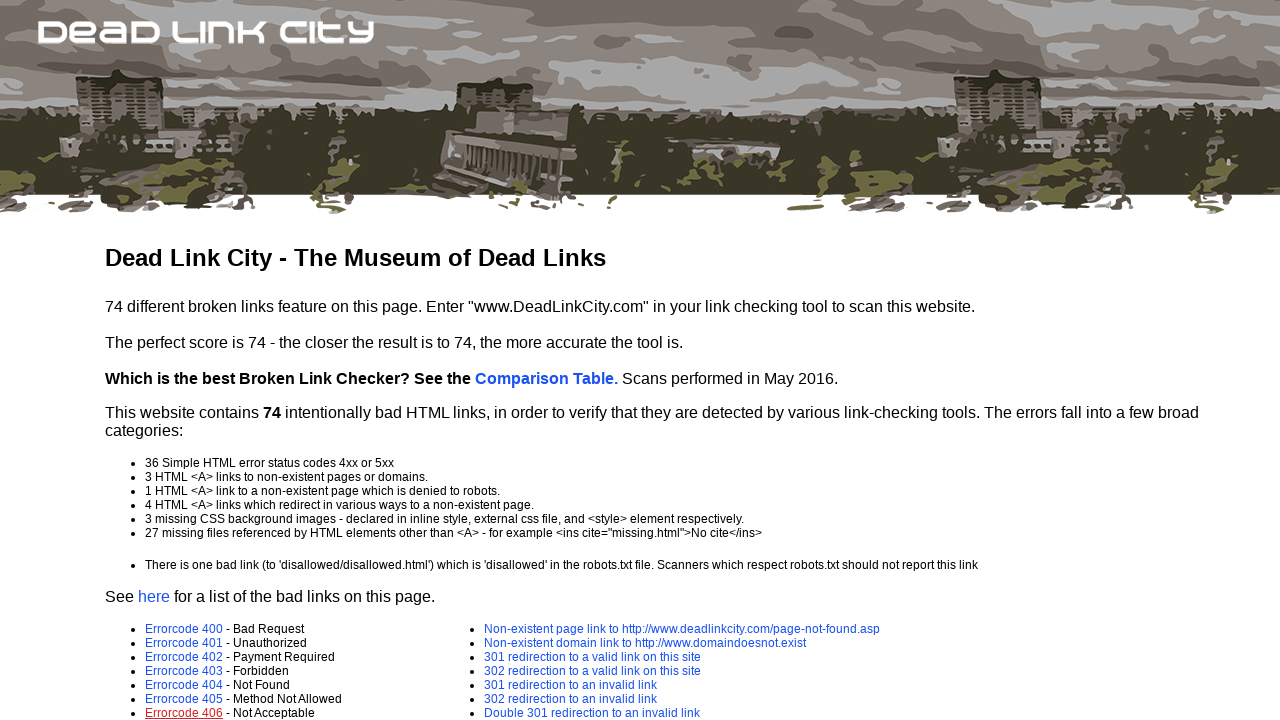

Hovered over link with href: error-page.asp?e=407 at (184, 360) on a >> nth=9
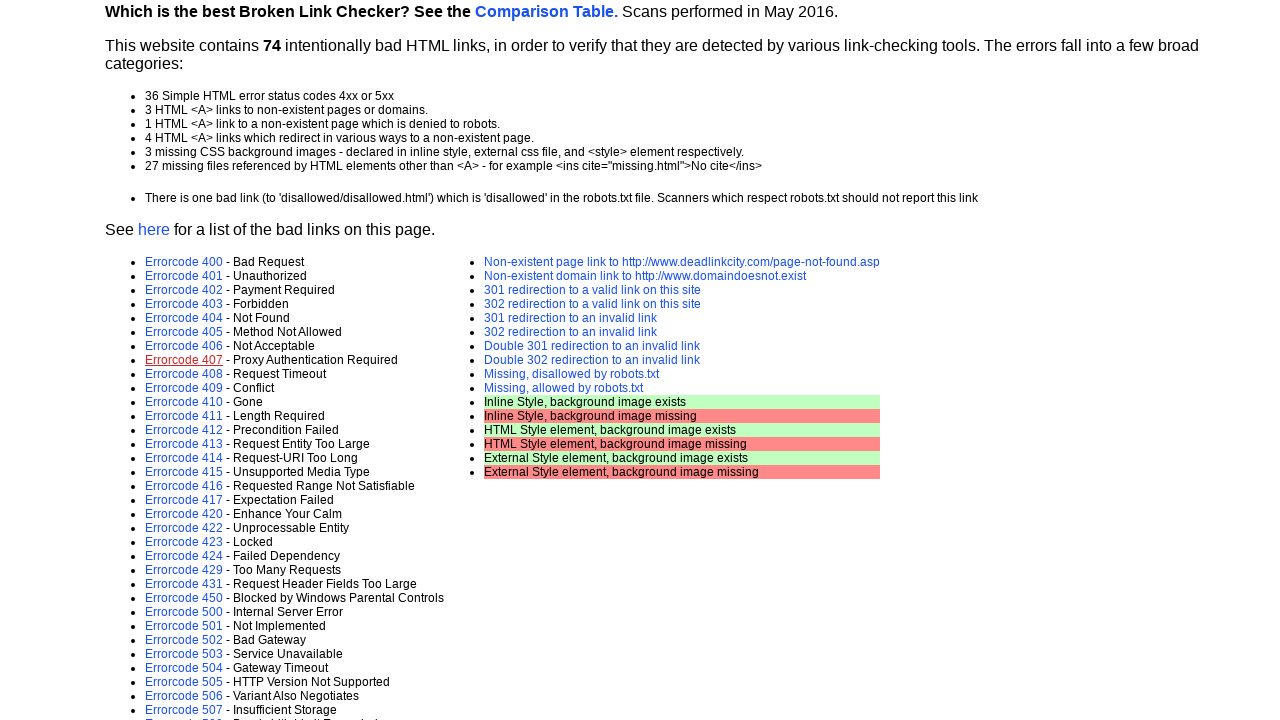

Retrieved href attribute from visible link: error-page.asp?e=408
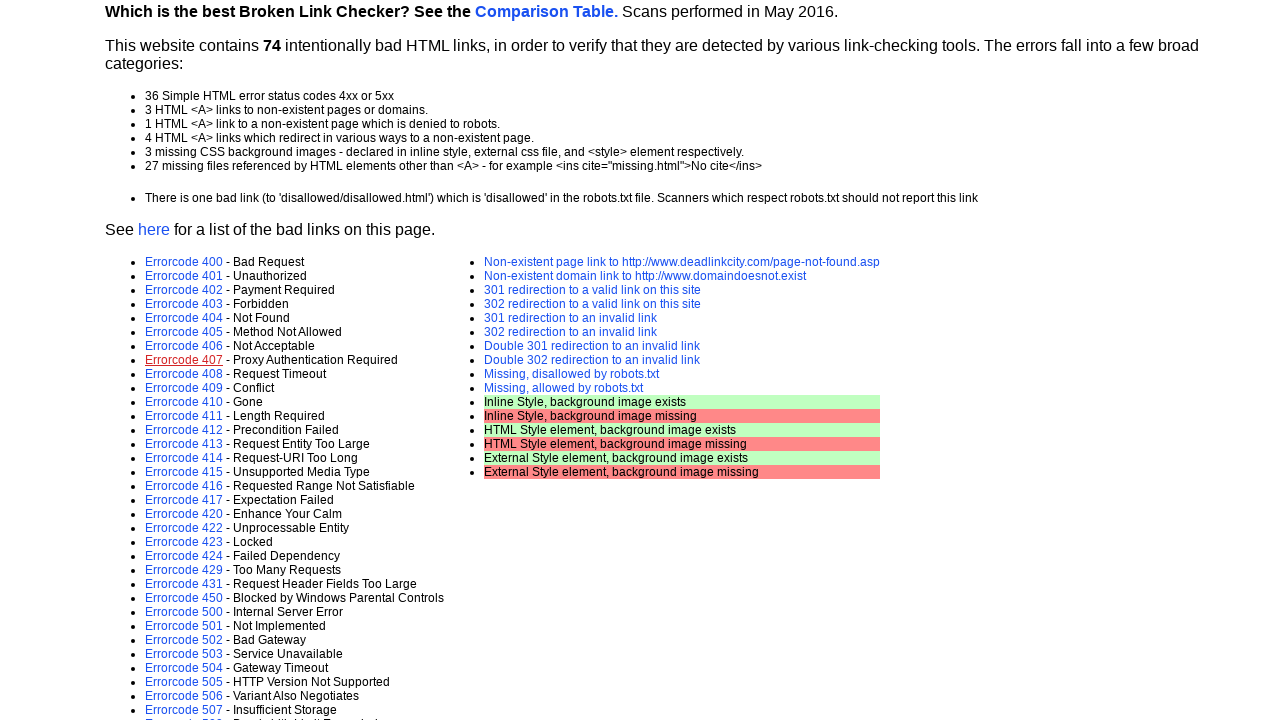

Hovered over link with href: error-page.asp?e=408 at (184, 374) on a >> nth=10
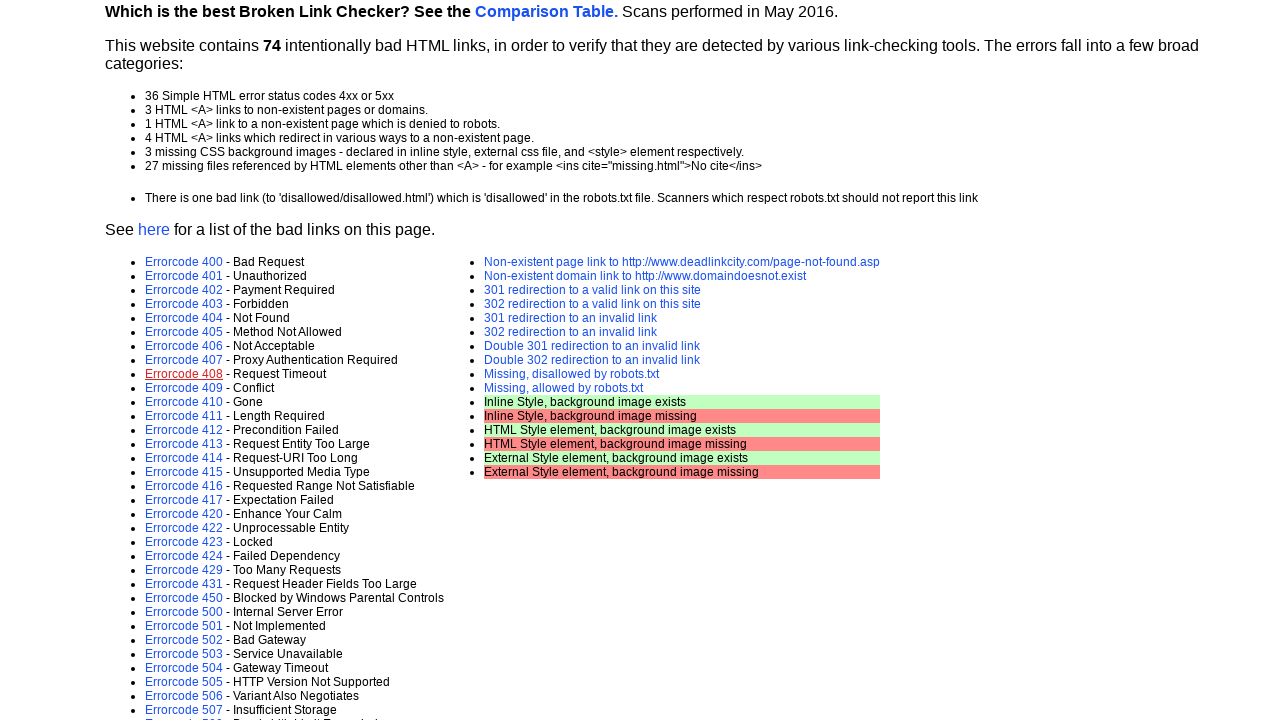

Retrieved href attribute from visible link: error-page.asp?e=409
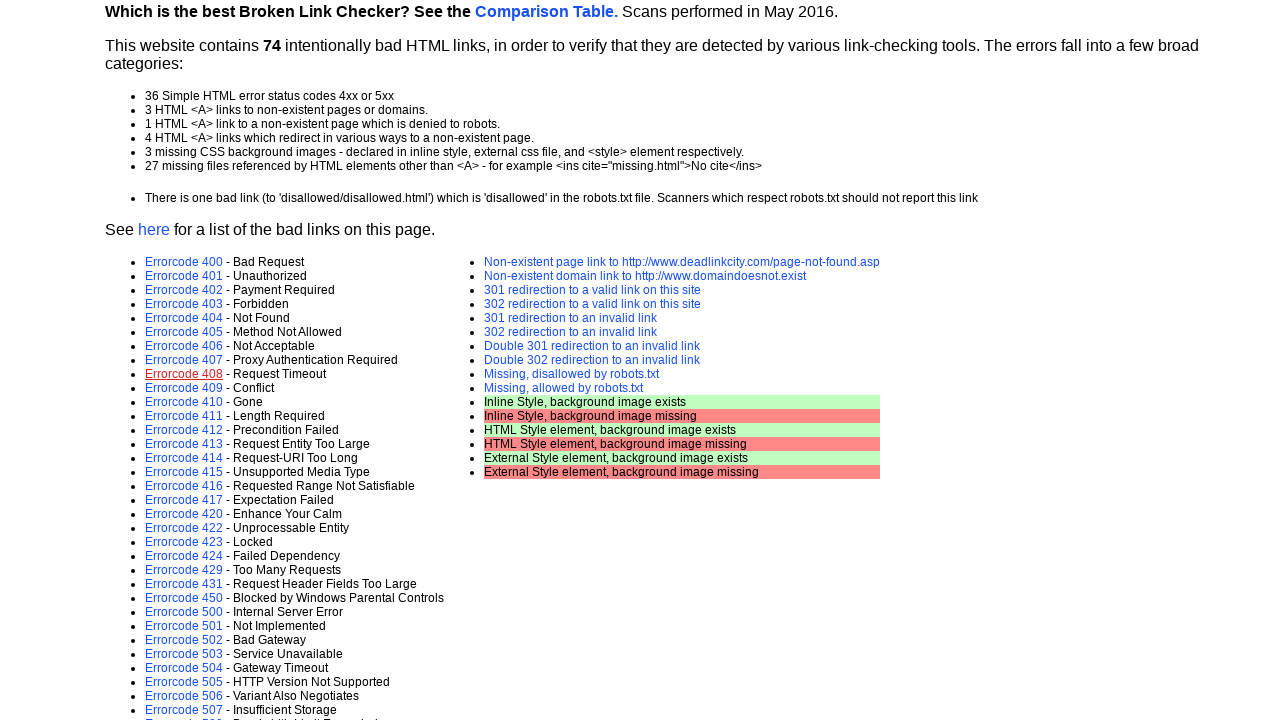

Hovered over link with href: error-page.asp?e=409 at (184, 388) on a >> nth=11
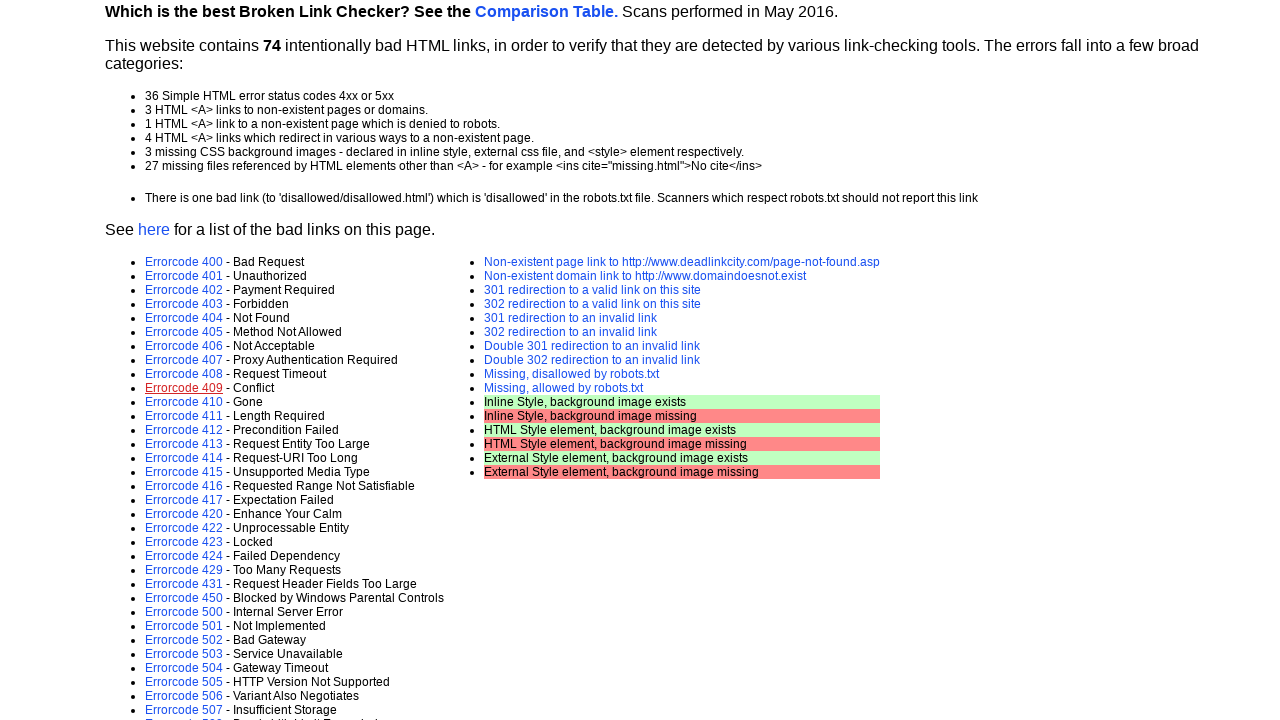

Retrieved href attribute from visible link: error-page.asp?e=410
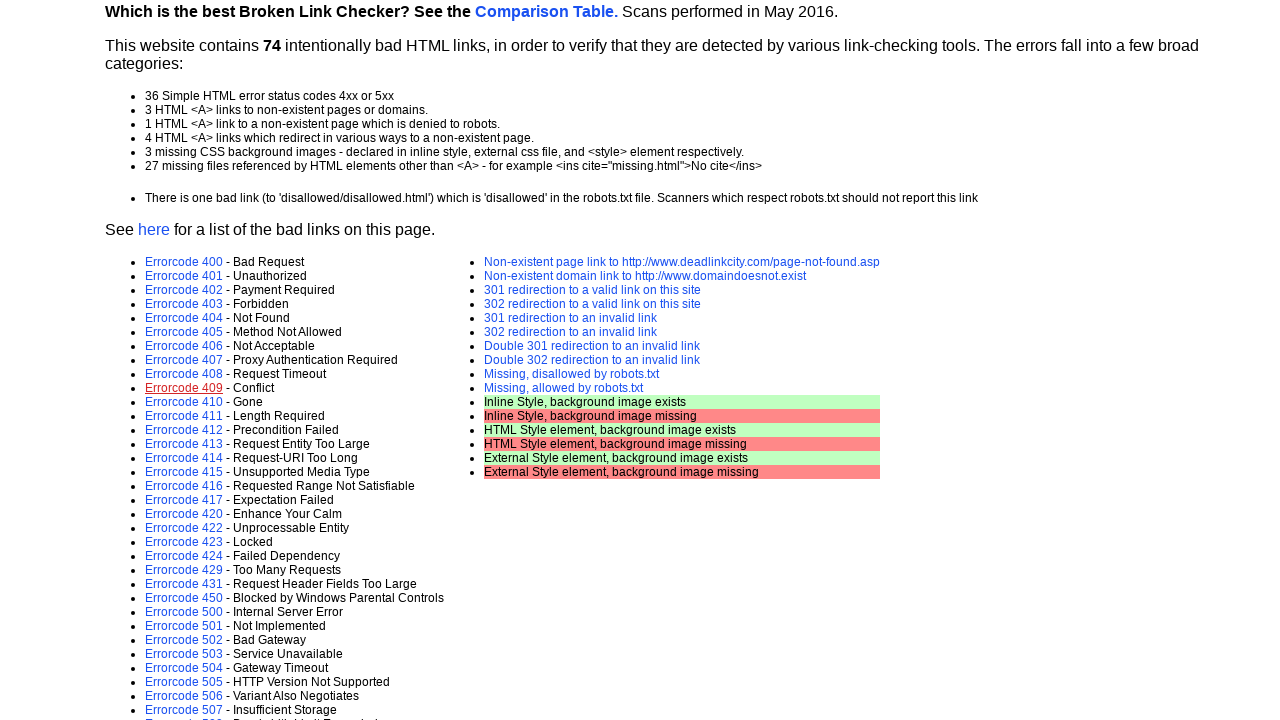

Hovered over link with href: error-page.asp?e=410 at (184, 402) on a >> nth=12
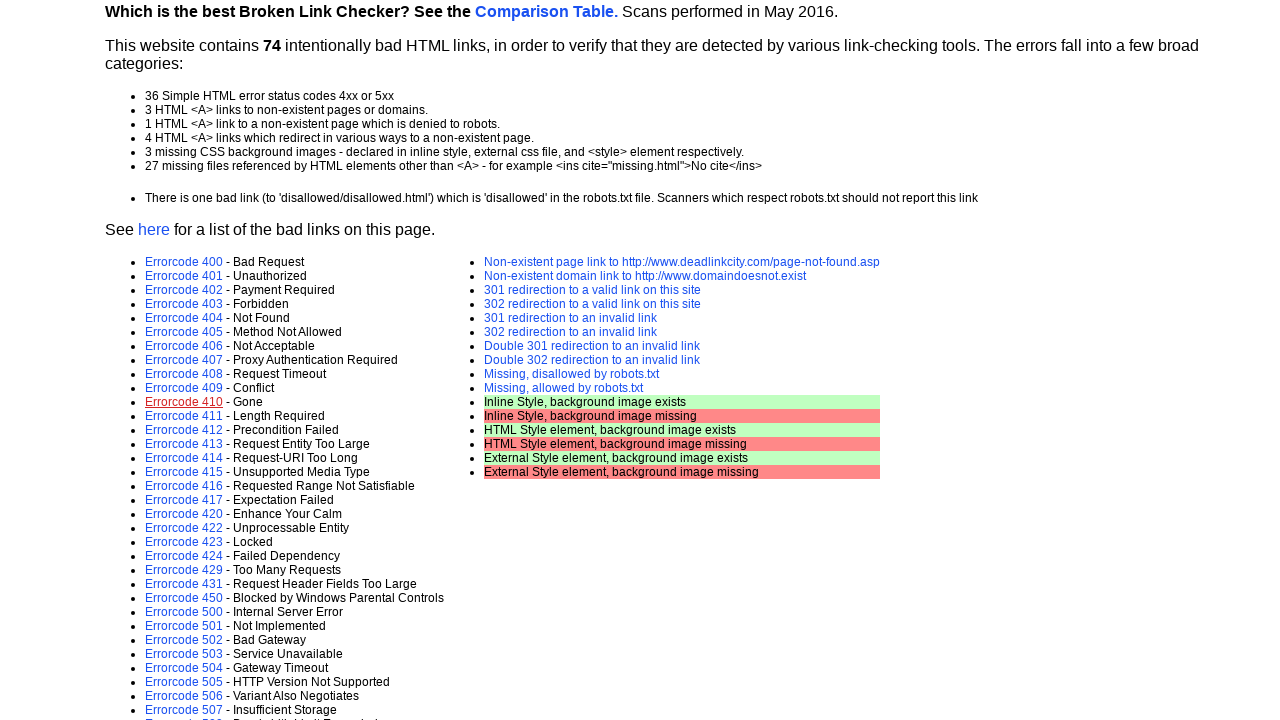

Retrieved href attribute from visible link: error-page.asp?e=411
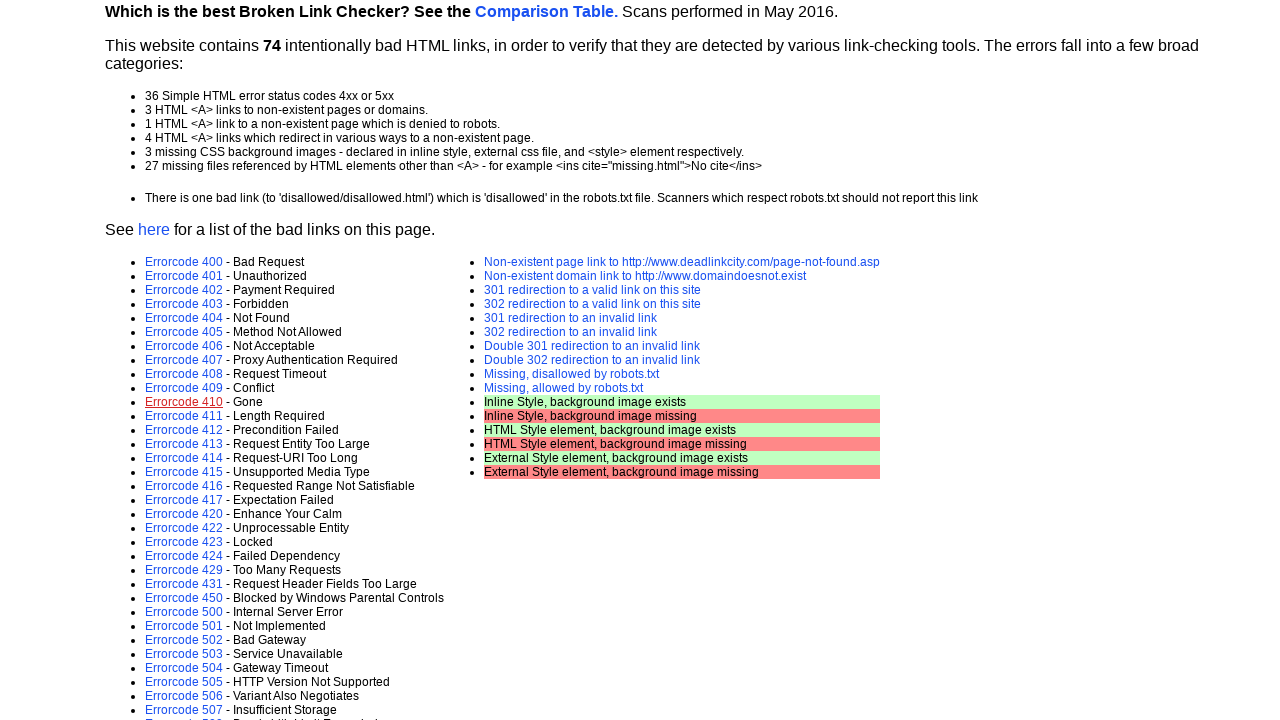

Hovered over link with href: error-page.asp?e=411 at (184, 416) on a >> nth=13
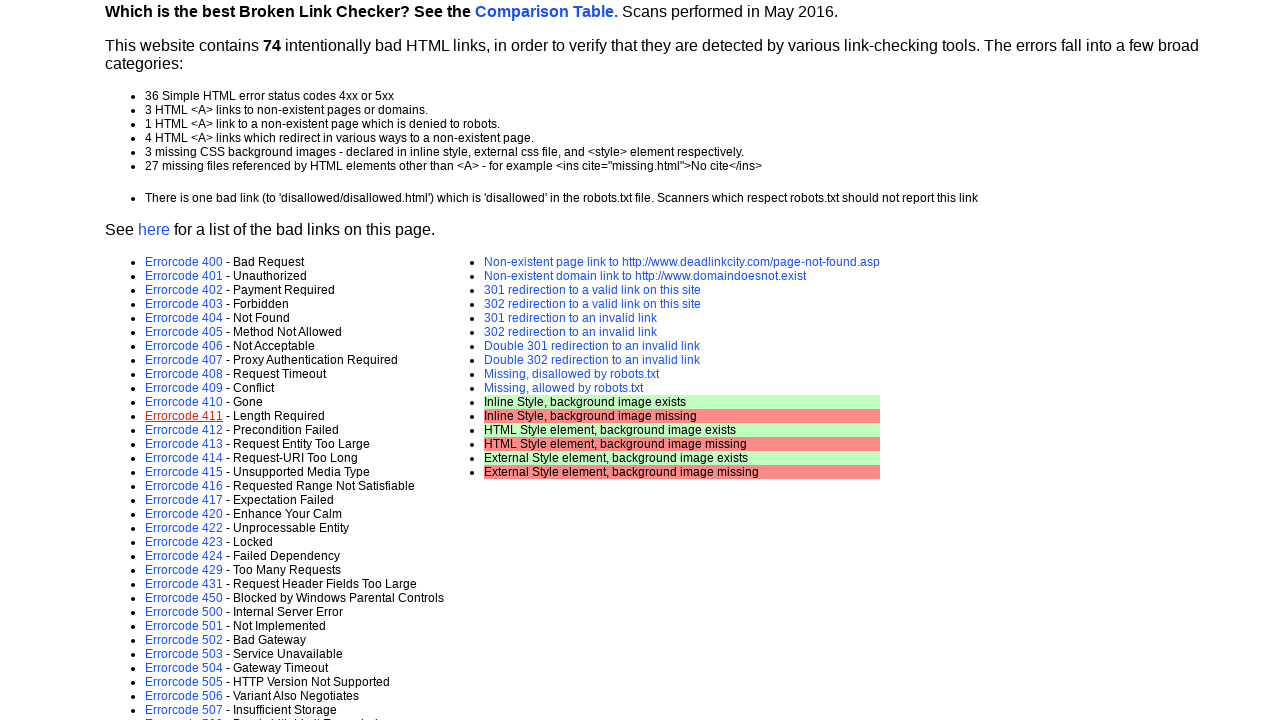

Retrieved href attribute from visible link: error-page.asp?e=412
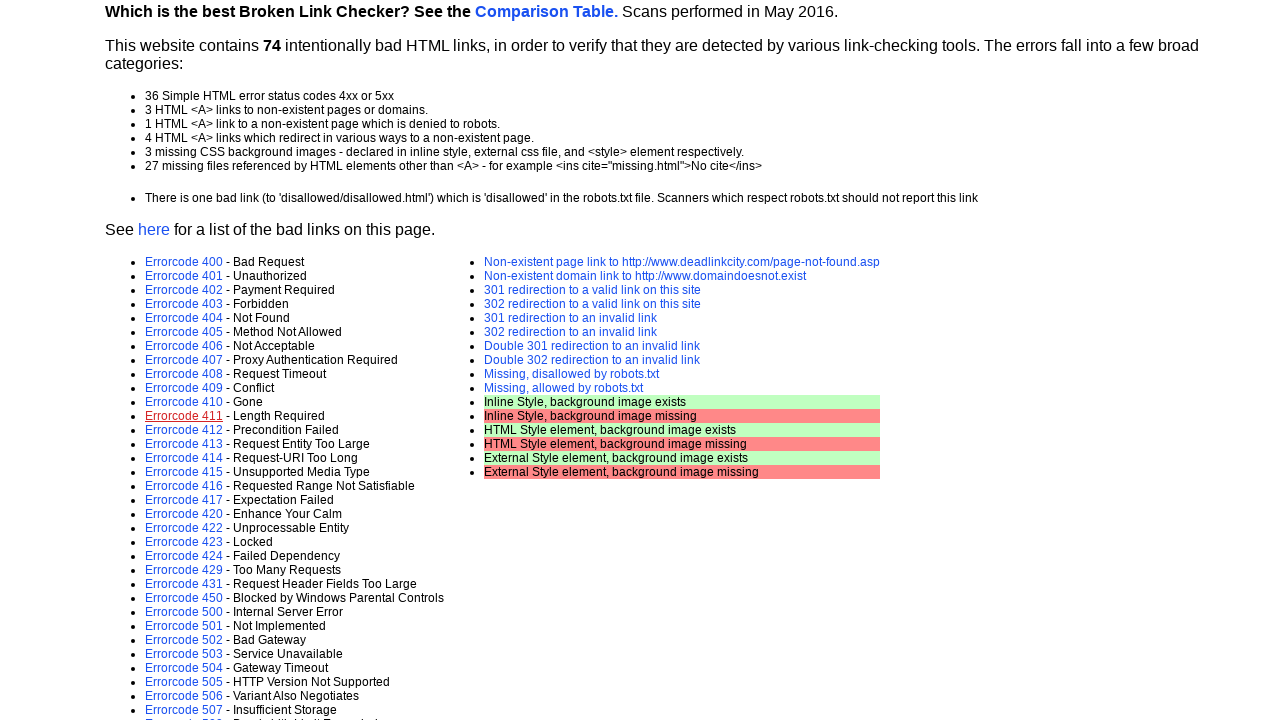

Hovered over link with href: error-page.asp?e=412 at (184, 430) on a >> nth=14
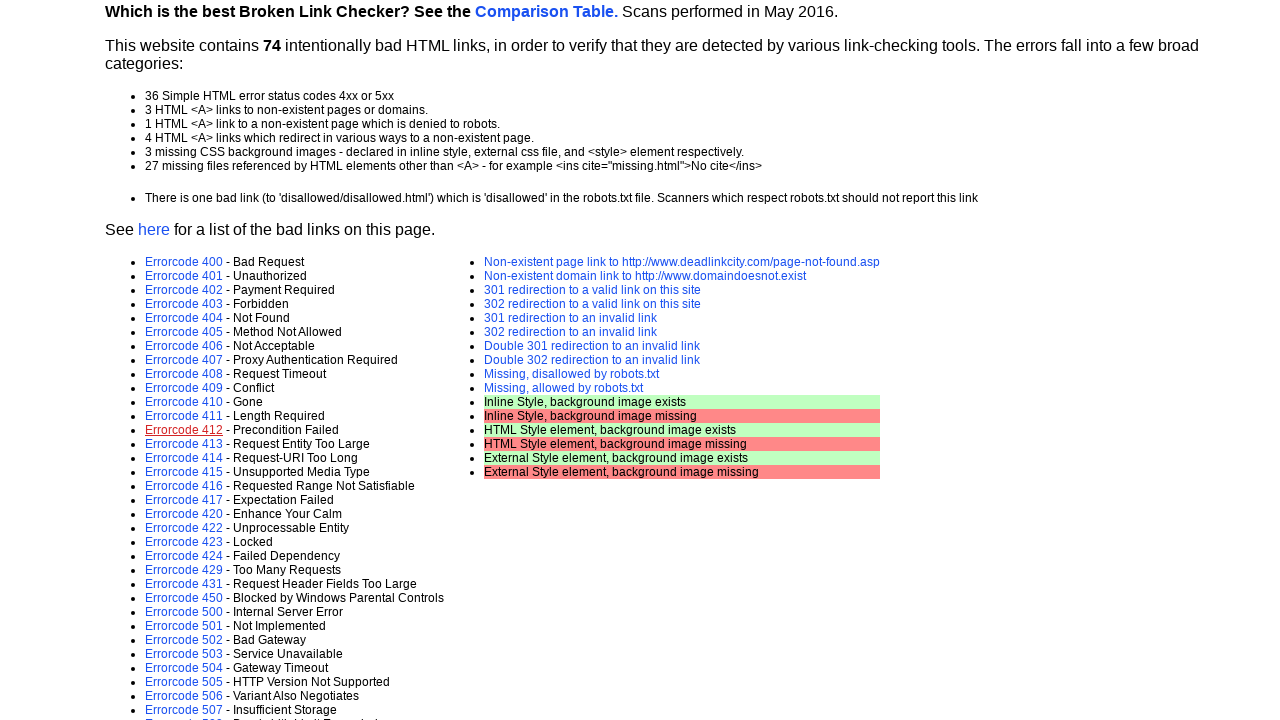

Retrieved href attribute from visible link: error-page.asp?e=413
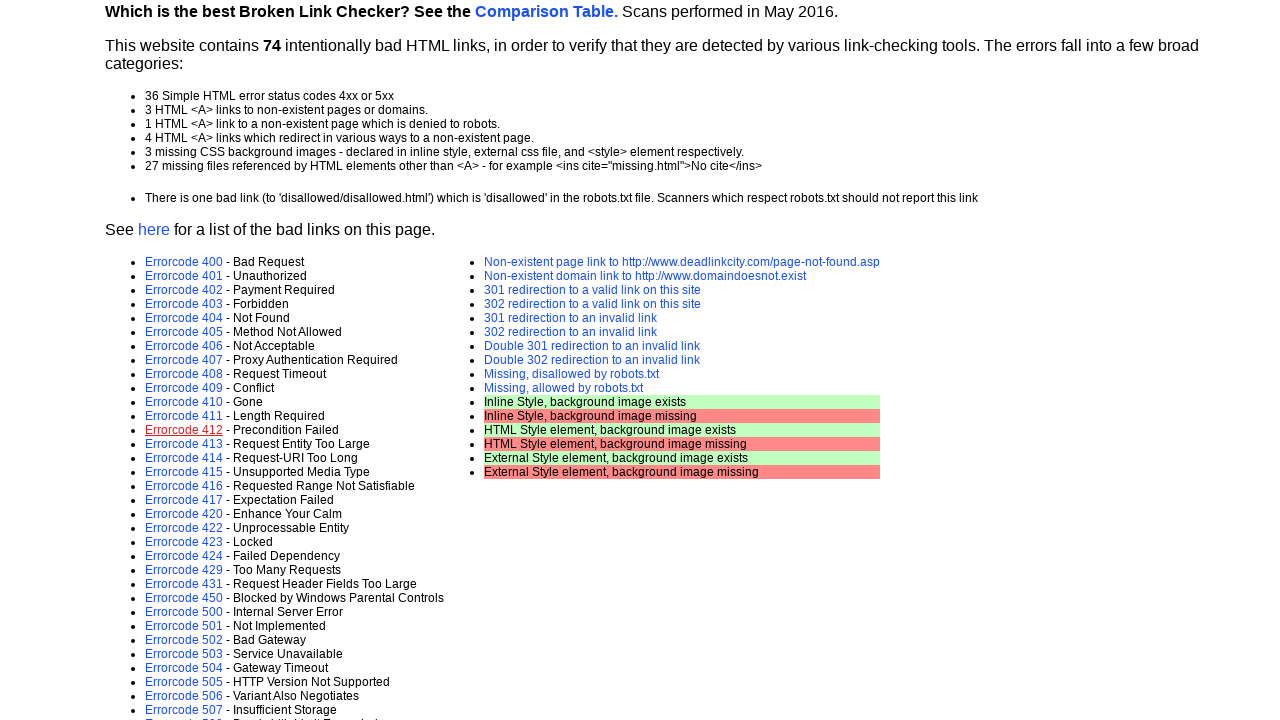

Hovered over link with href: error-page.asp?e=413 at (184, 444) on a >> nth=15
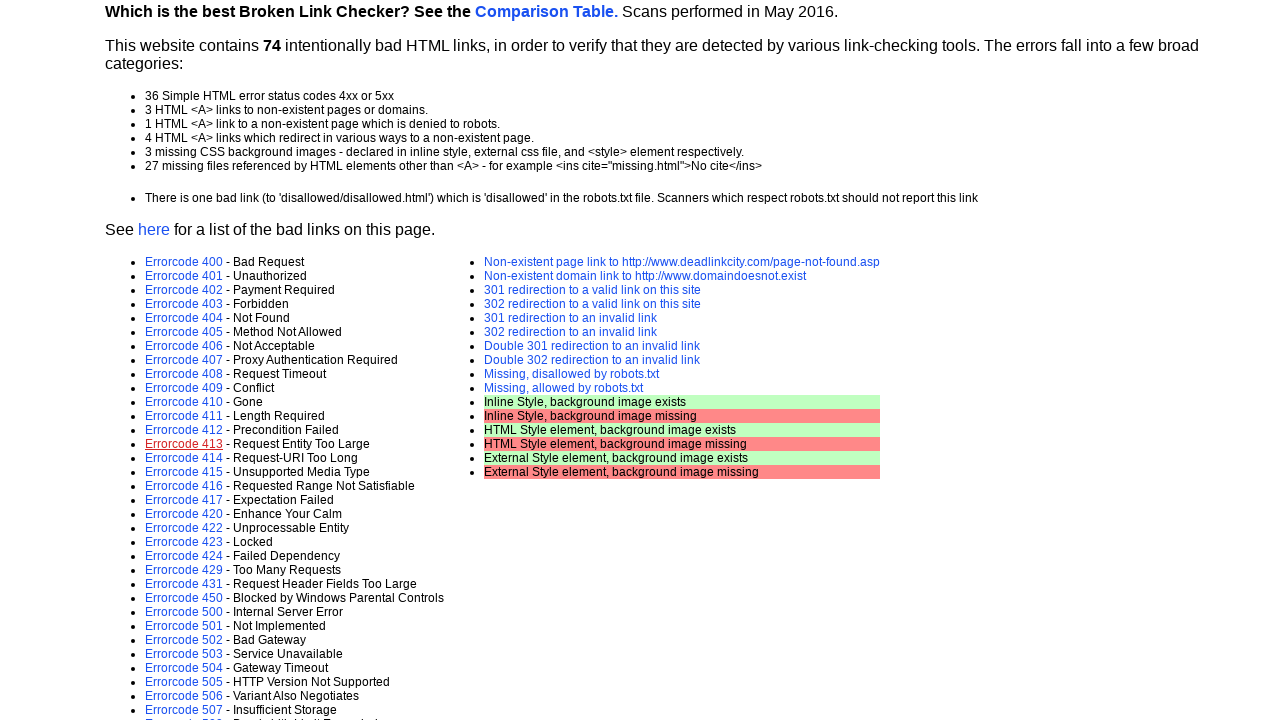

Retrieved href attribute from visible link: error-page.asp?e=414
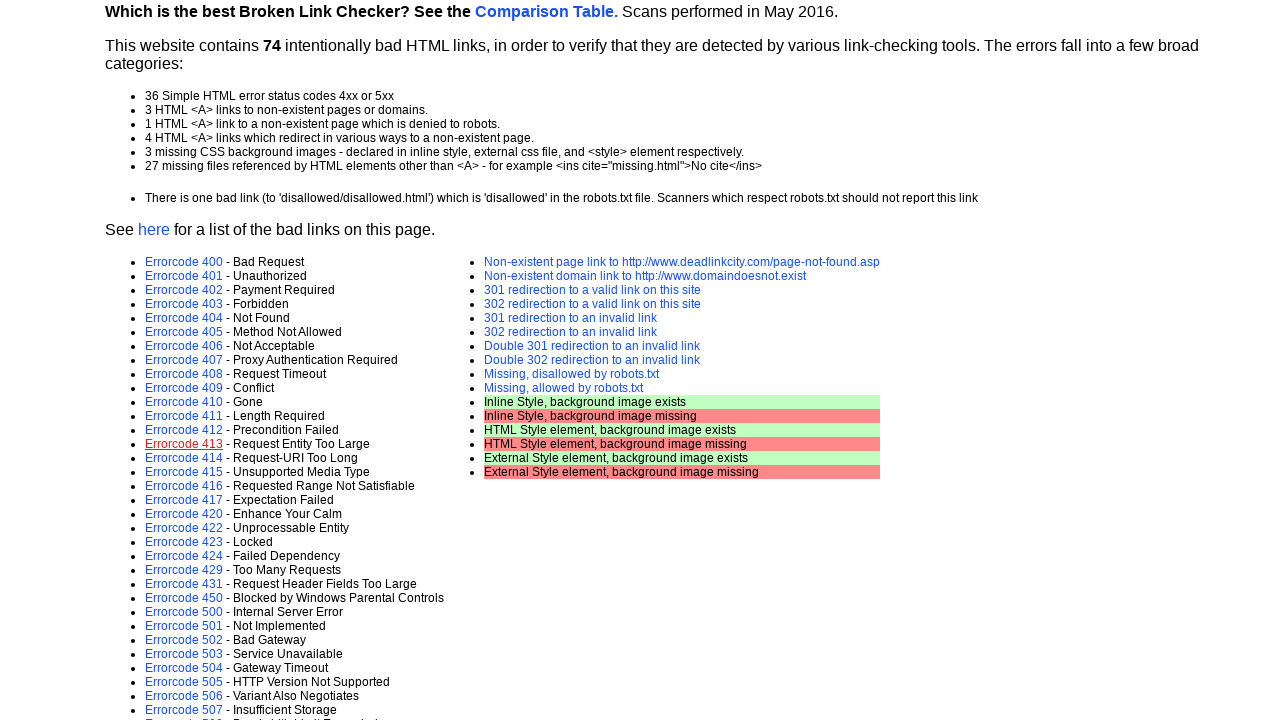

Hovered over link with href: error-page.asp?e=414 at (184, 458) on a >> nth=16
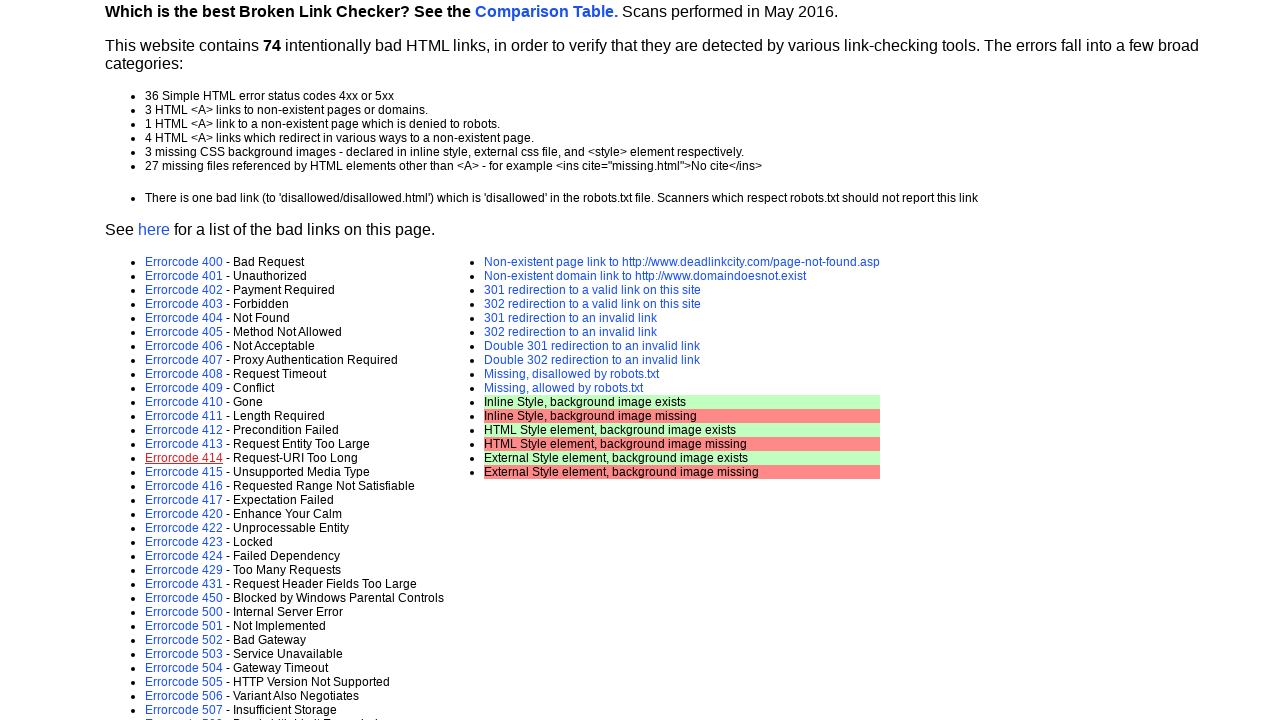

Retrieved href attribute from visible link: error-page.asp?e=415
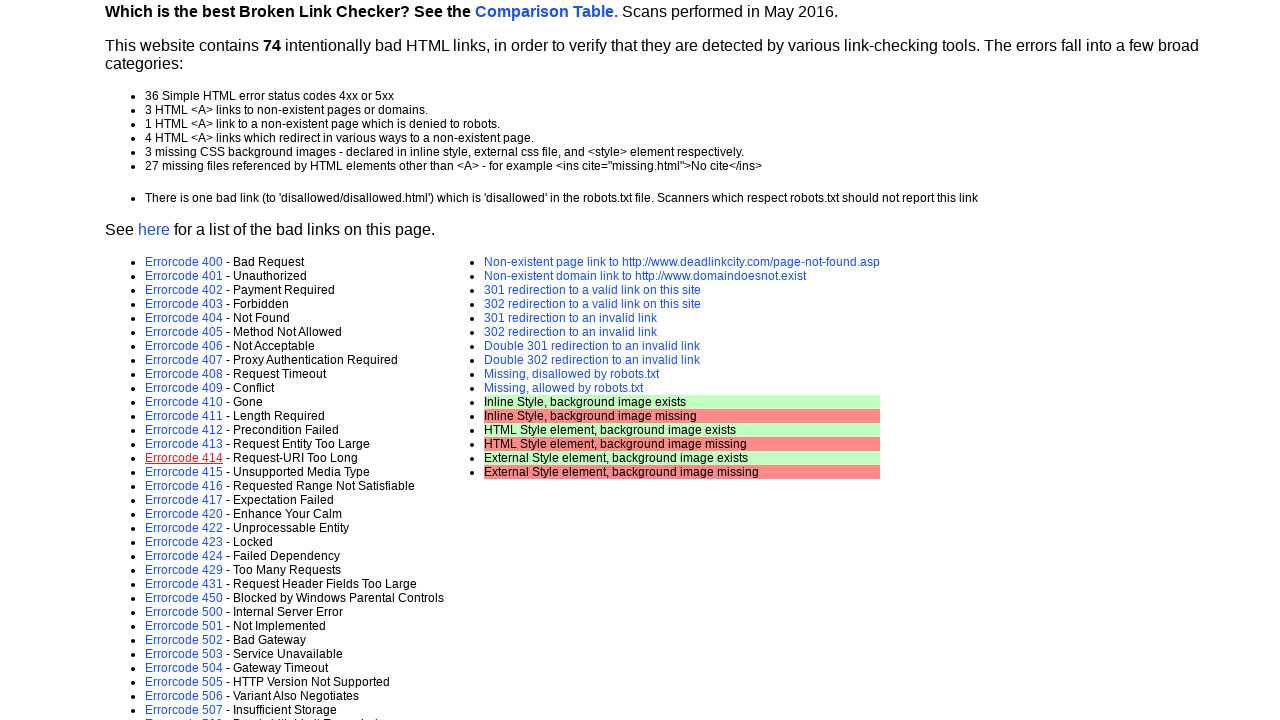

Hovered over link with href: error-page.asp?e=415 at (184, 472) on a >> nth=17
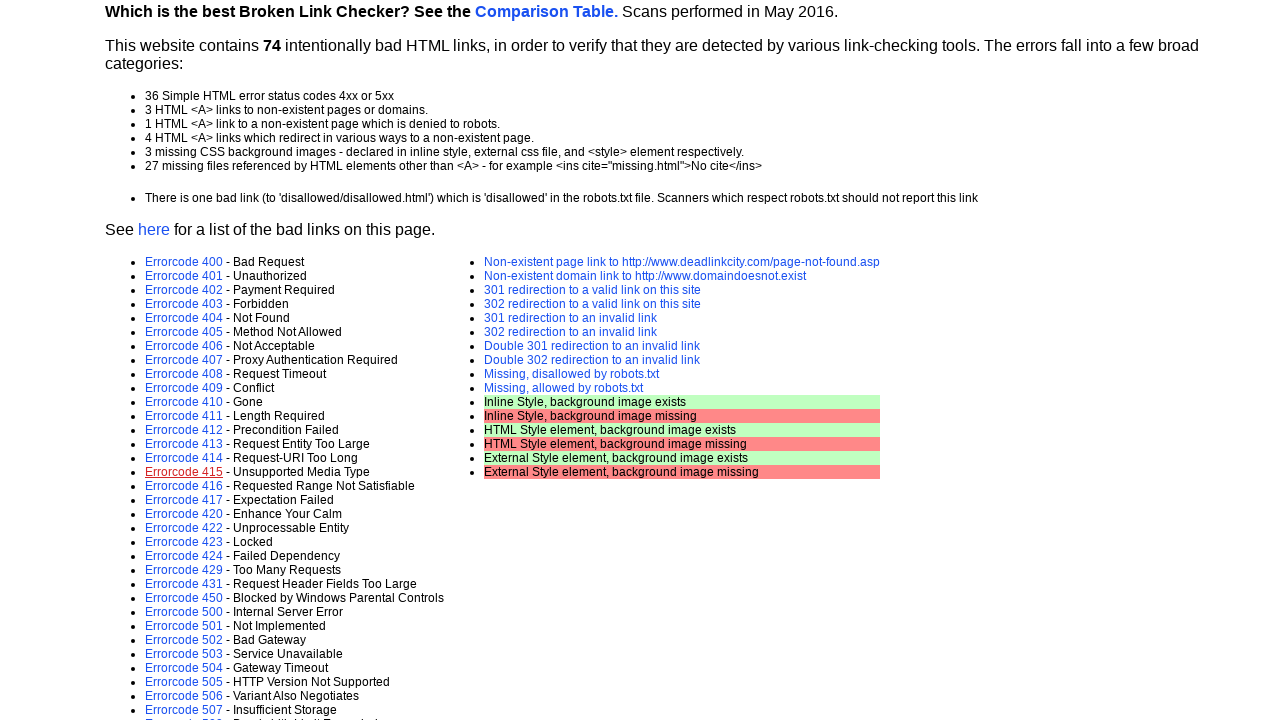

Retrieved href attribute from visible link: error-page.asp?e=416
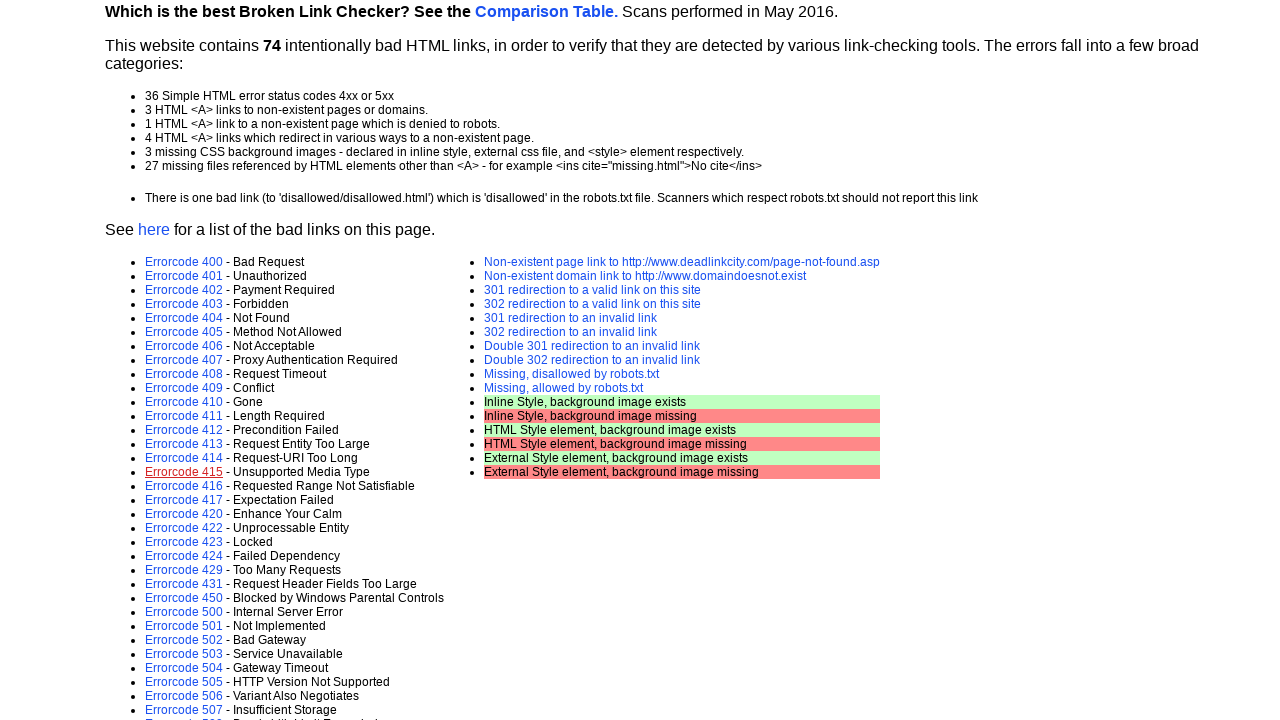

Hovered over link with href: error-page.asp?e=416 at (184, 486) on a >> nth=18
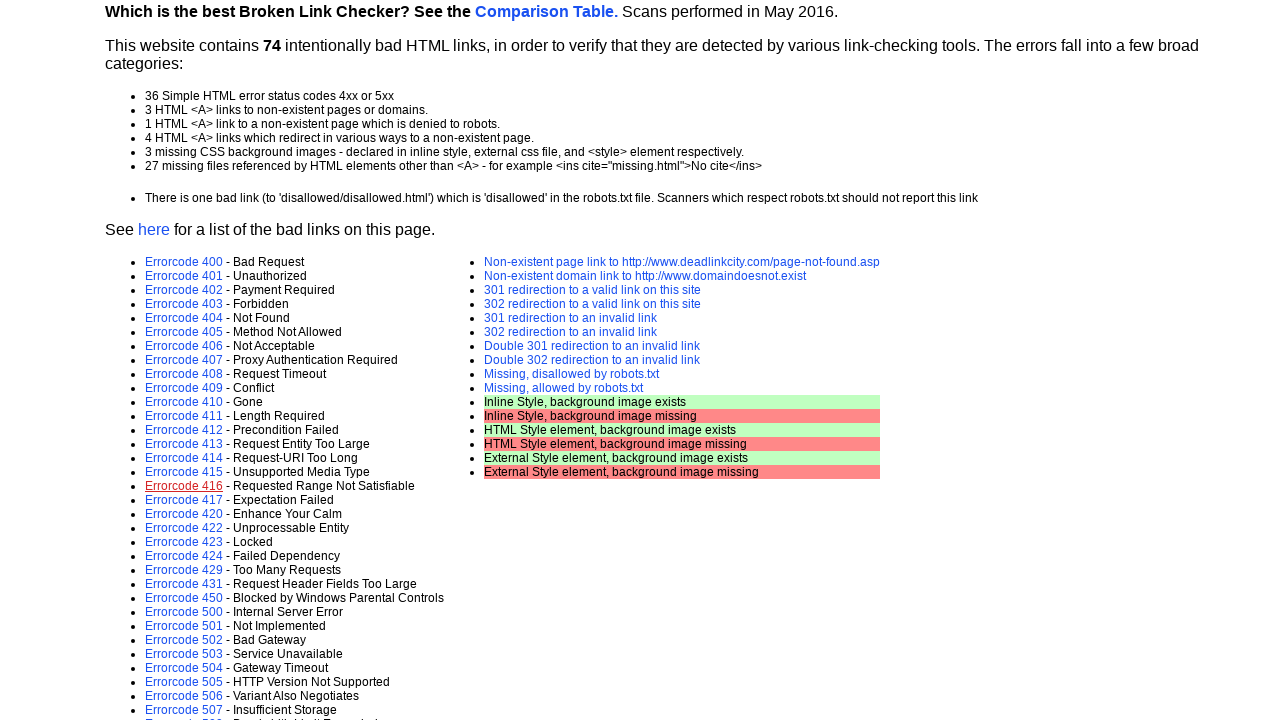

Retrieved href attribute from visible link: error-page.asp?e=417
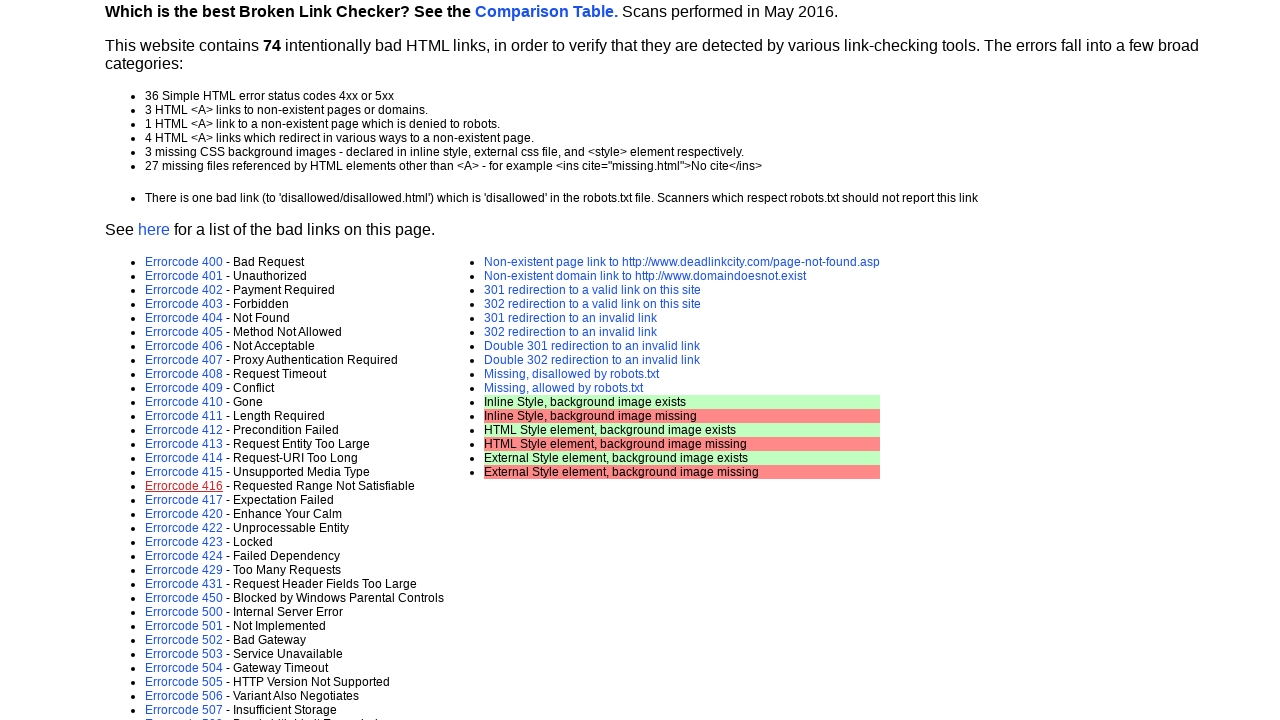

Hovered over link with href: error-page.asp?e=417 at (184, 500) on a >> nth=19
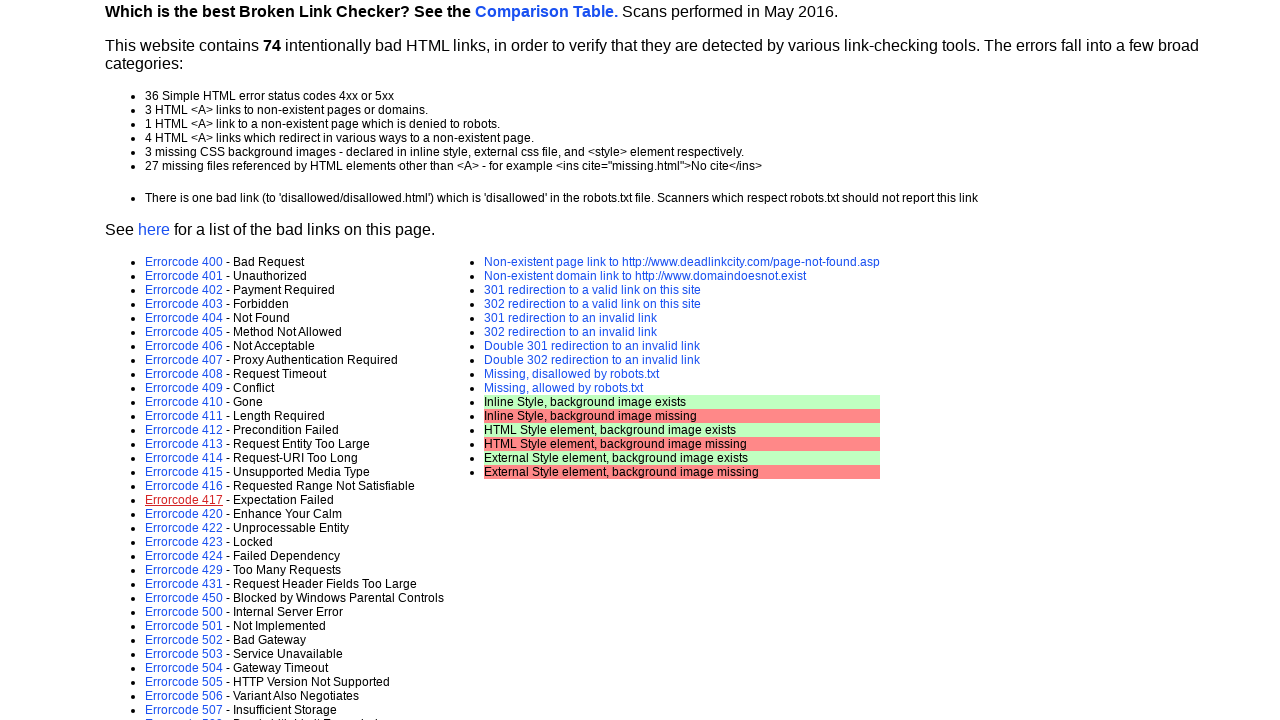

Retrieved href attribute from visible link: error-page.asp?e=420
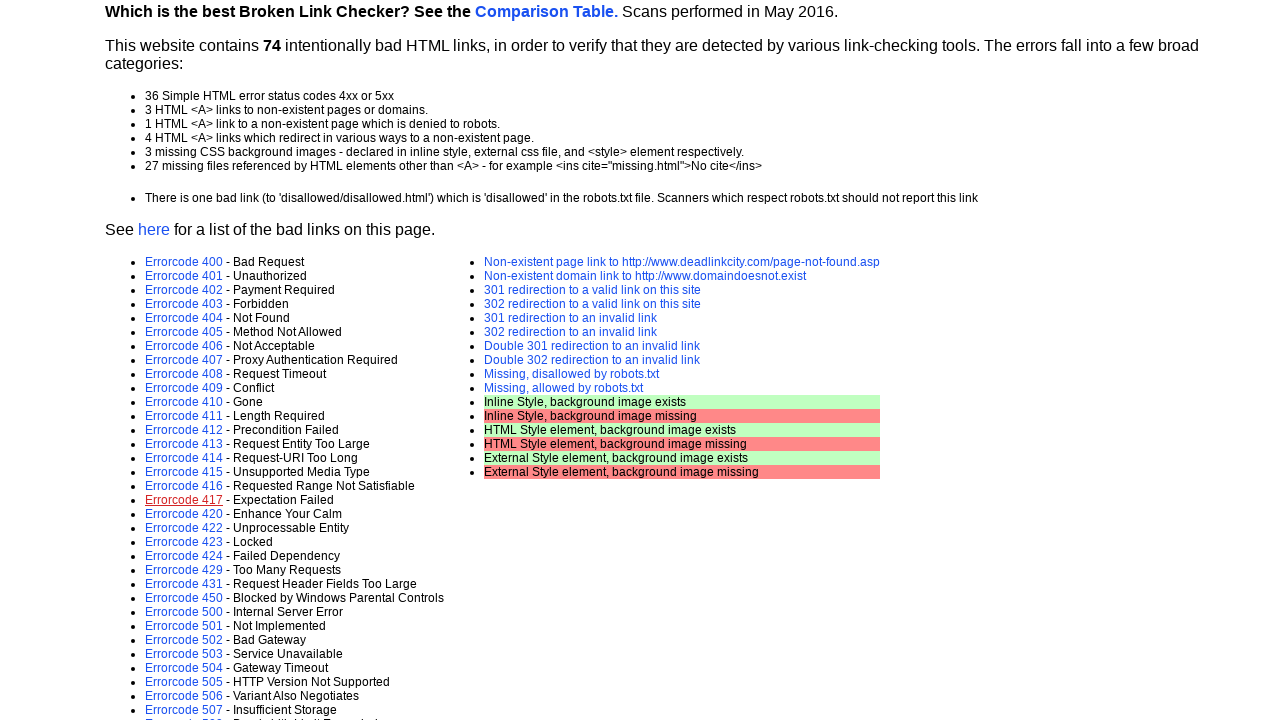

Hovered over link with href: error-page.asp?e=420 at (184, 514) on a >> nth=20
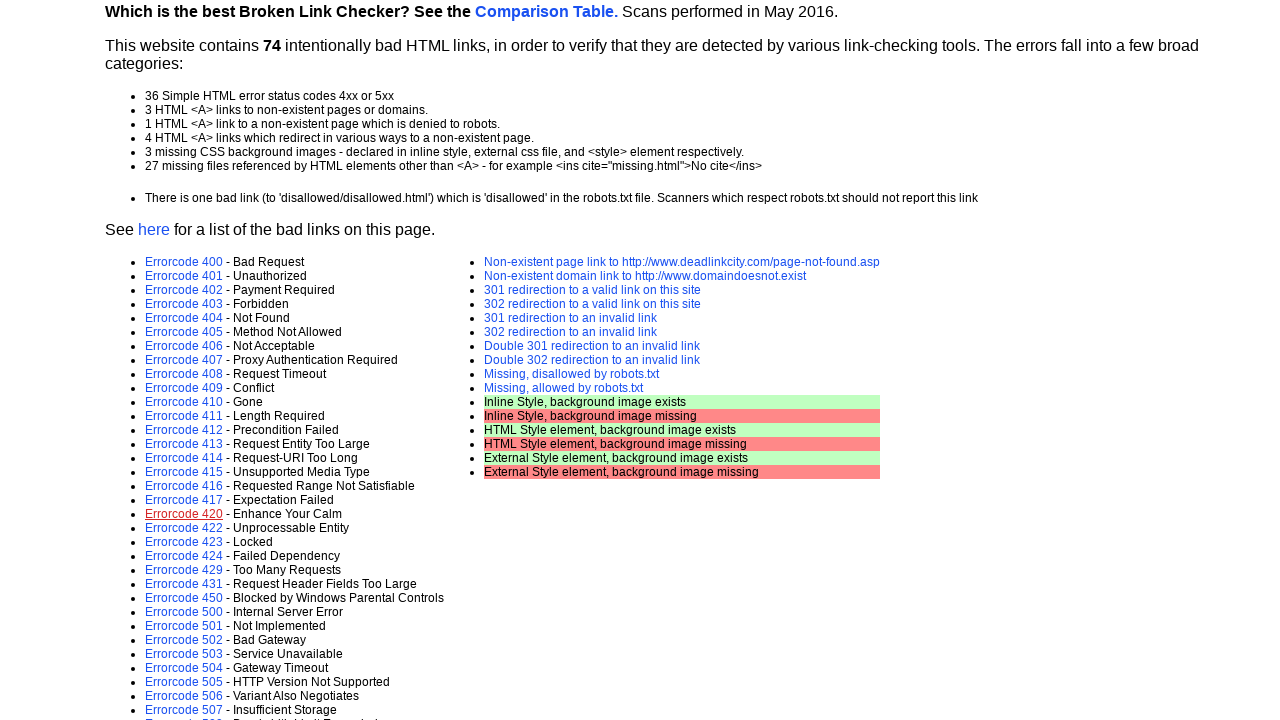

Retrieved href attribute from visible link: error-page.asp?e=422
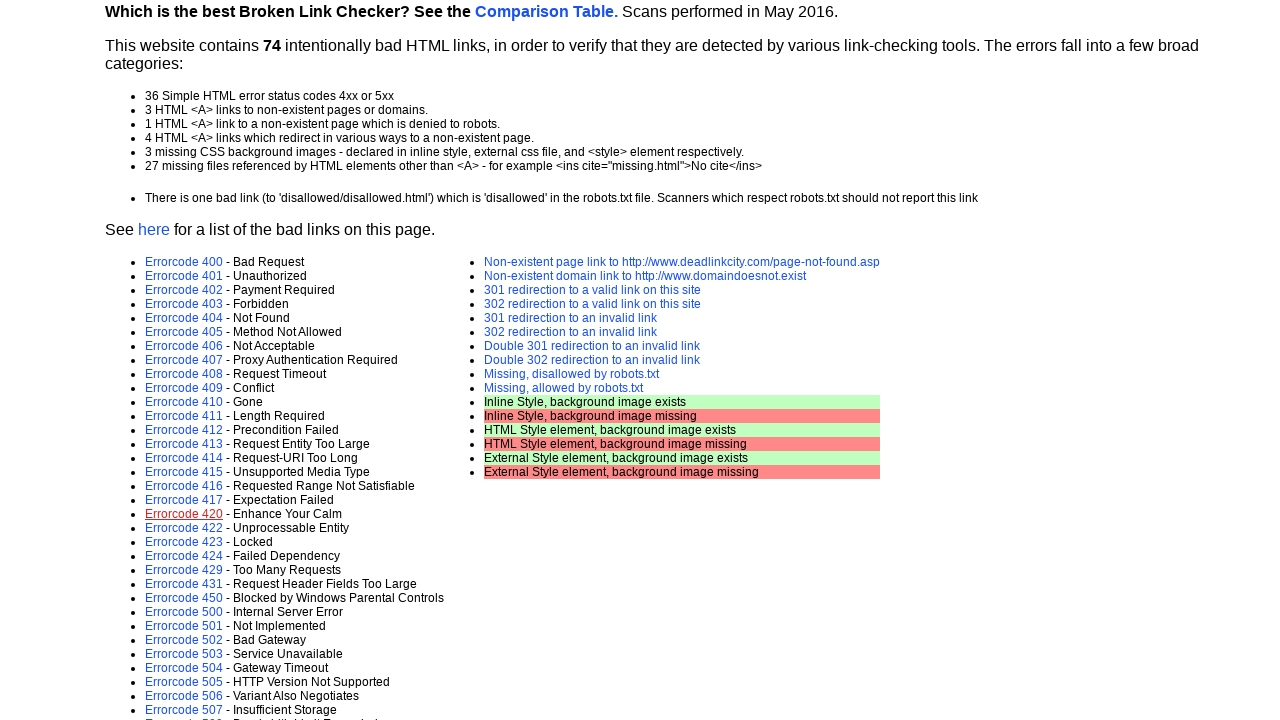

Hovered over link with href: error-page.asp?e=422 at (184, 528) on a >> nth=21
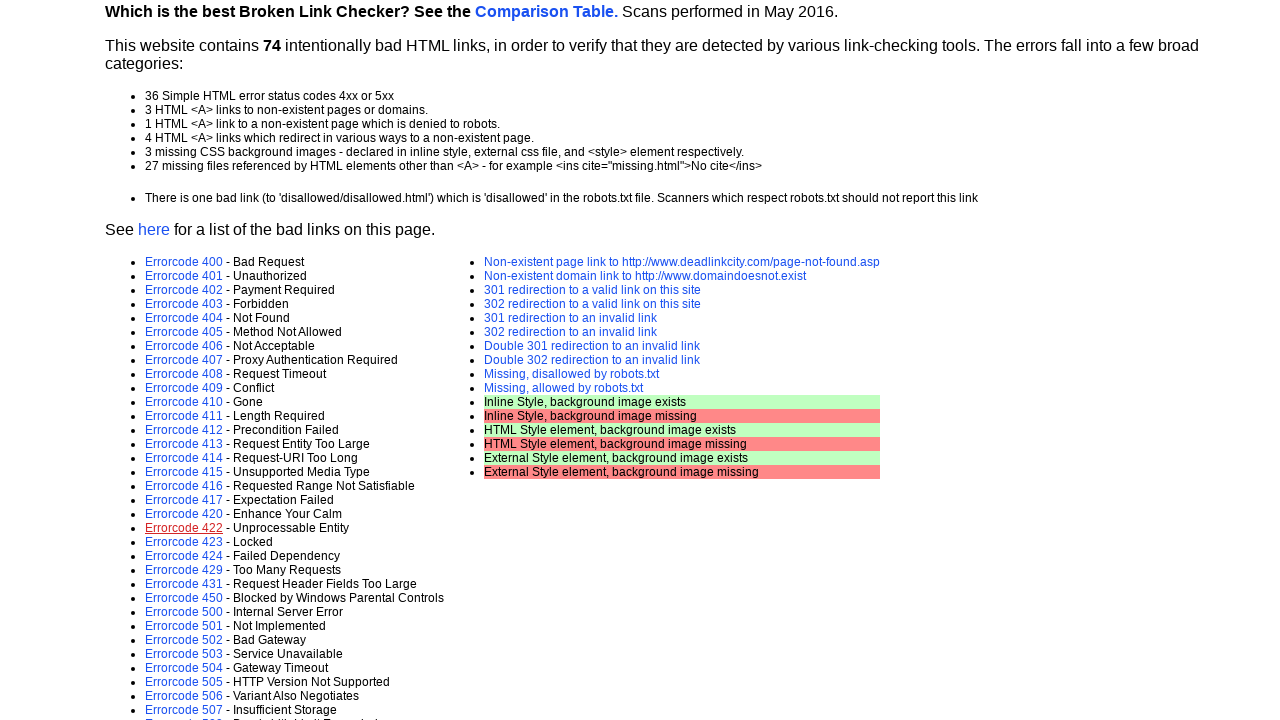

Retrieved href attribute from visible link: error-page.asp?e=423
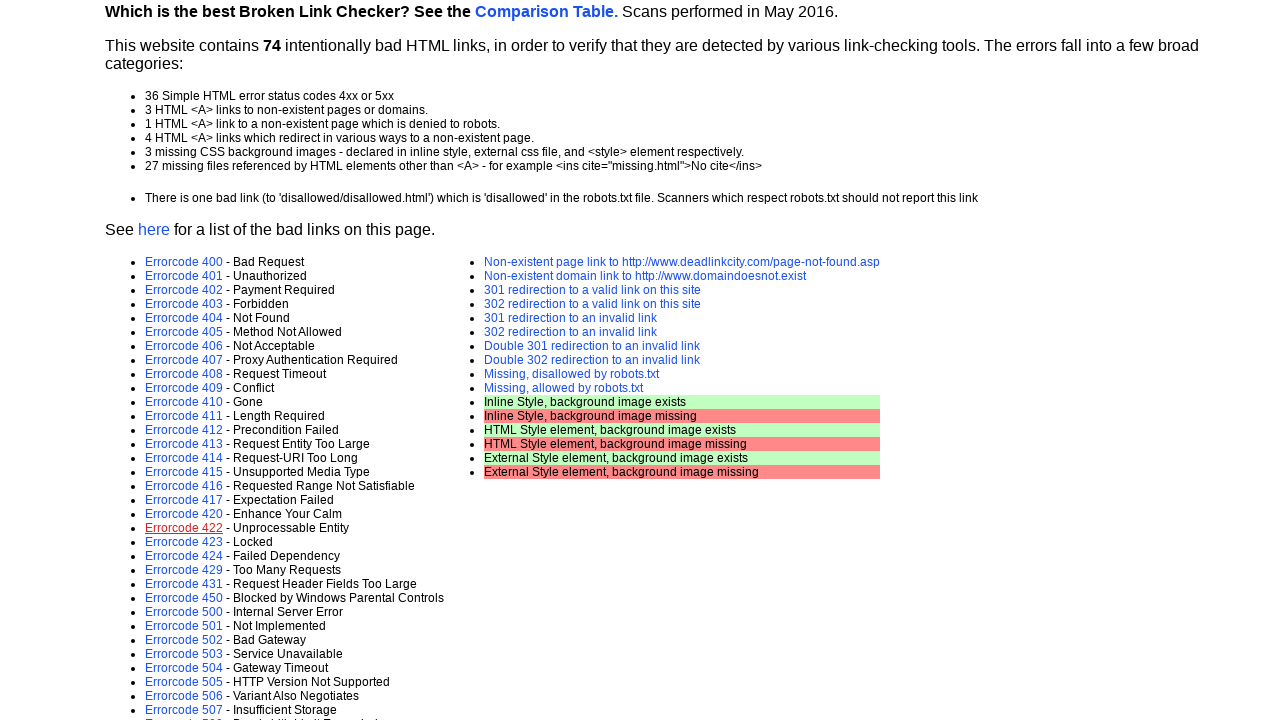

Hovered over link with href: error-page.asp?e=423 at (184, 542) on a >> nth=22
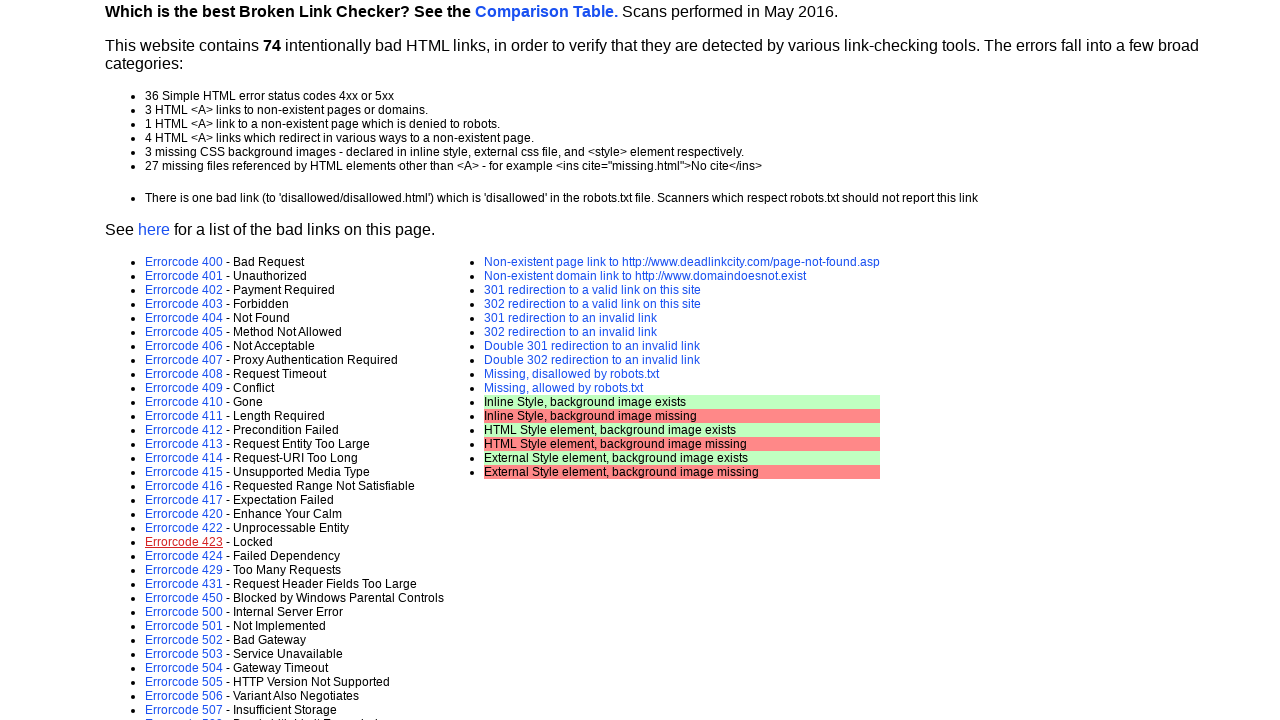

Retrieved href attribute from visible link: error-page.asp?e=424
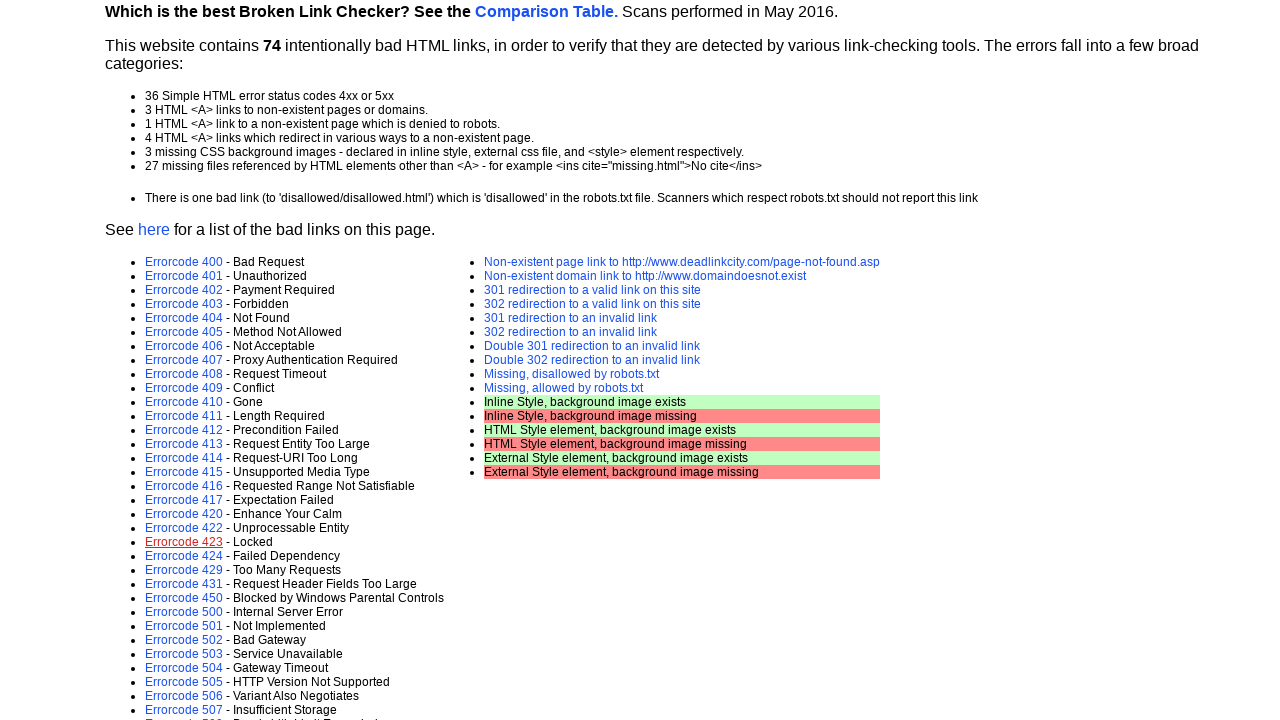

Hovered over link with href: error-page.asp?e=424 at (184, 556) on a >> nth=23
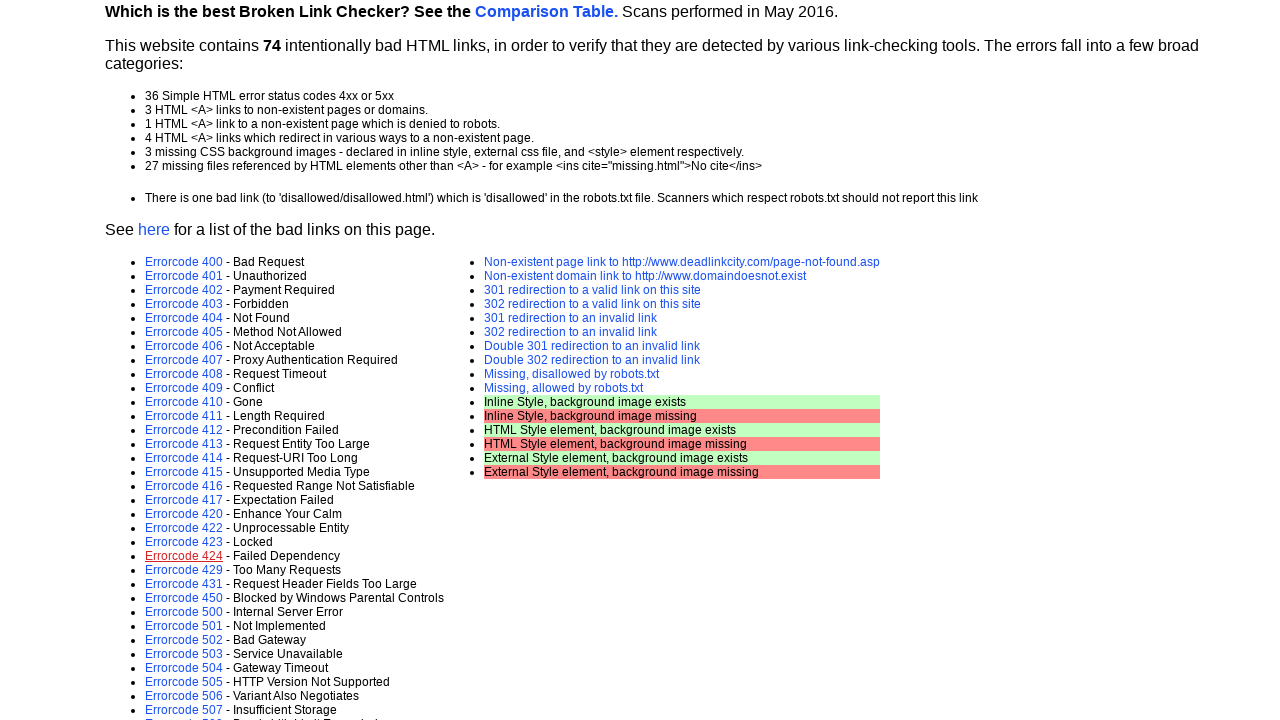

Retrieved href attribute from visible link: error-page.asp?e=429
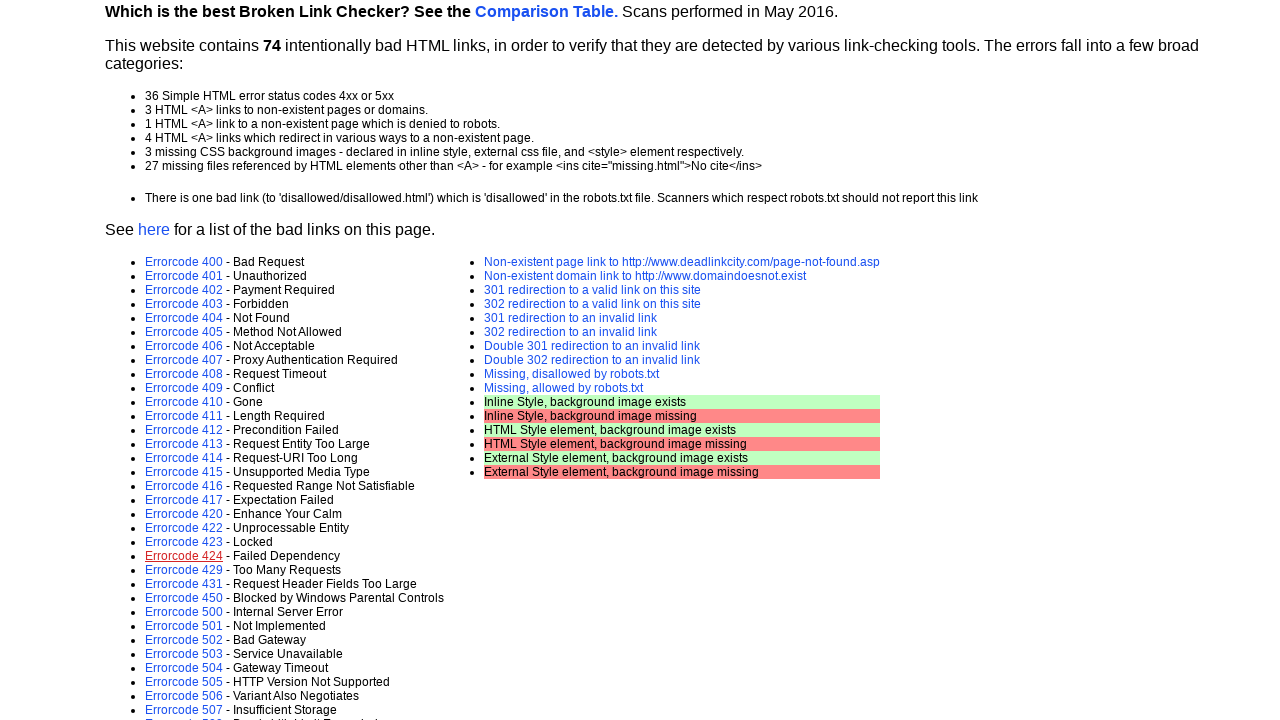

Hovered over link with href: error-page.asp?e=429 at (184, 570) on a >> nth=24
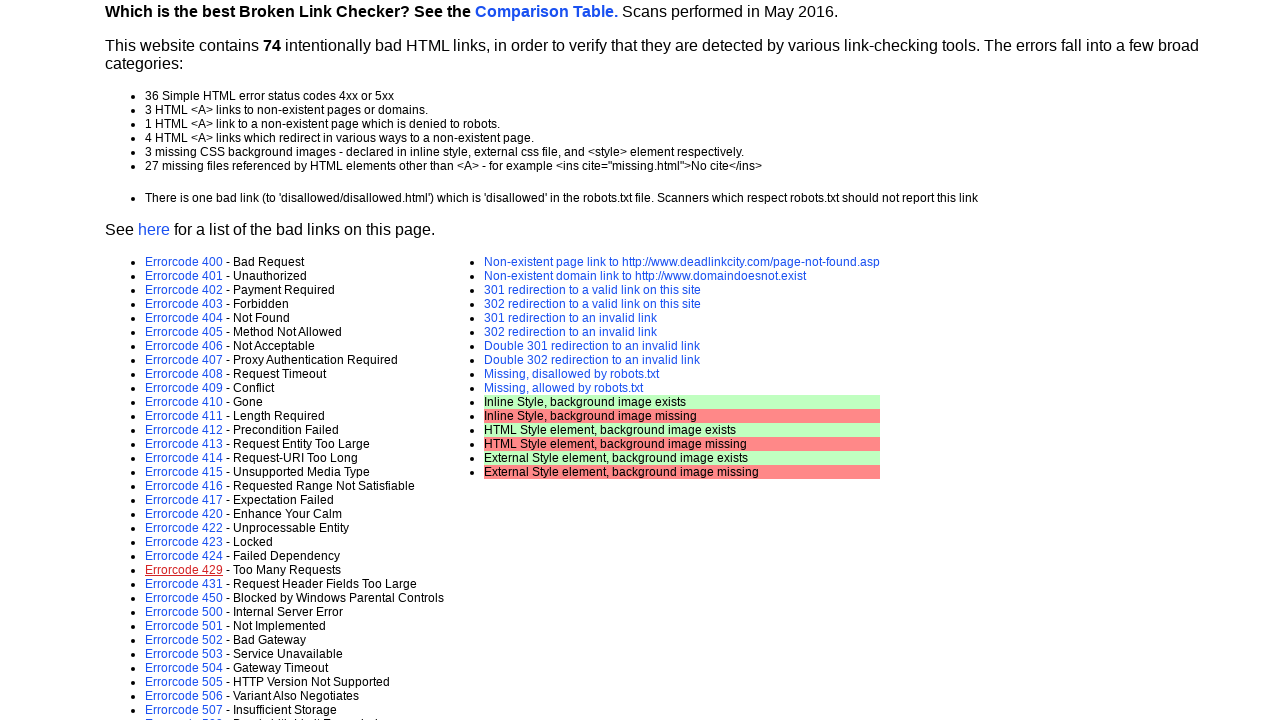

Retrieved href attribute from visible link: error-page.asp?e=431
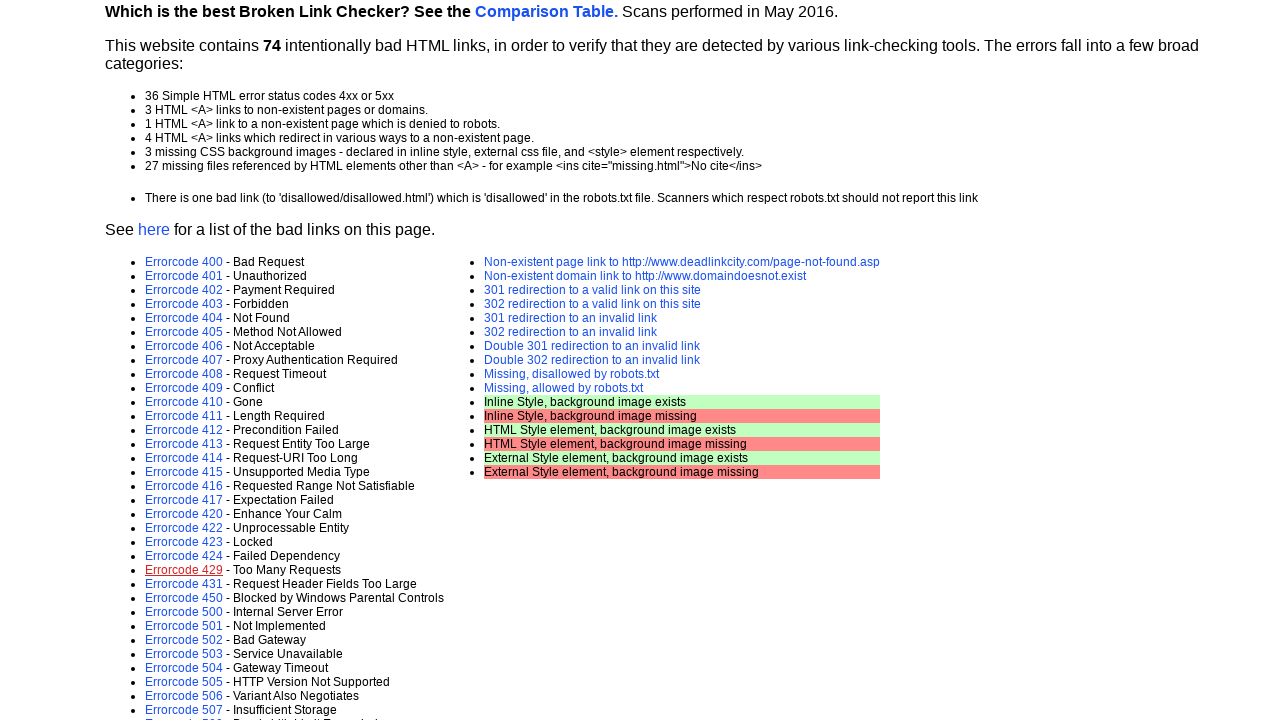

Hovered over link with href: error-page.asp?e=431 at (184, 584) on a >> nth=25
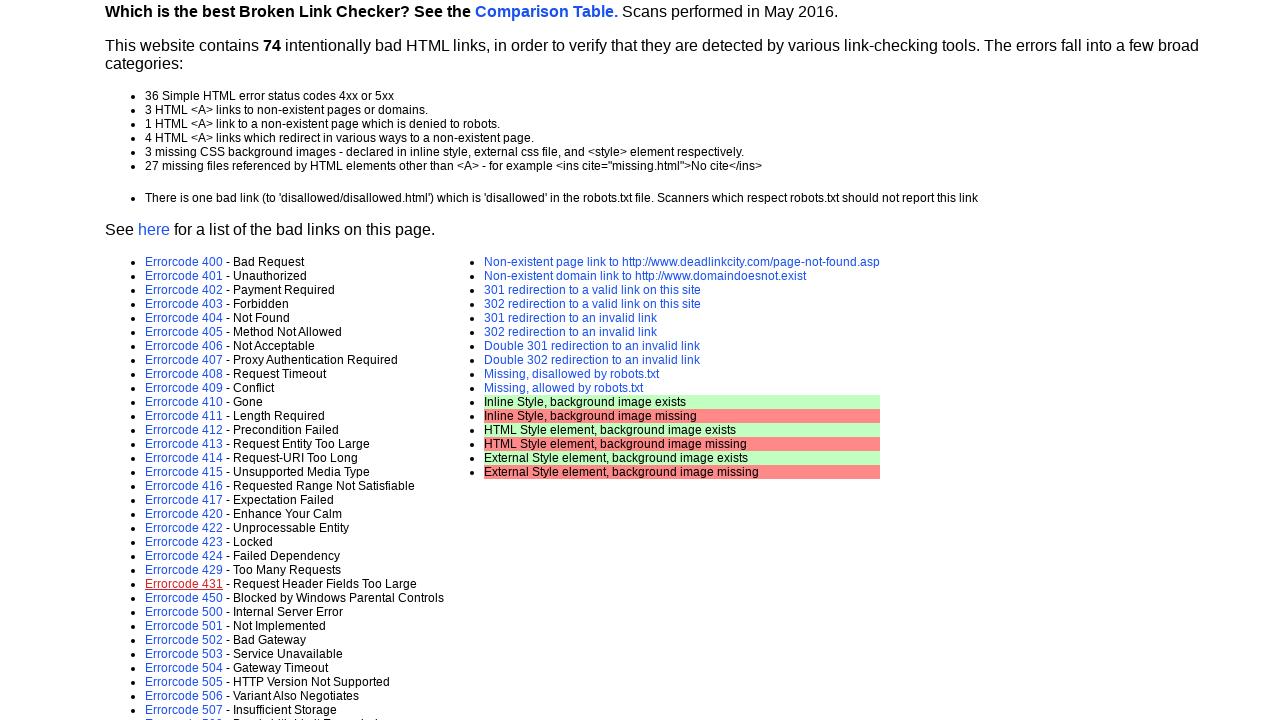

Retrieved href attribute from visible link: error-page.asp?e=450
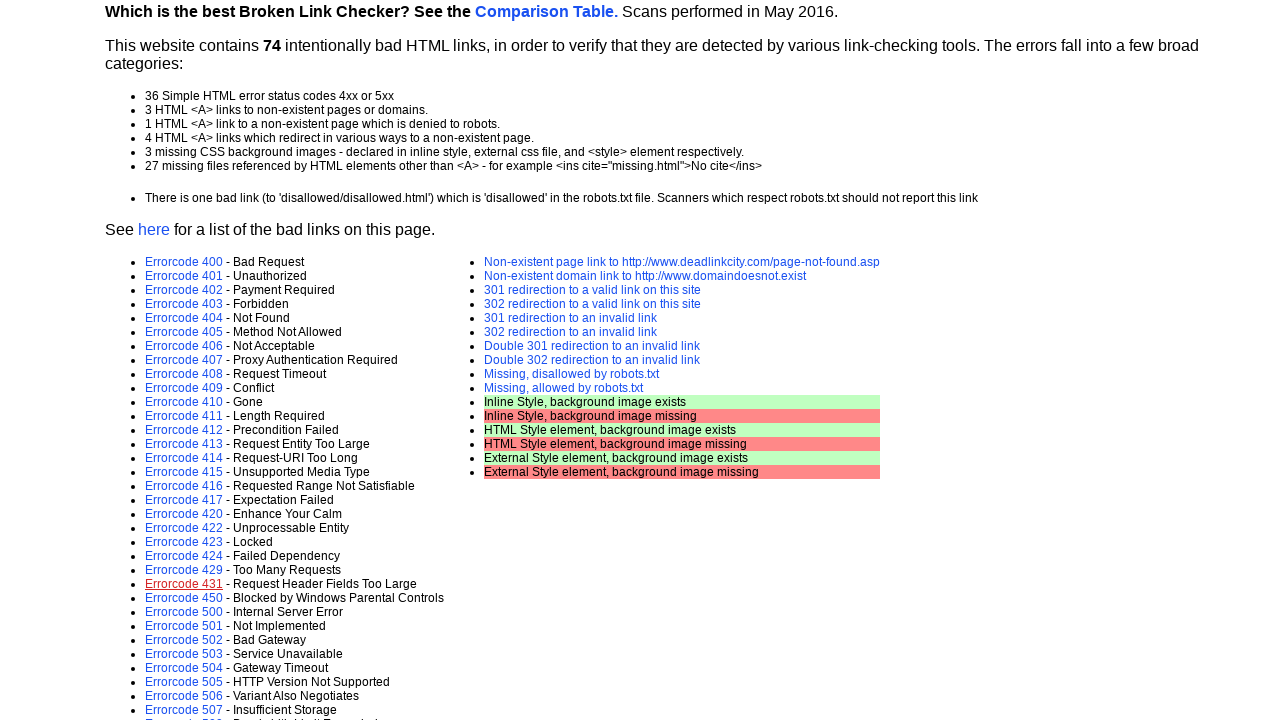

Hovered over link with href: error-page.asp?e=450 at (184, 598) on a >> nth=26
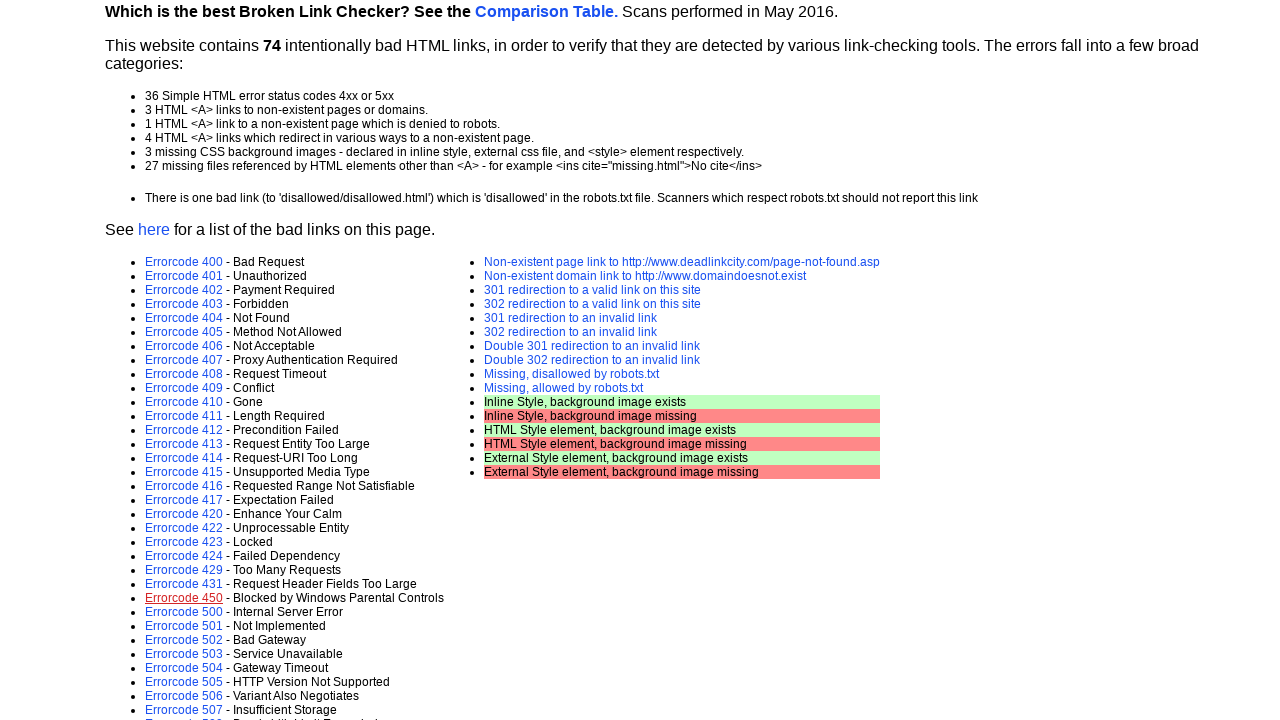

Retrieved href attribute from visible link: error-page.asp?e=500
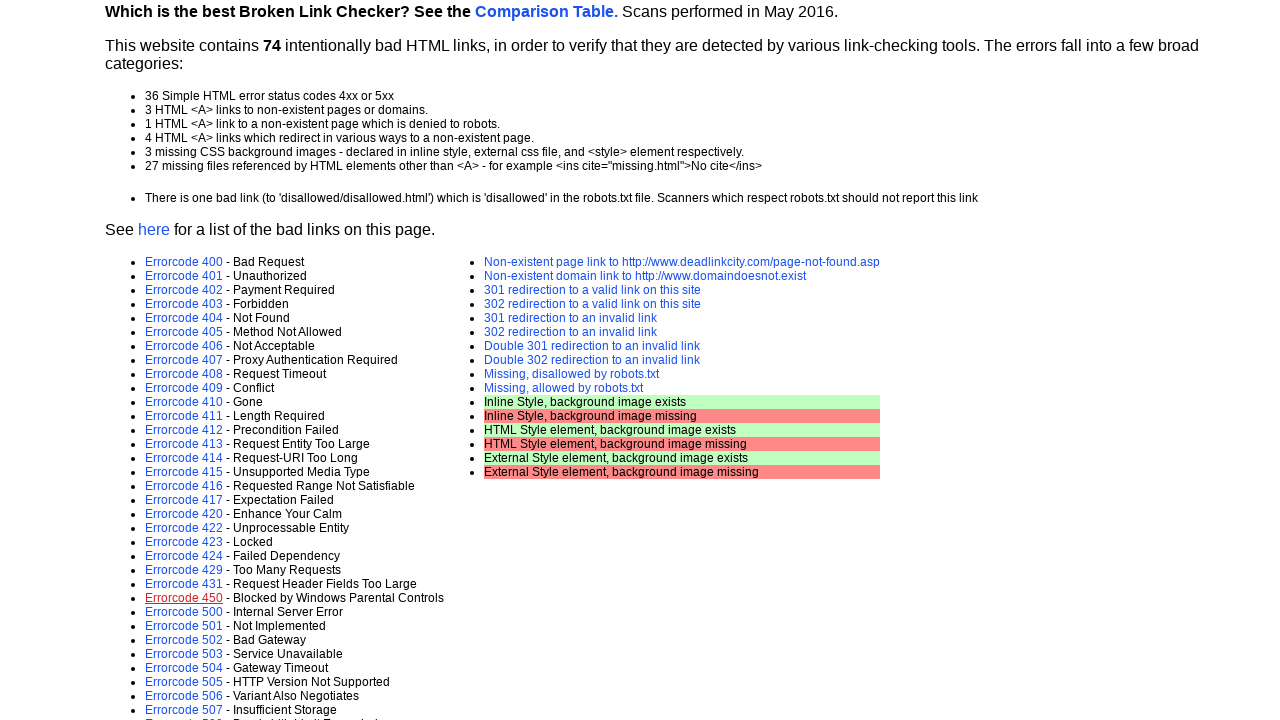

Hovered over link with href: error-page.asp?e=500 at (184, 612) on a >> nth=27
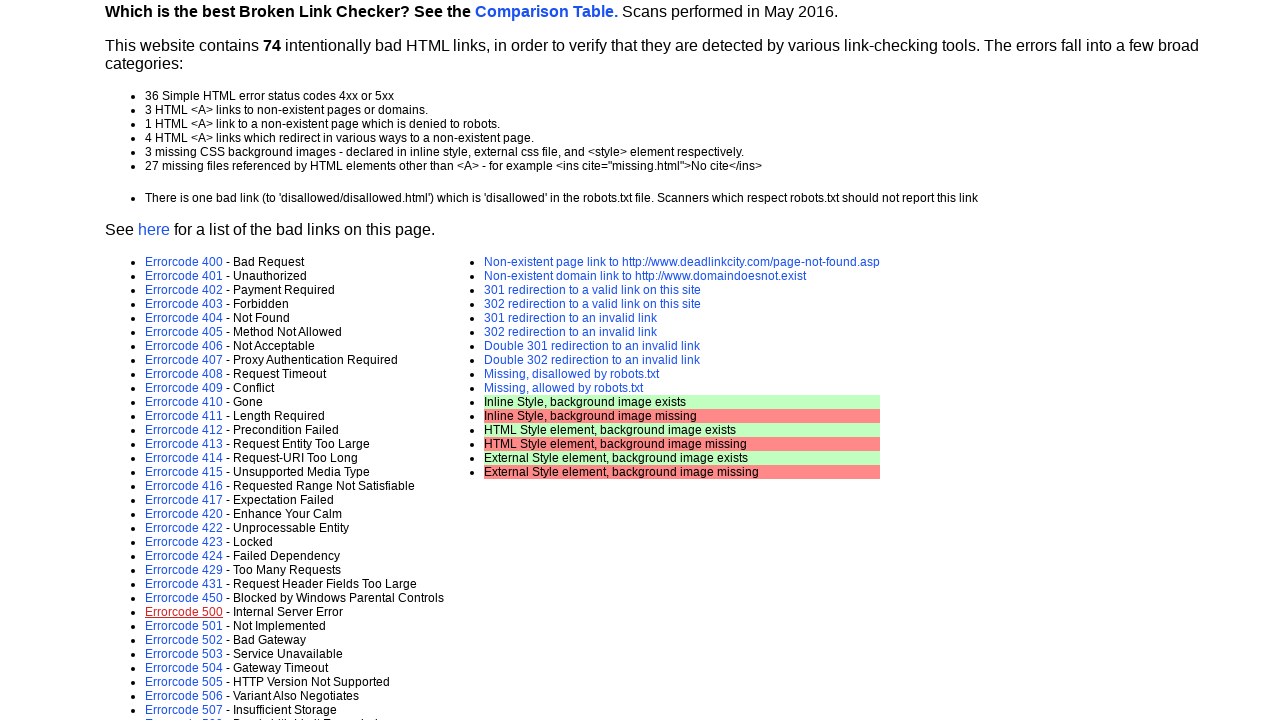

Retrieved href attribute from visible link: error-page.asp?e=501
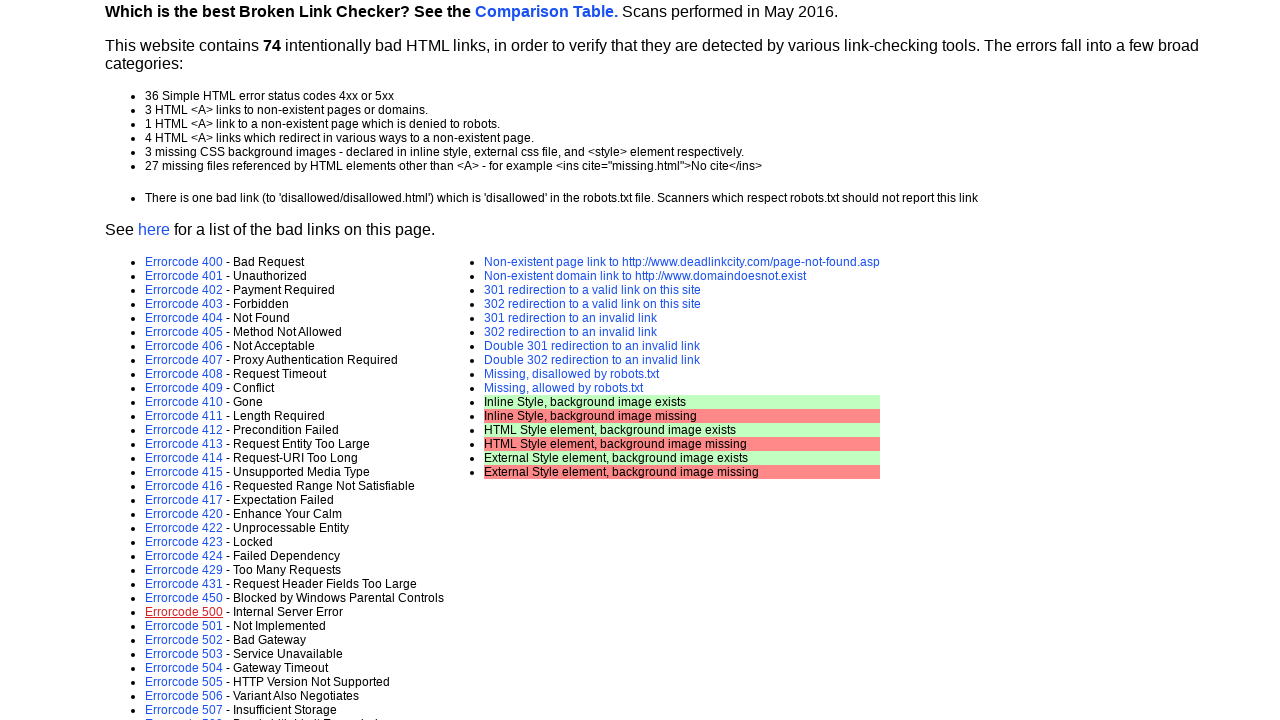

Hovered over link with href: error-page.asp?e=501 at (184, 626) on a >> nth=28
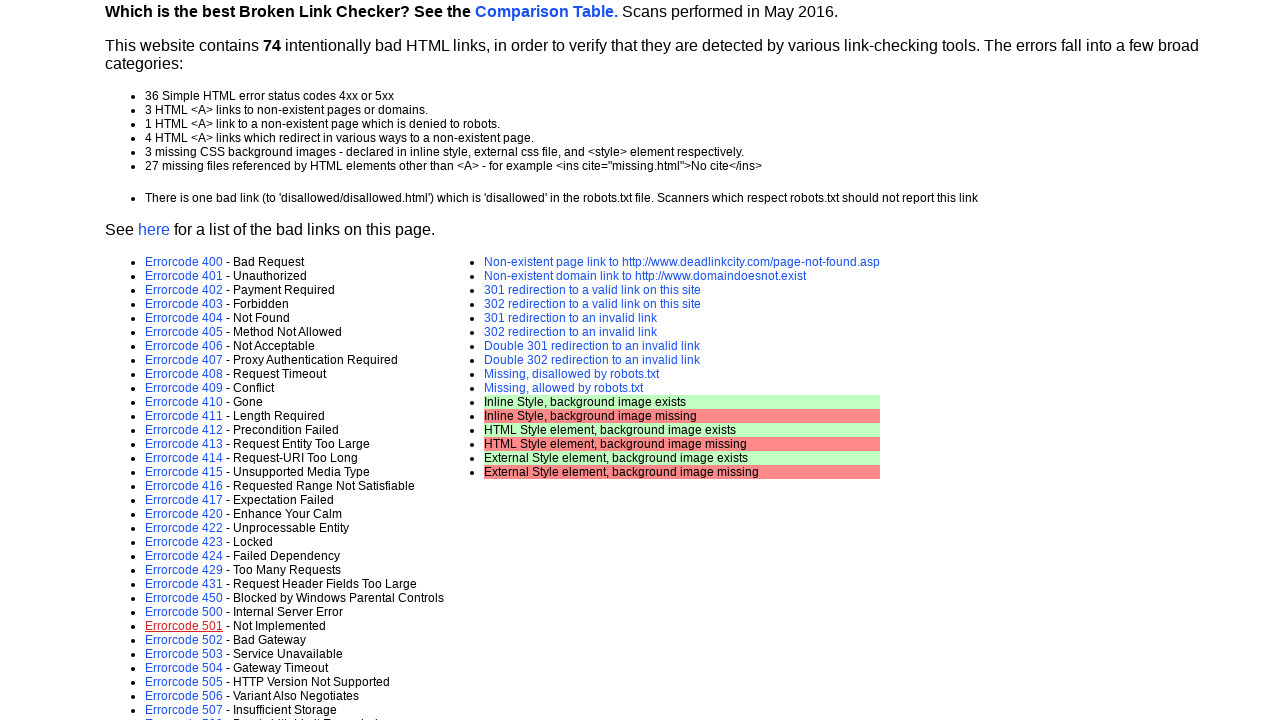

Retrieved href attribute from visible link: error-page.asp?e=502
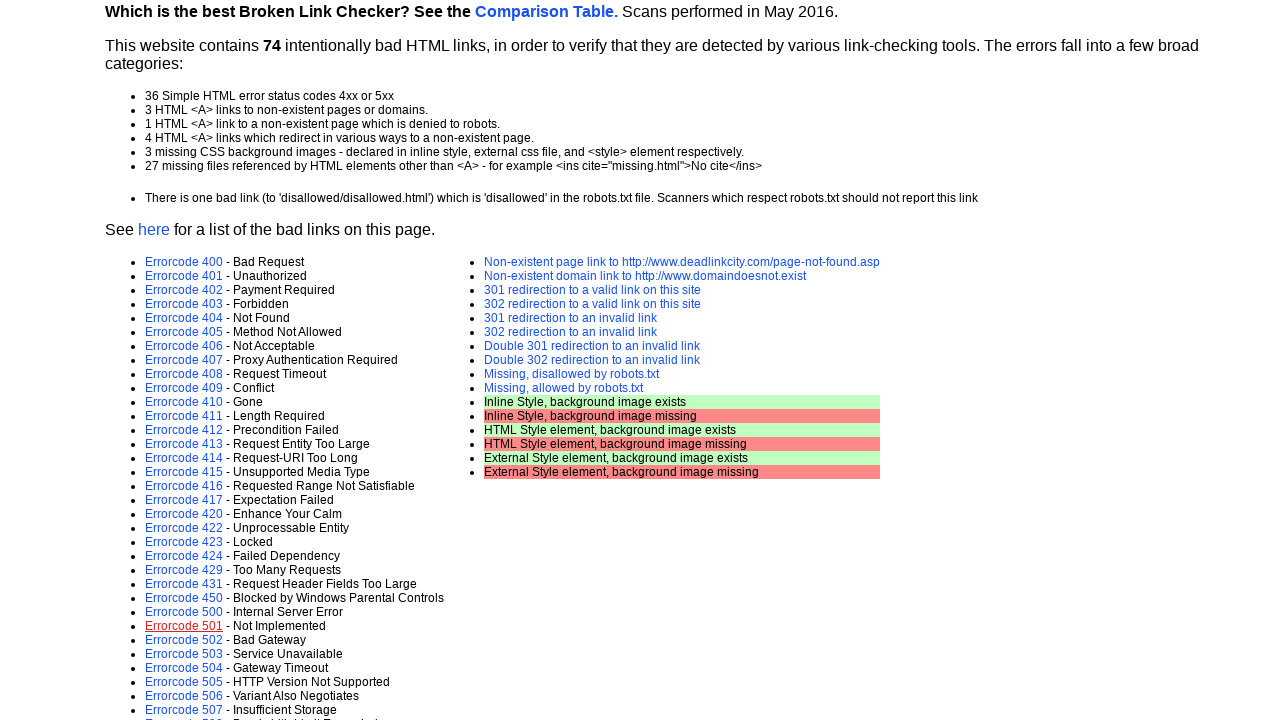

Hovered over link with href: error-page.asp?e=502 at (184, 640) on a >> nth=29
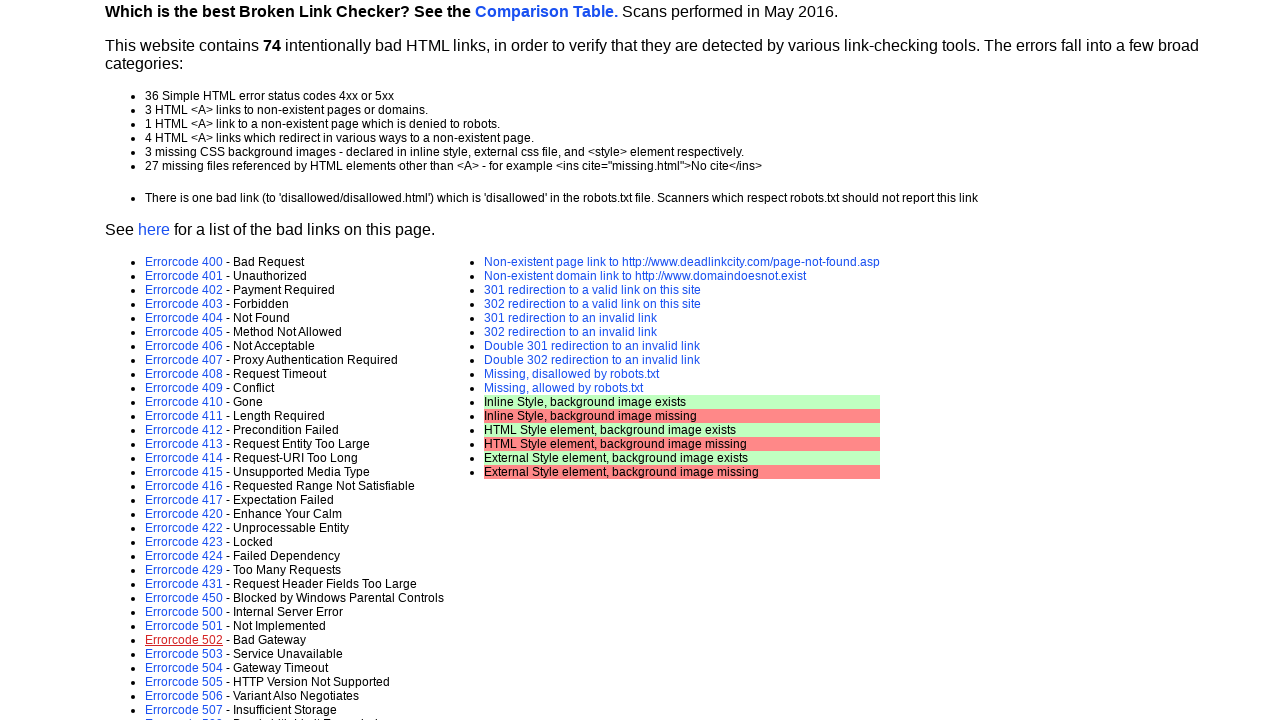

Retrieved href attribute from visible link: error-page.asp?e=503
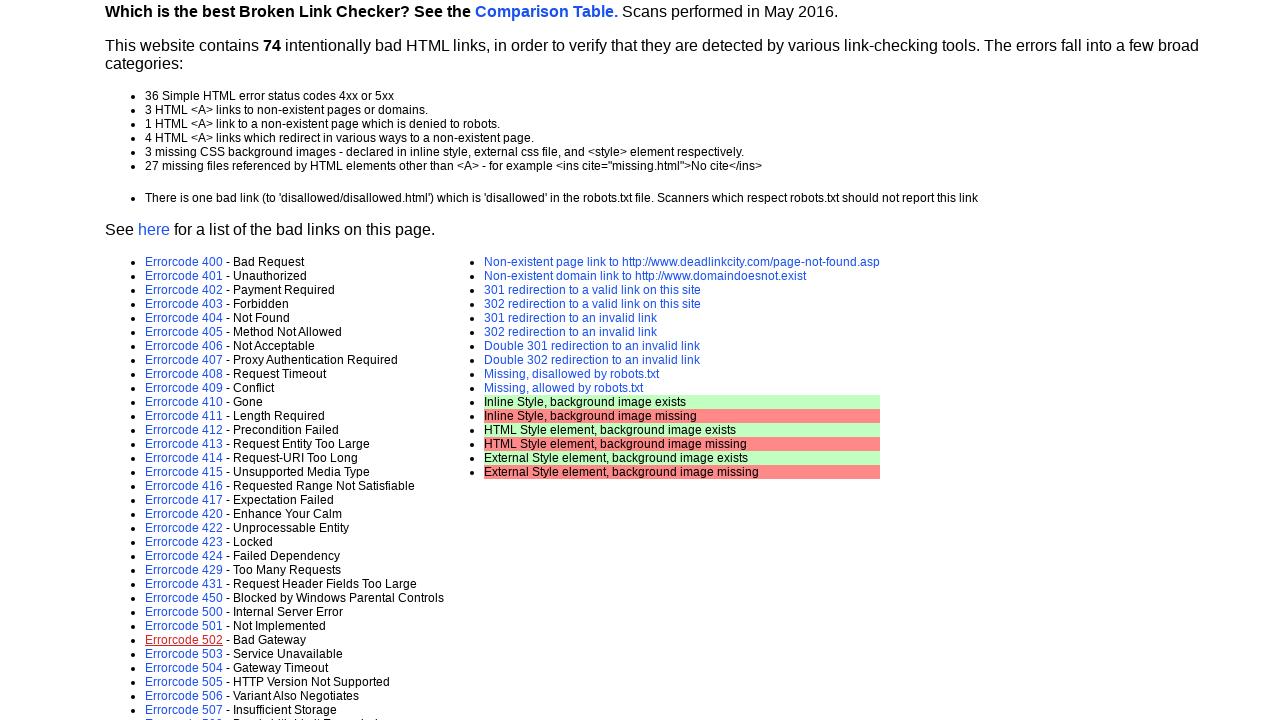

Hovered over link with href: error-page.asp?e=503 at (184, 654) on a >> nth=30
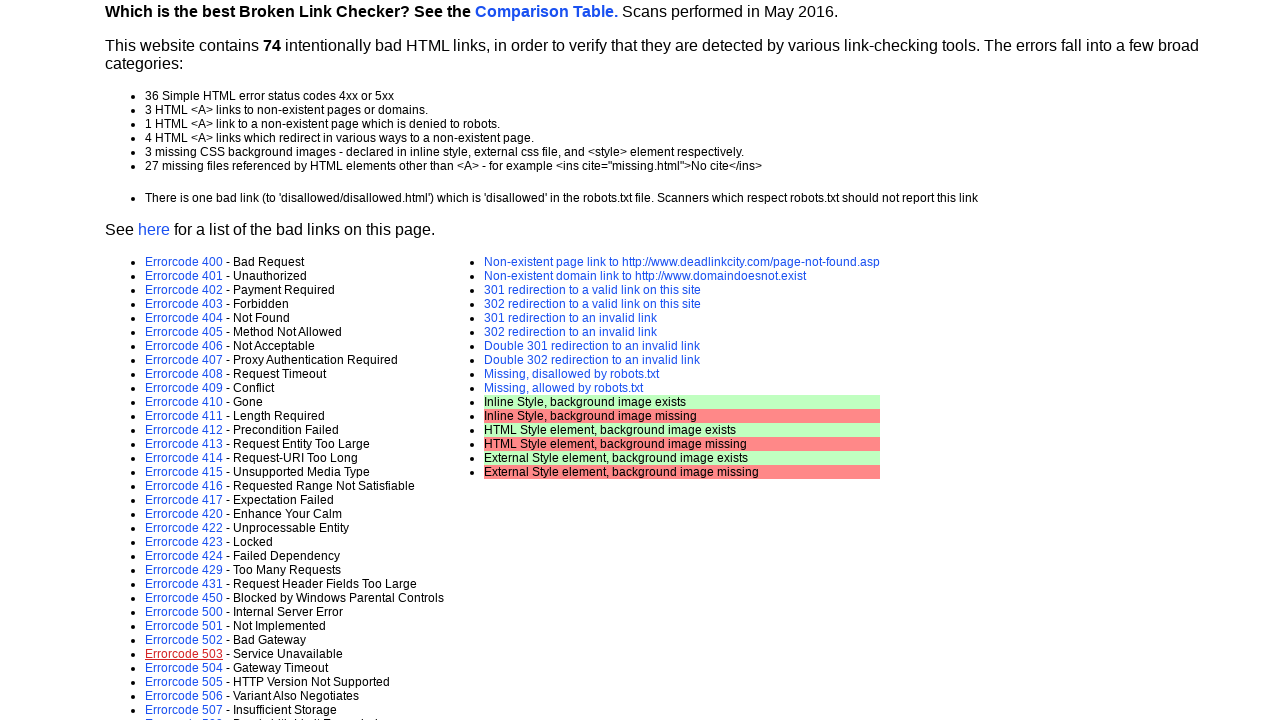

Retrieved href attribute from visible link: error-page.asp?e=504
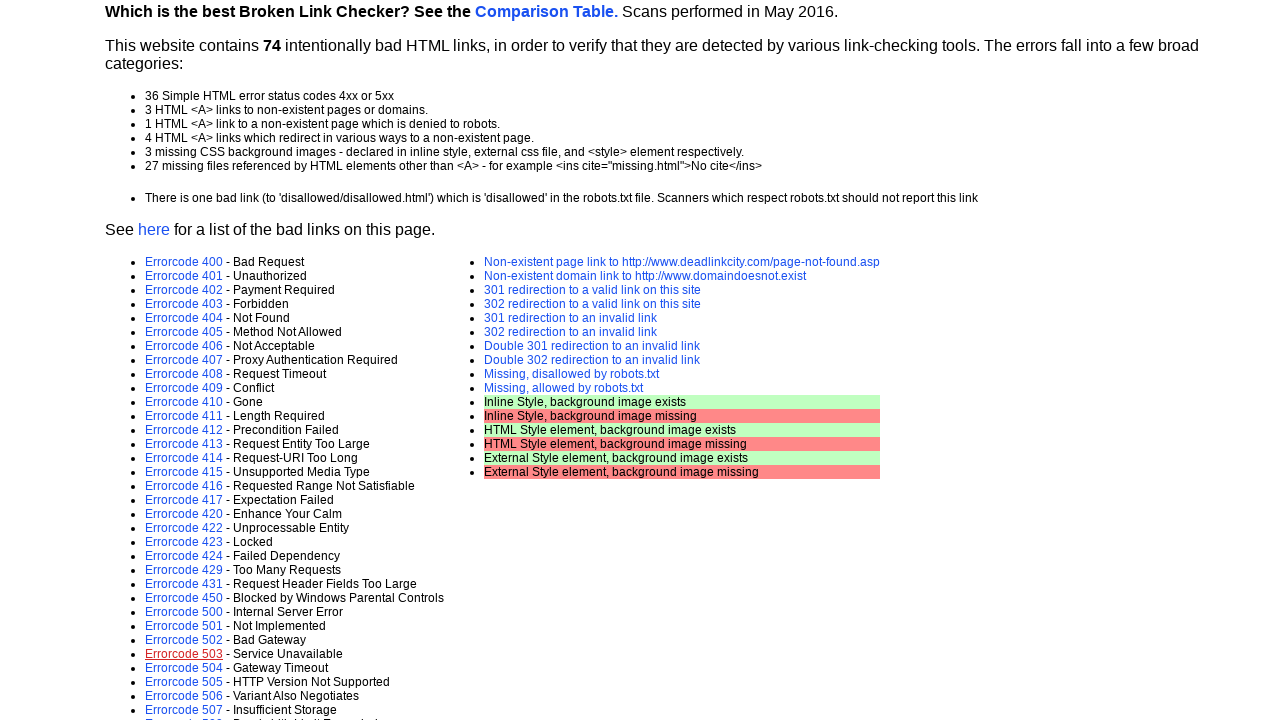

Hovered over link with href: error-page.asp?e=504 at (184, 668) on a >> nth=31
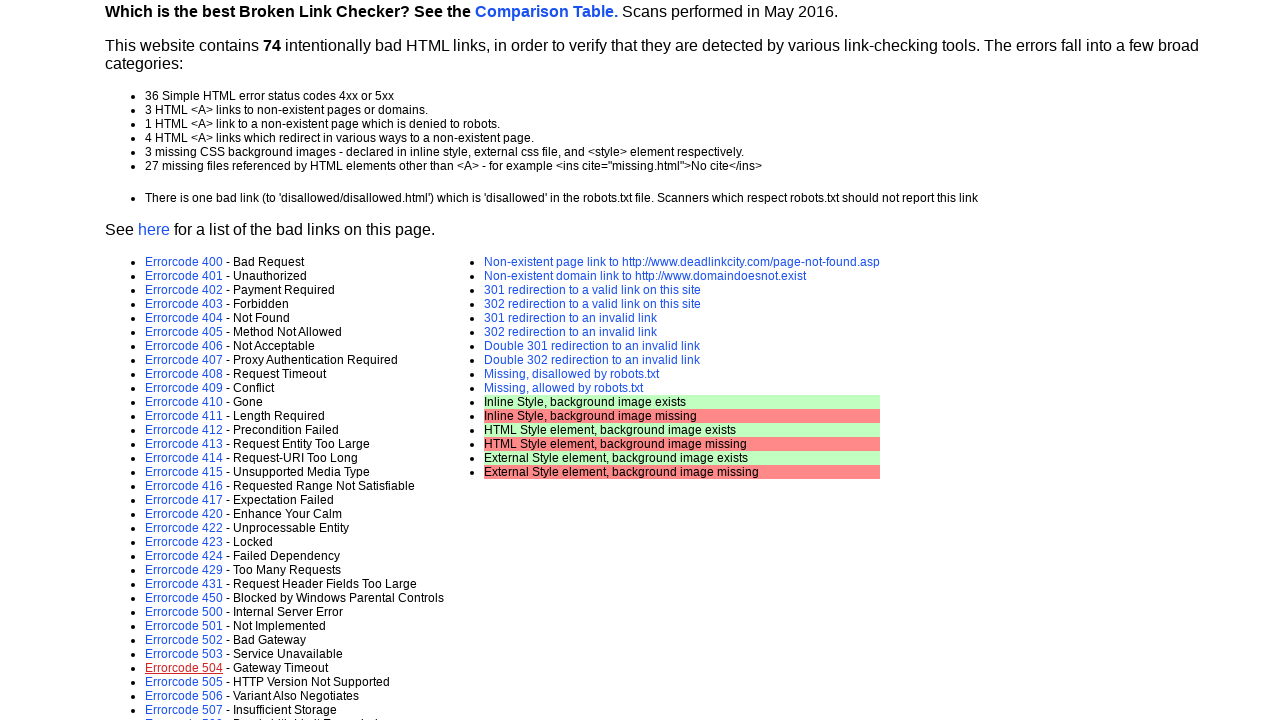

Retrieved href attribute from visible link: error-page.asp?e=505
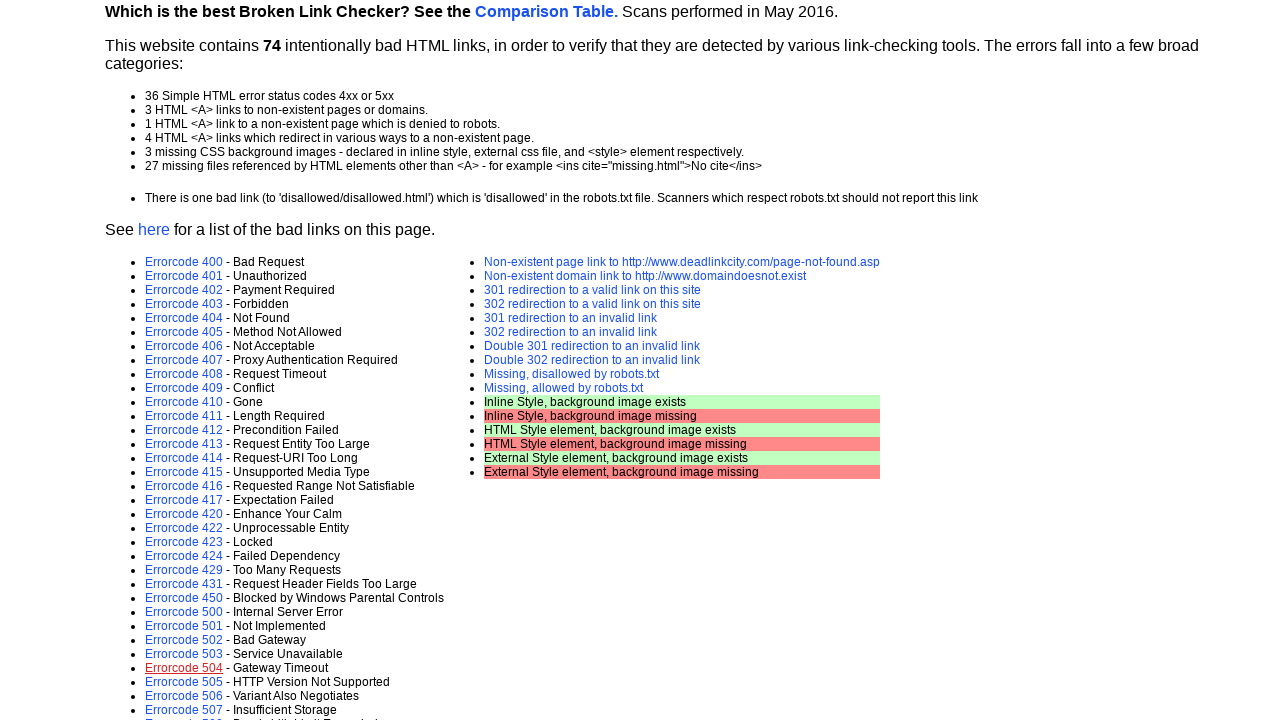

Hovered over link with href: error-page.asp?e=505 at (184, 682) on a >> nth=32
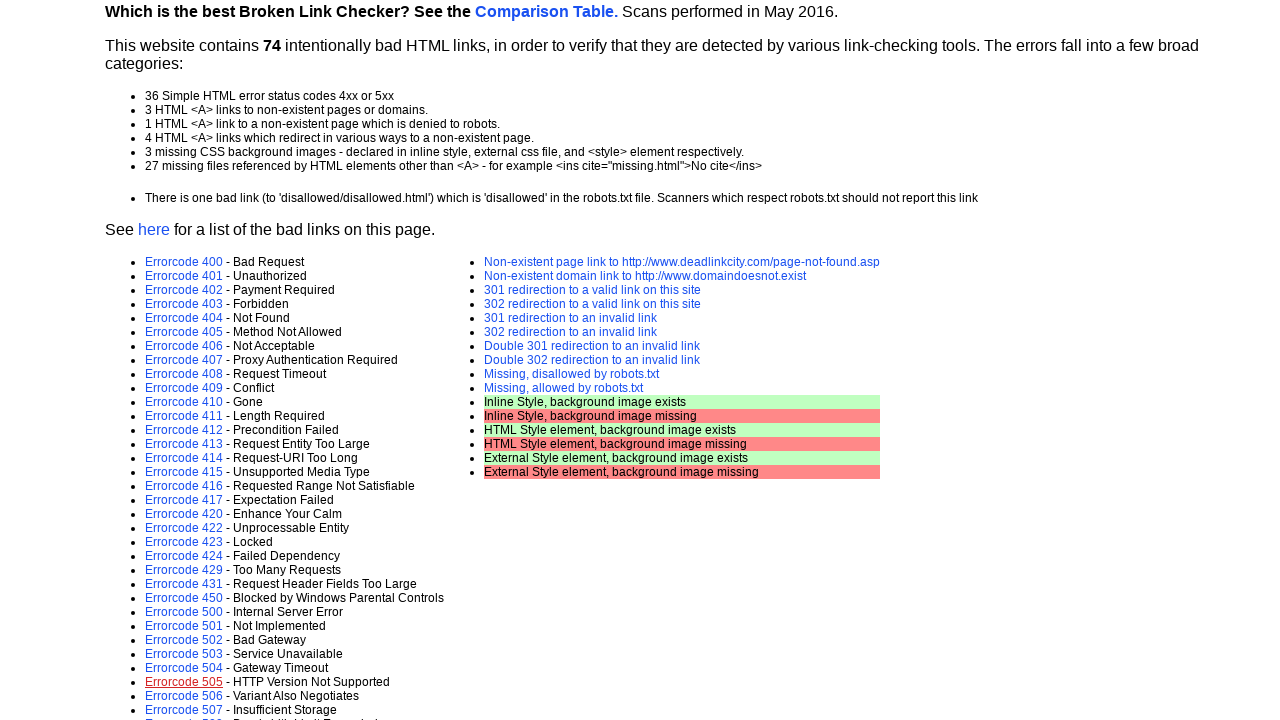

Retrieved href attribute from visible link: error-page.asp?e=506
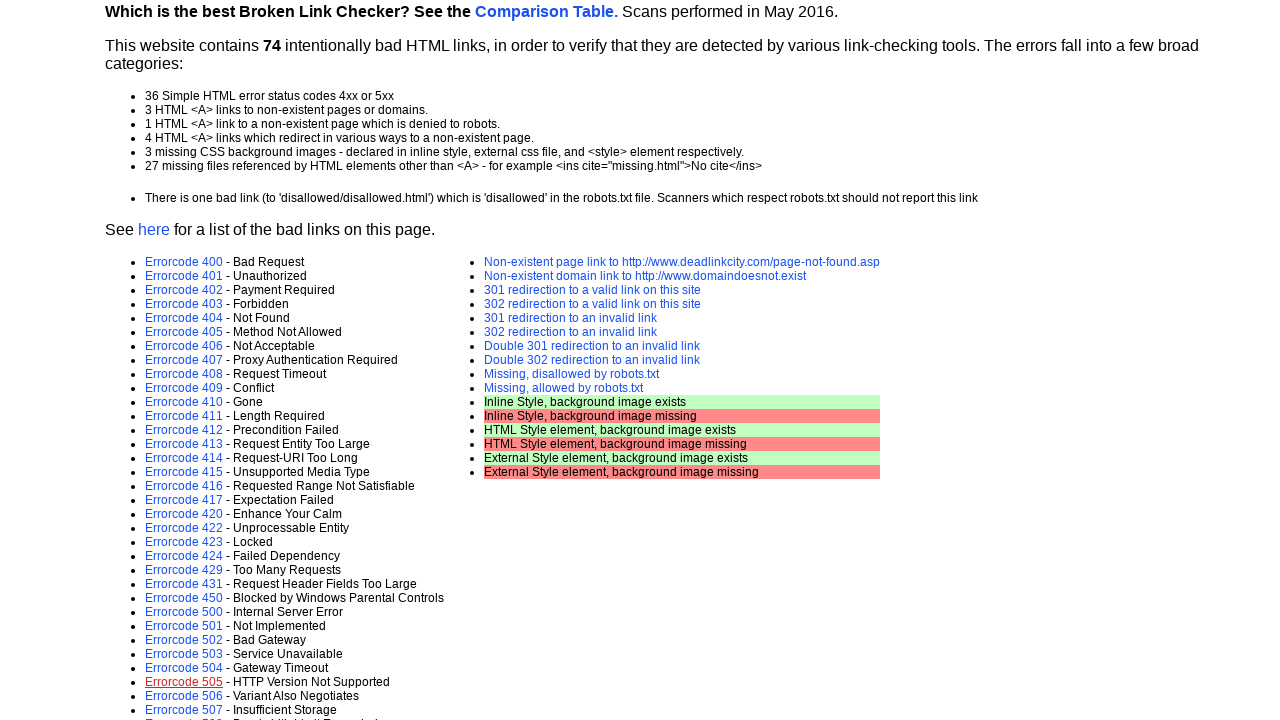

Hovered over link with href: error-page.asp?e=506 at (184, 696) on a >> nth=33
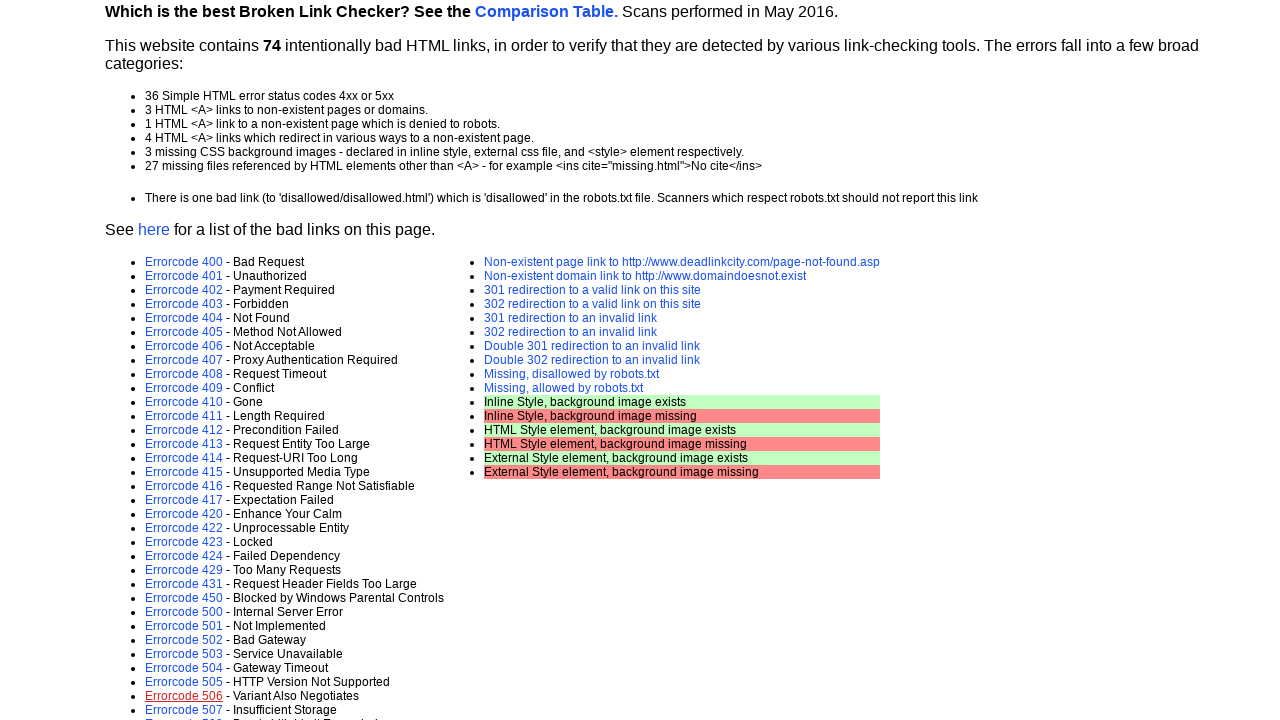

Retrieved href attribute from visible link: error-page.asp?e=507
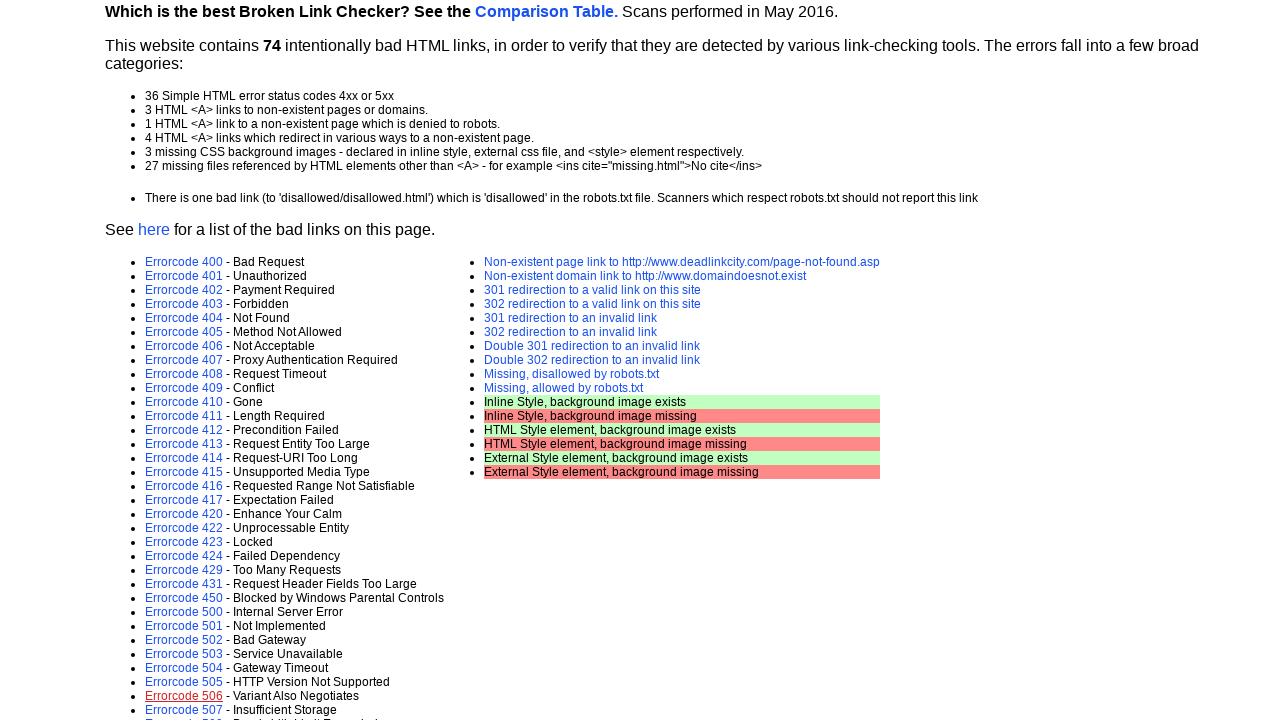

Hovered over link with href: error-page.asp?e=507 at (184, 710) on a >> nth=34
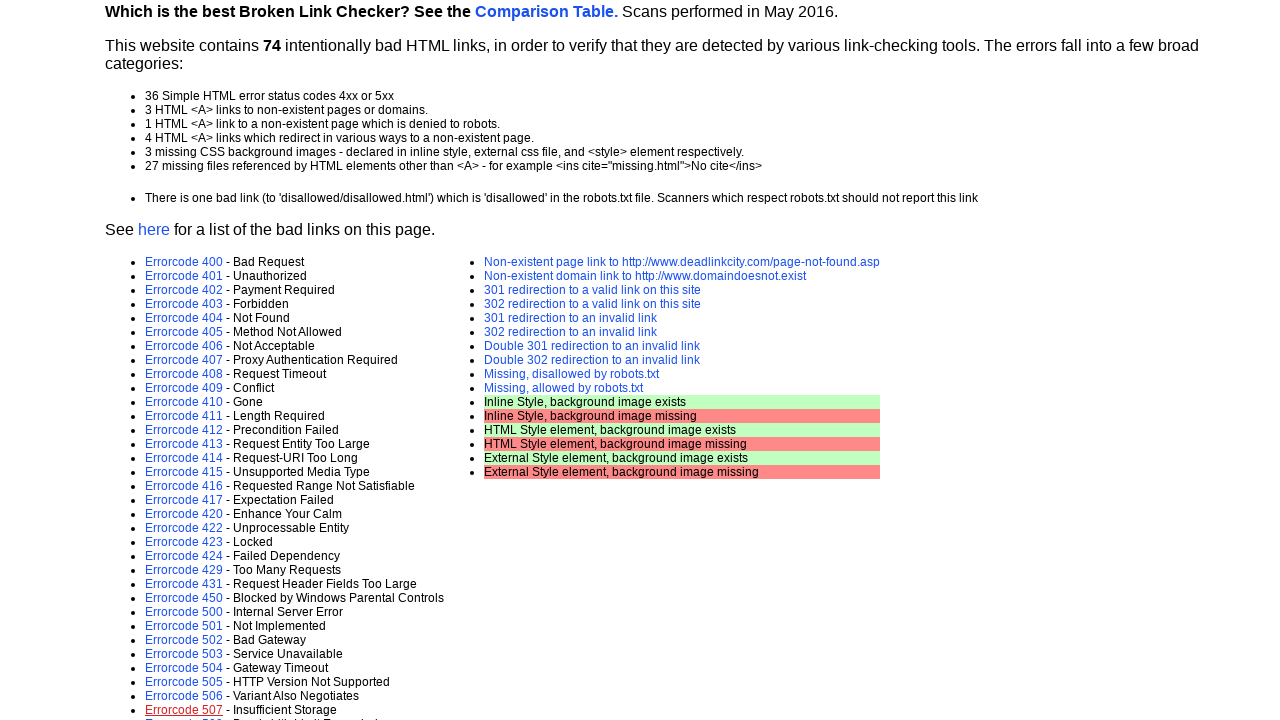

Retrieved href attribute from visible link: error-page.asp?e=509
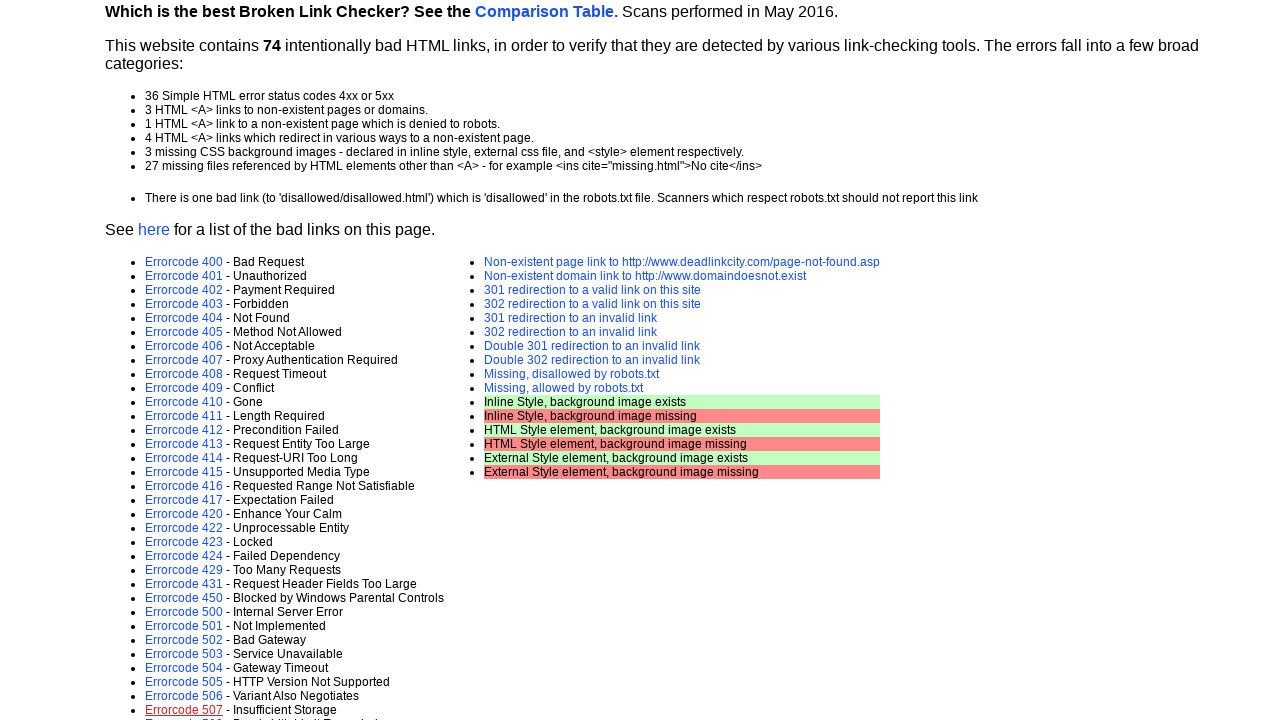

Hovered over link with href: error-page.asp?e=509 at (184, 713) on a >> nth=35
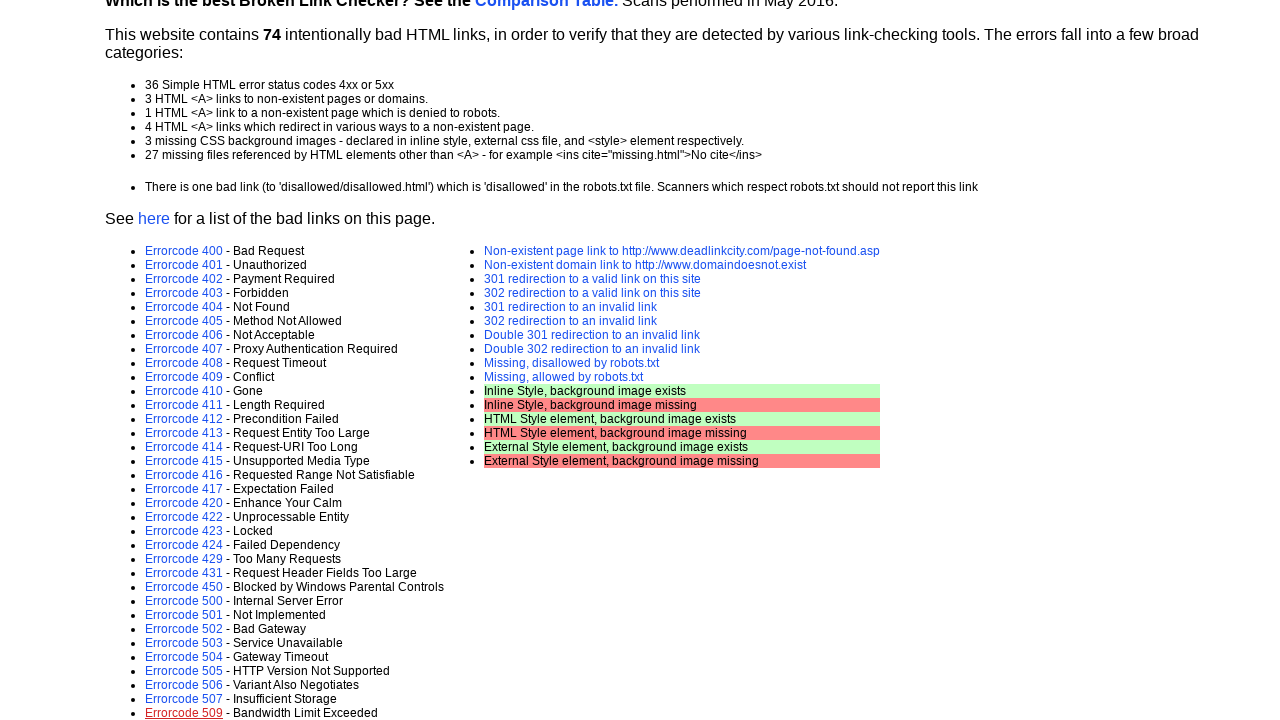

Retrieved href attribute from visible link: error-page.asp?e=510
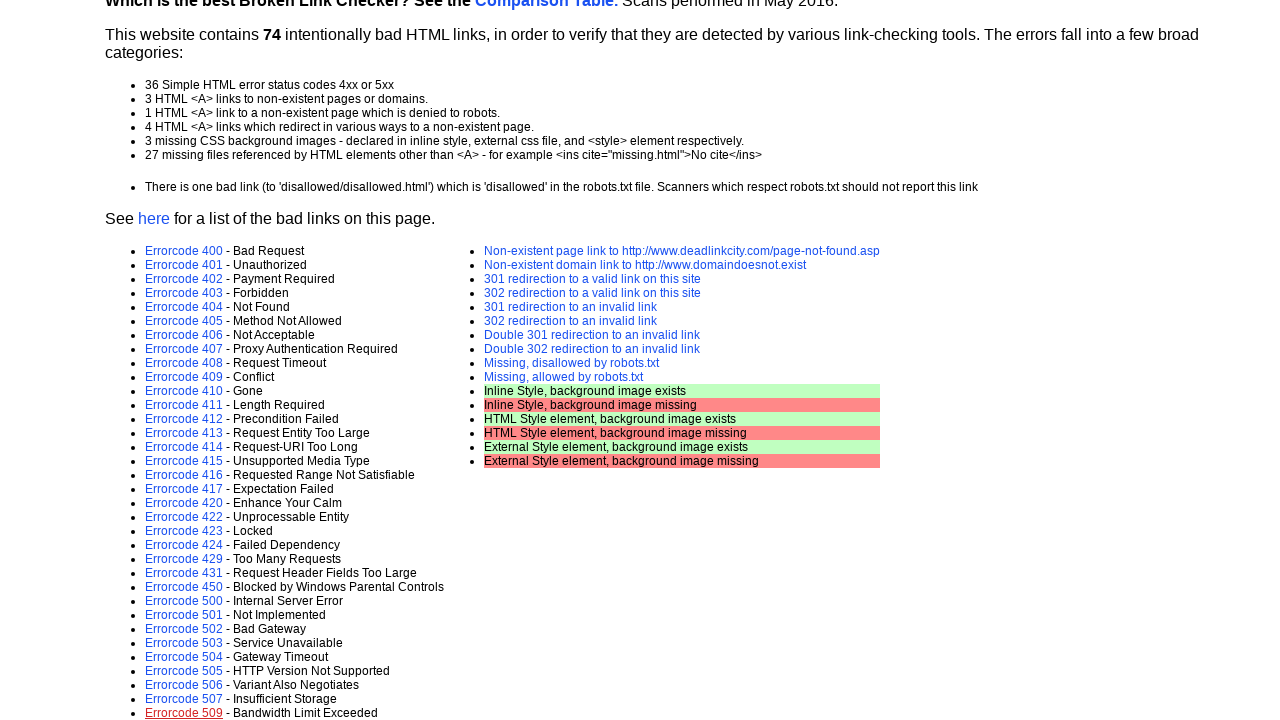

Hovered over link with href: error-page.asp?e=510 at (184, 360) on a >> nth=36
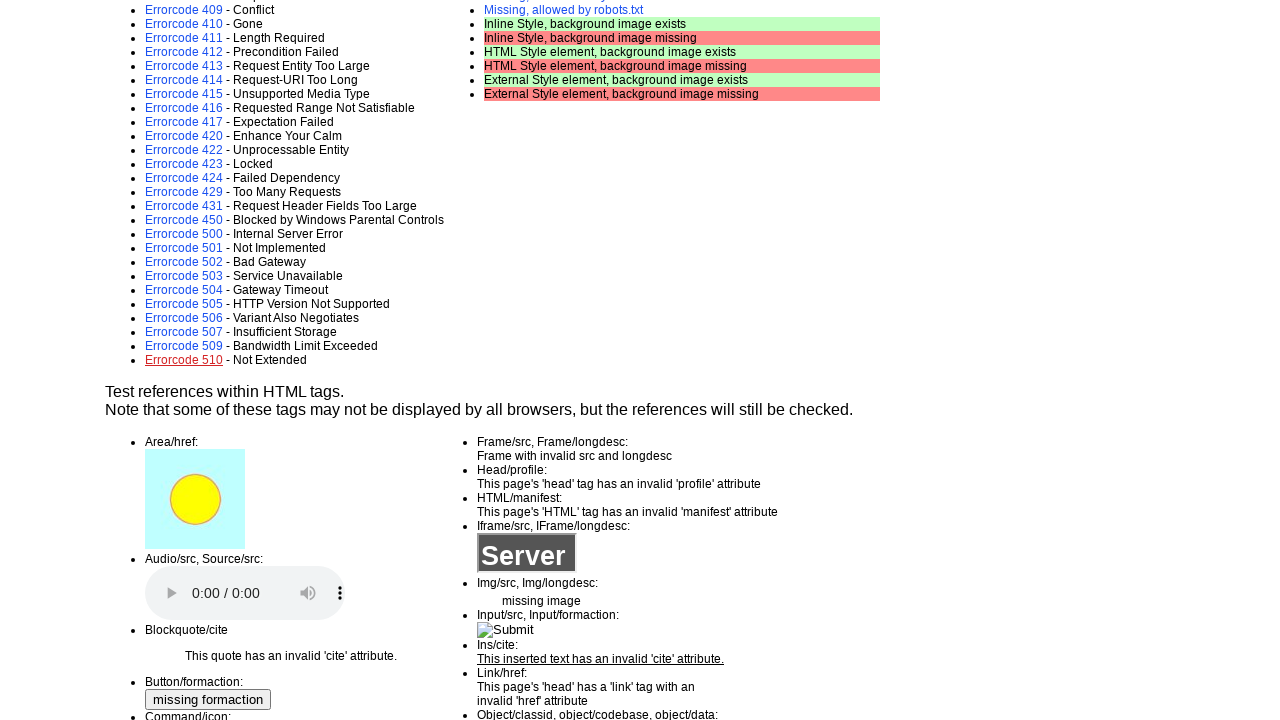

Retrieved href attribute from visible link: http://www.deadlinkcity.com/page-not-found.asp
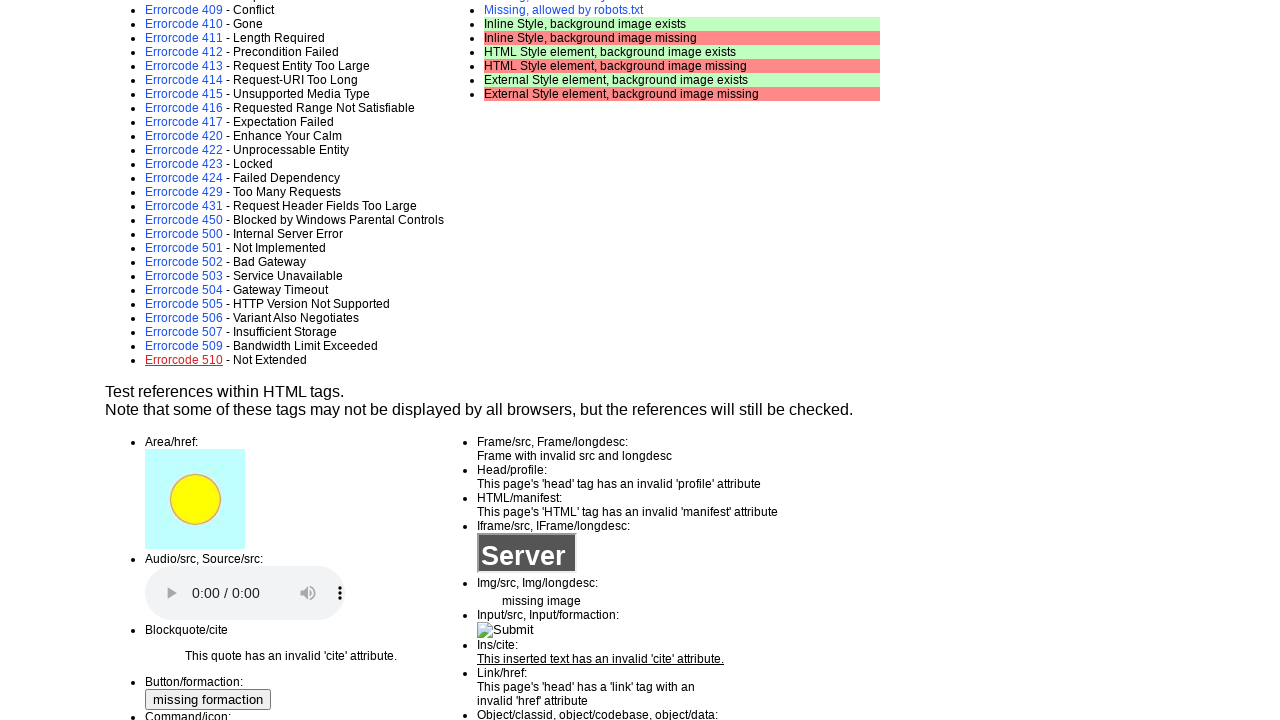

Hovered over link with href: http://www.deadlinkcity.com/page-not-found.asp at (682, 360) on a >> nth=37
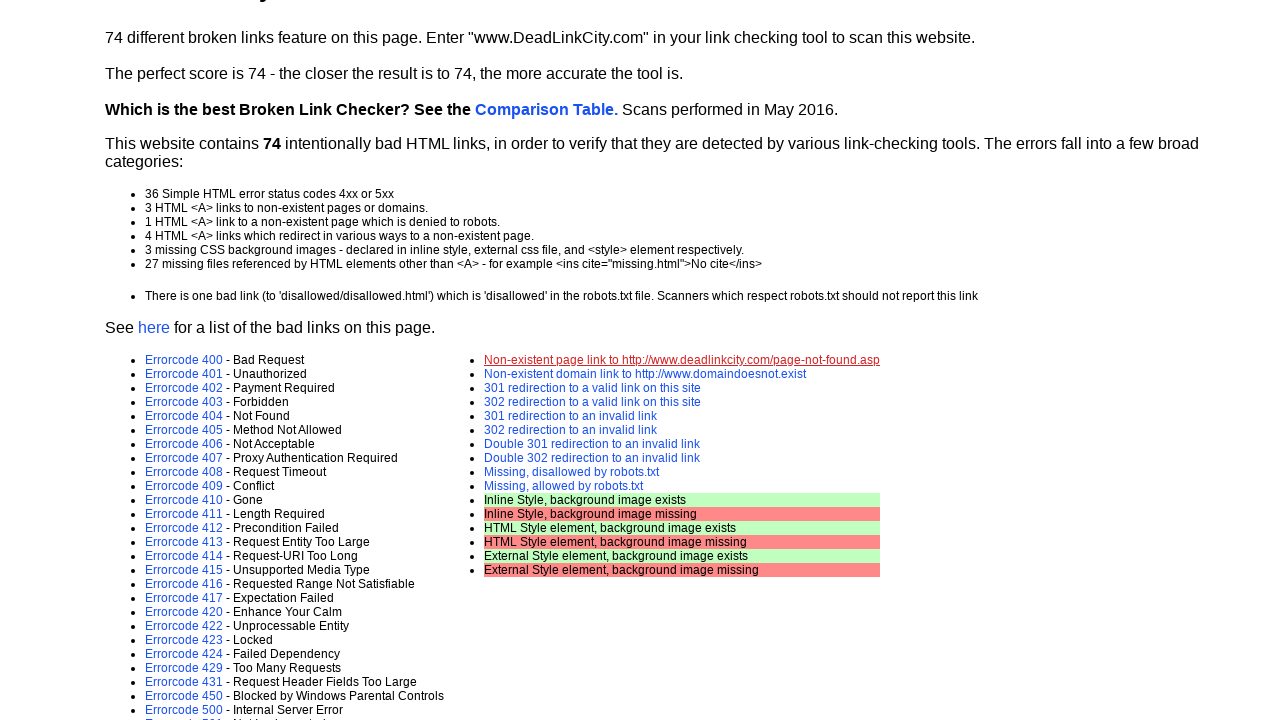

Retrieved href attribute from visible link: http://www.domaindoesnot.exist
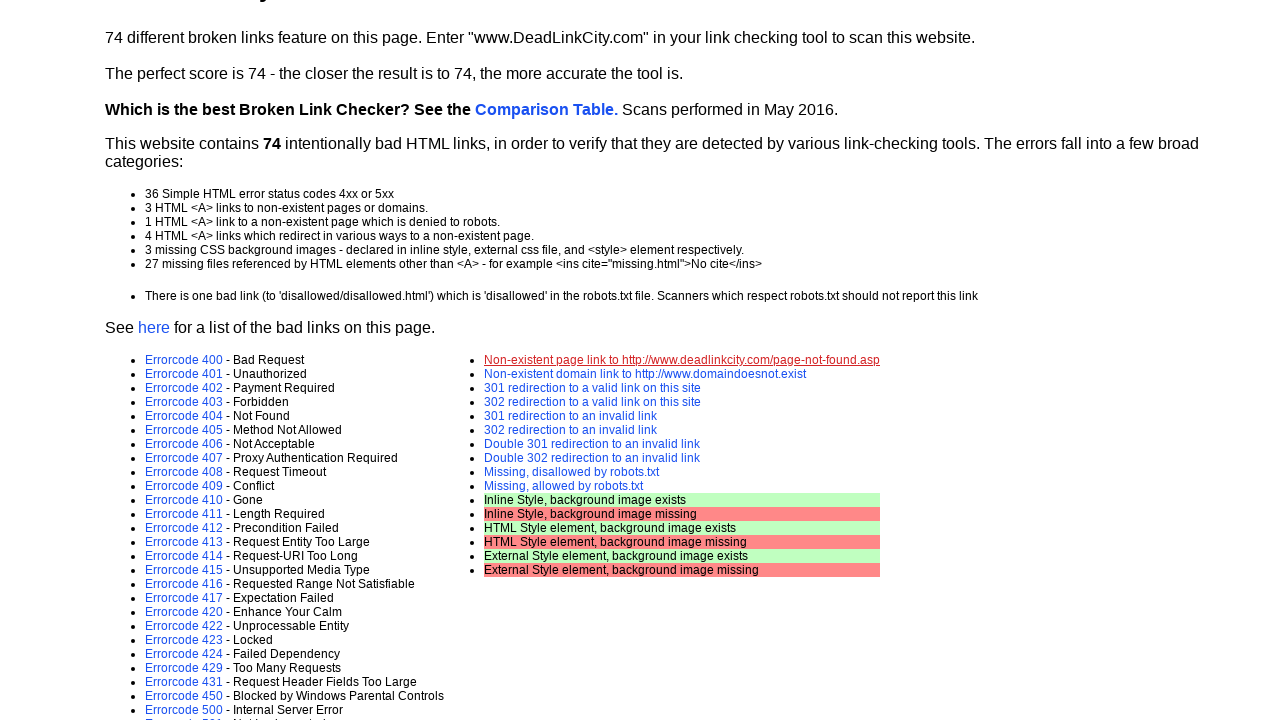

Hovered over link with href: http://www.domaindoesnot.exist at (645, 374) on a >> nth=38
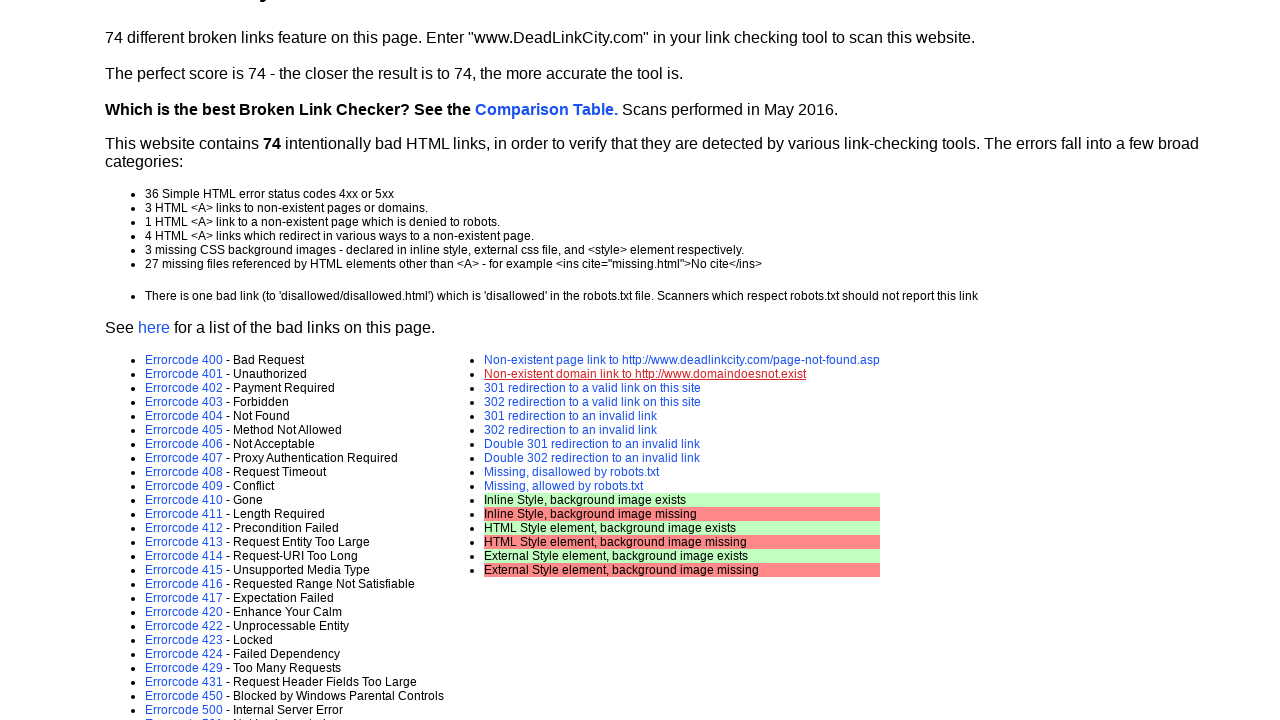

Retrieved href attribute from visible link: default.asp?r=1
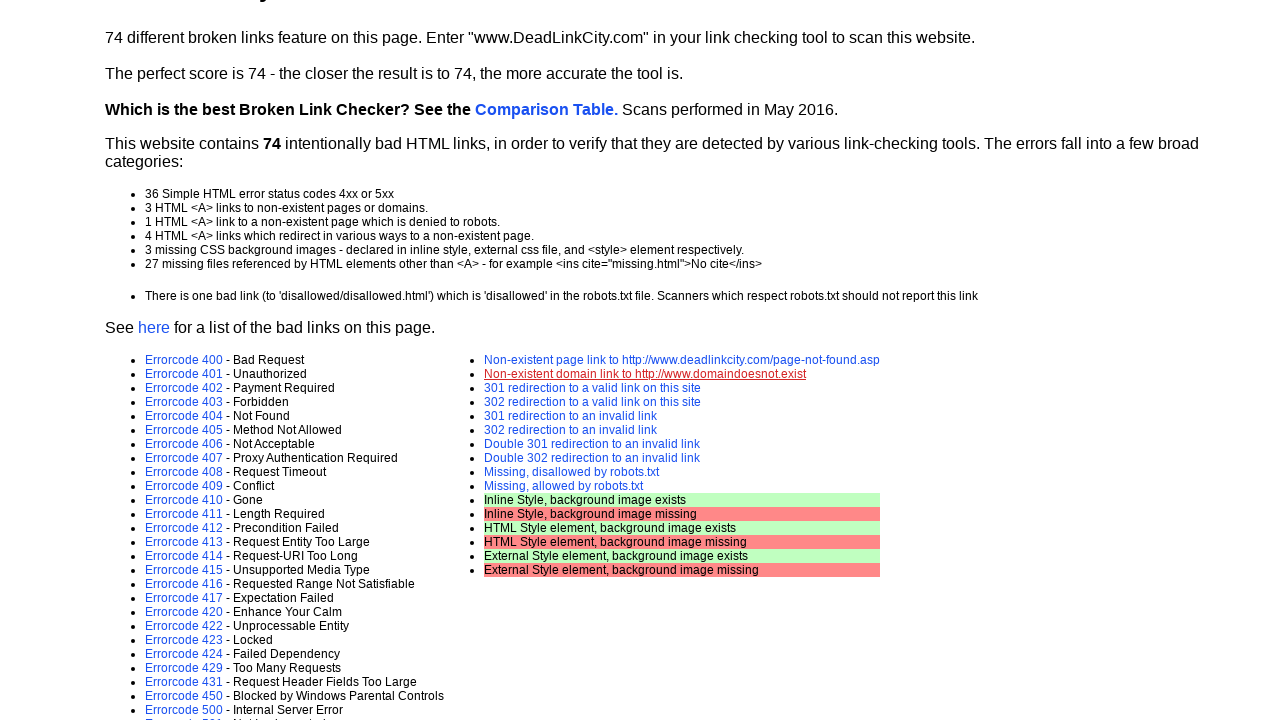

Hovered over link with href: default.asp?r=1 at (592, 388) on a >> nth=39
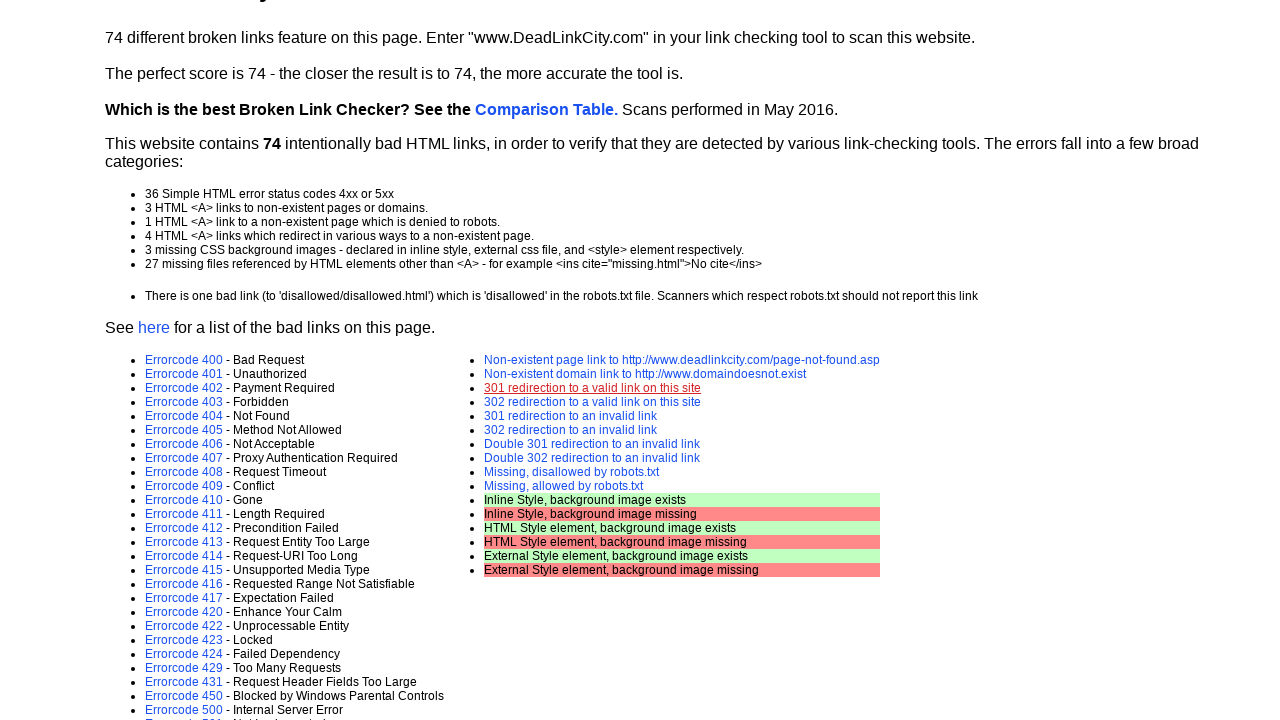

Retrieved href attribute from visible link: default.asp?r=2
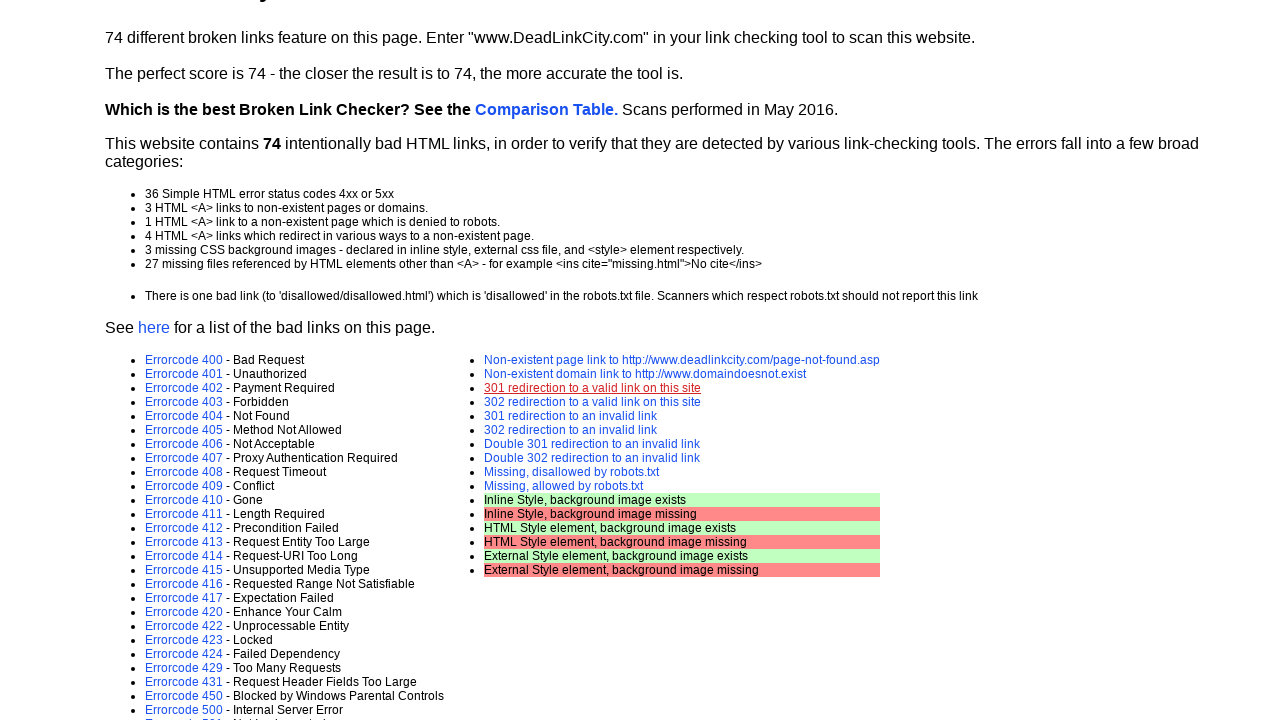

Hovered over link with href: default.asp?r=2 at (592, 402) on a >> nth=40
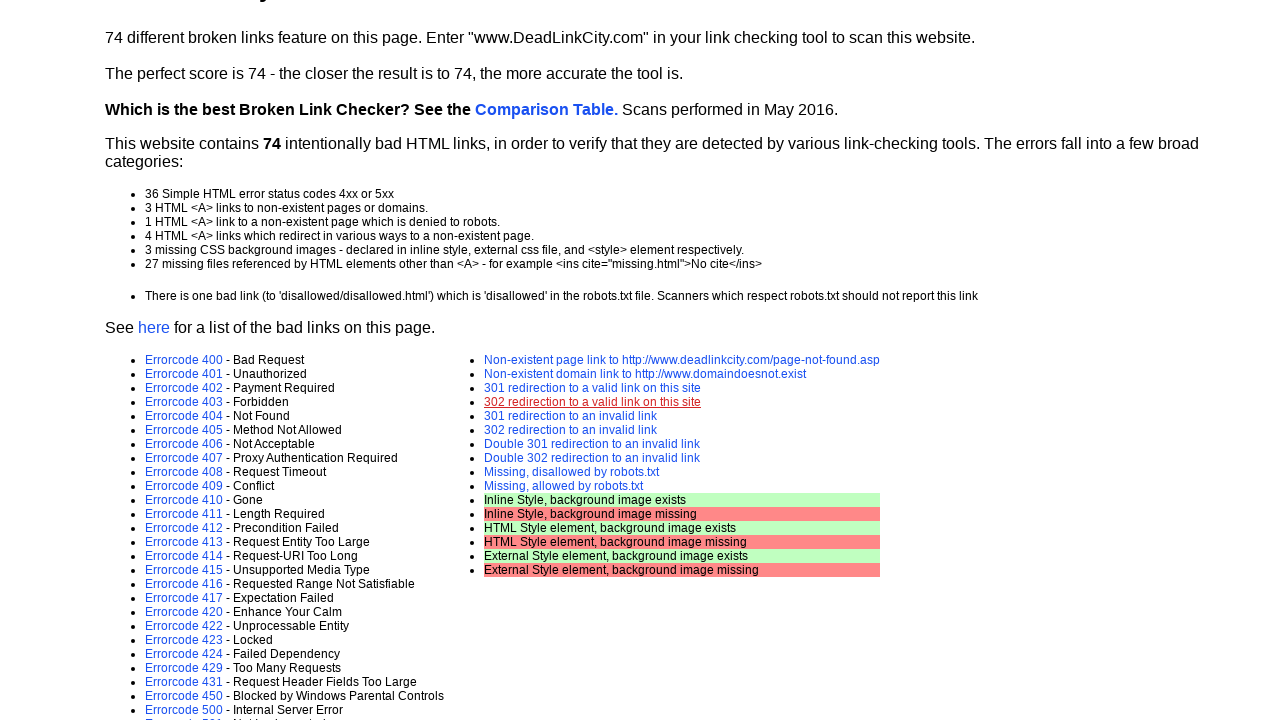

Retrieved href attribute from visible link: default.asp?r=4
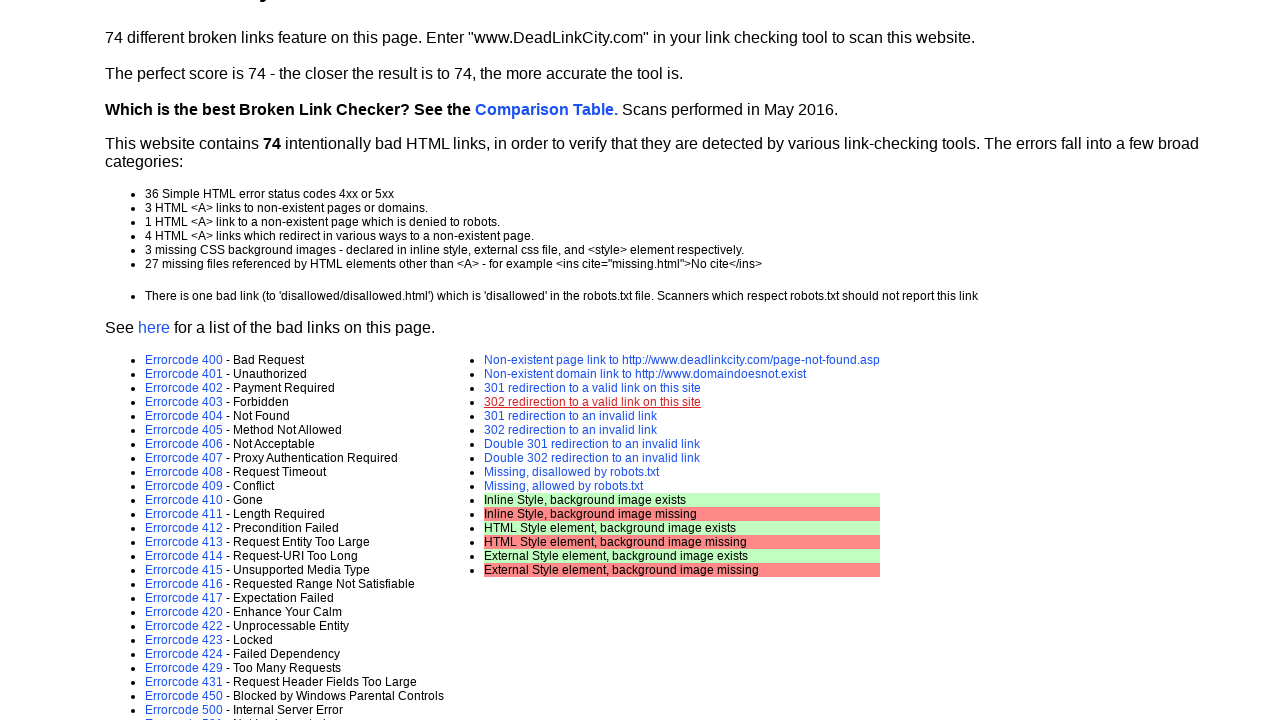

Hovered over link with href: default.asp?r=4 at (570, 416) on a >> nth=41
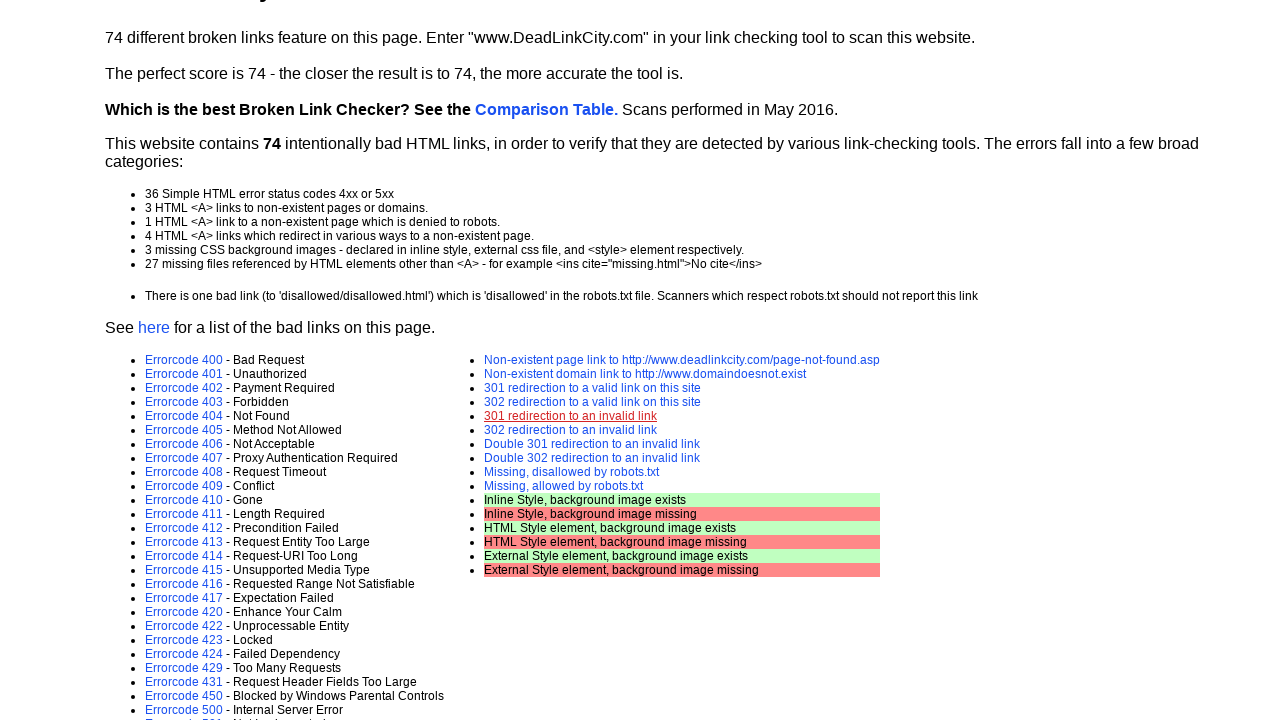

Retrieved href attribute from visible link: default.asp?r=5
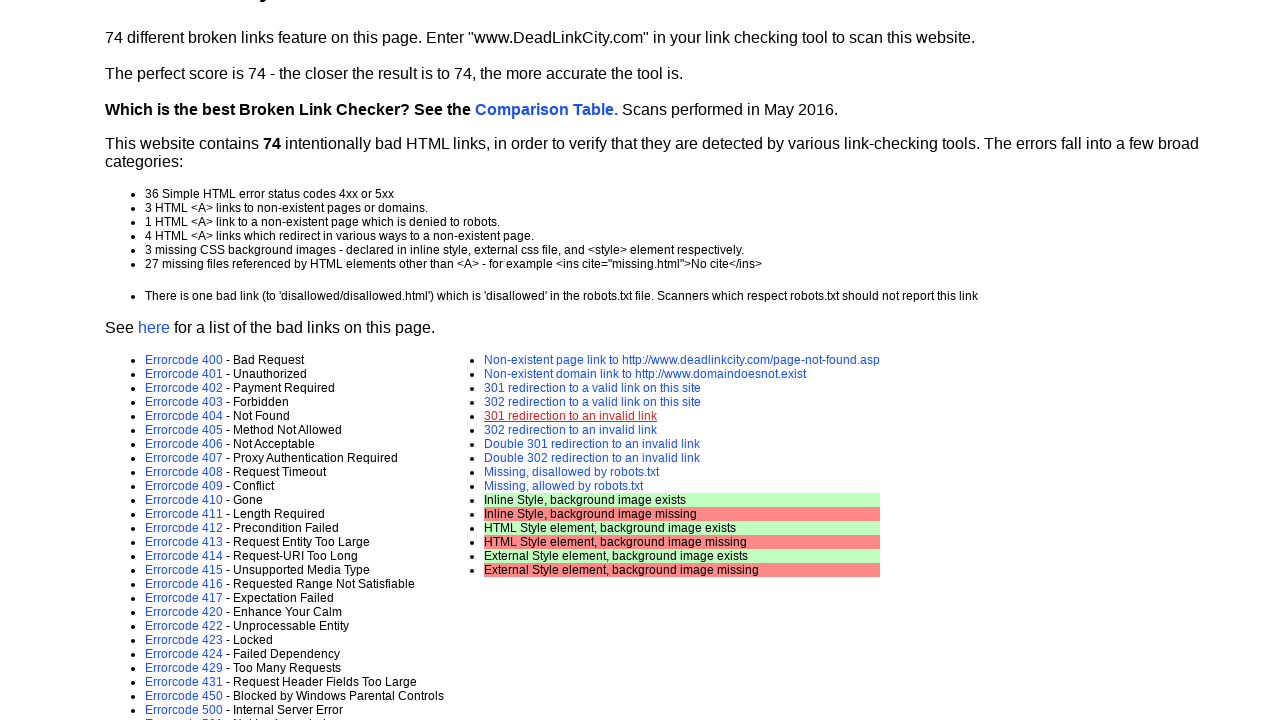

Hovered over link with href: default.asp?r=5 at (570, 430) on a >> nth=42
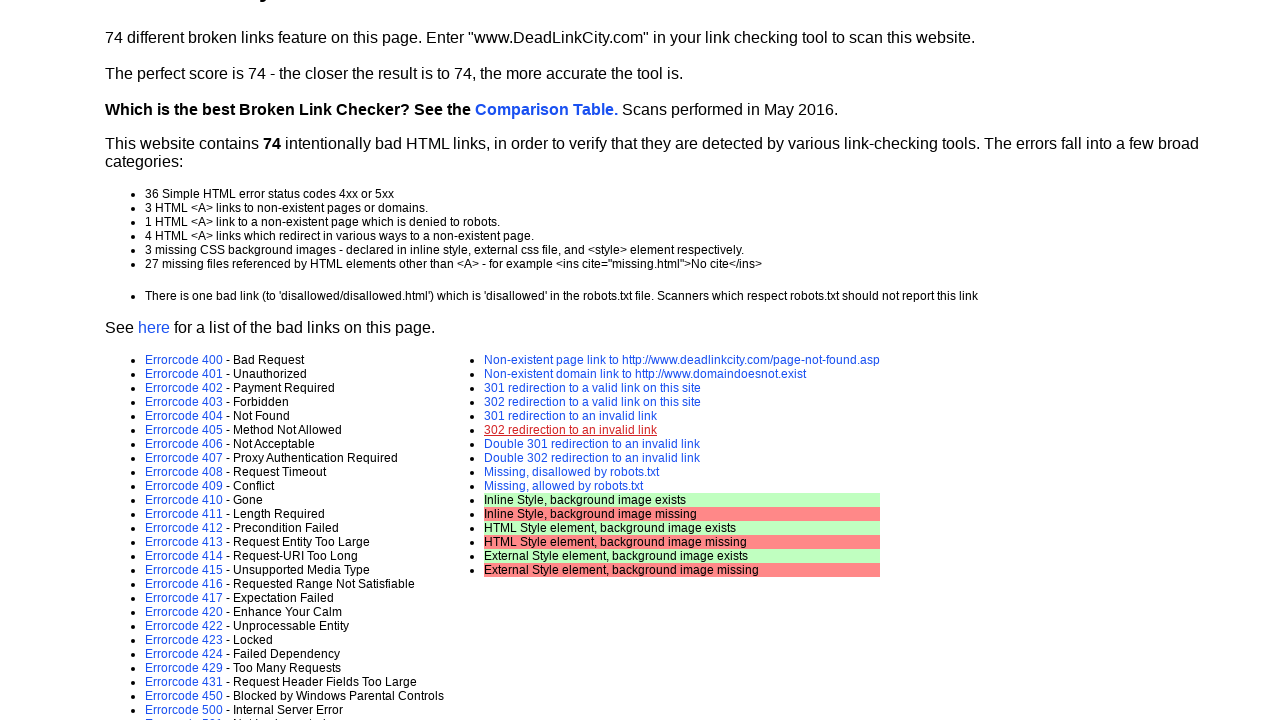

Retrieved href attribute from visible link: default.asp?r=6
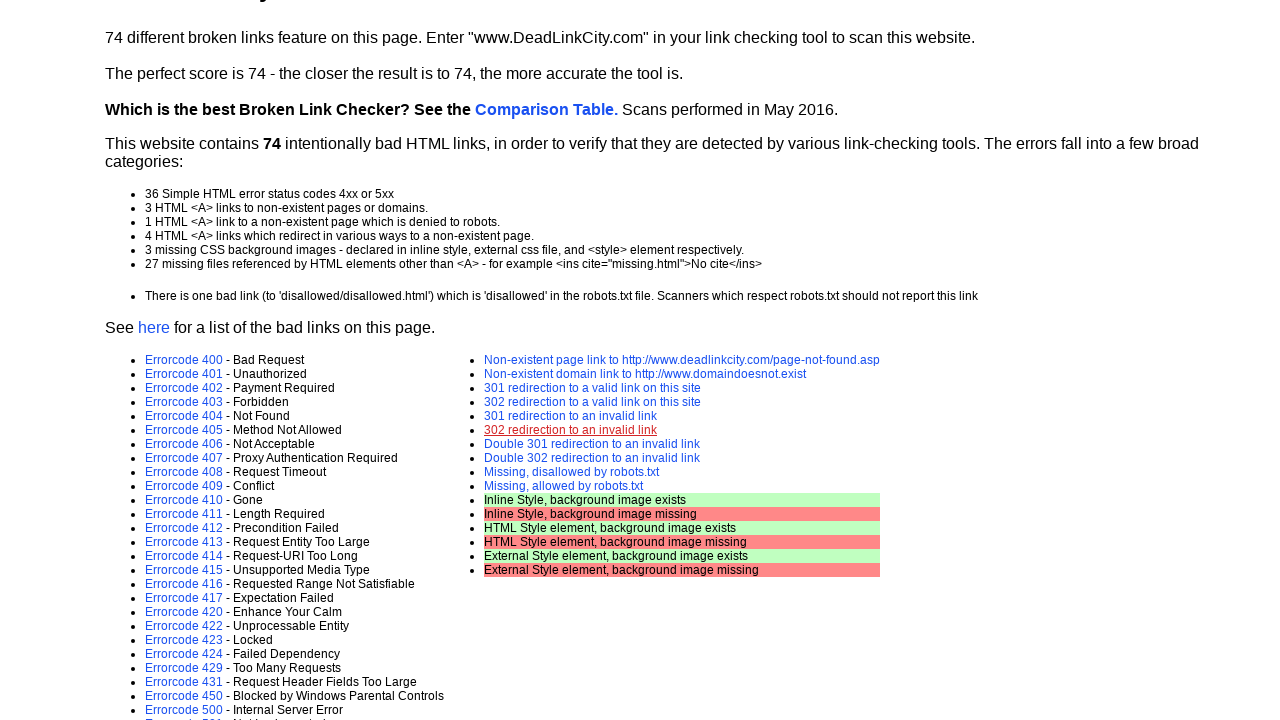

Hovered over link with href: default.asp?r=6 at (592, 444) on a >> nth=43
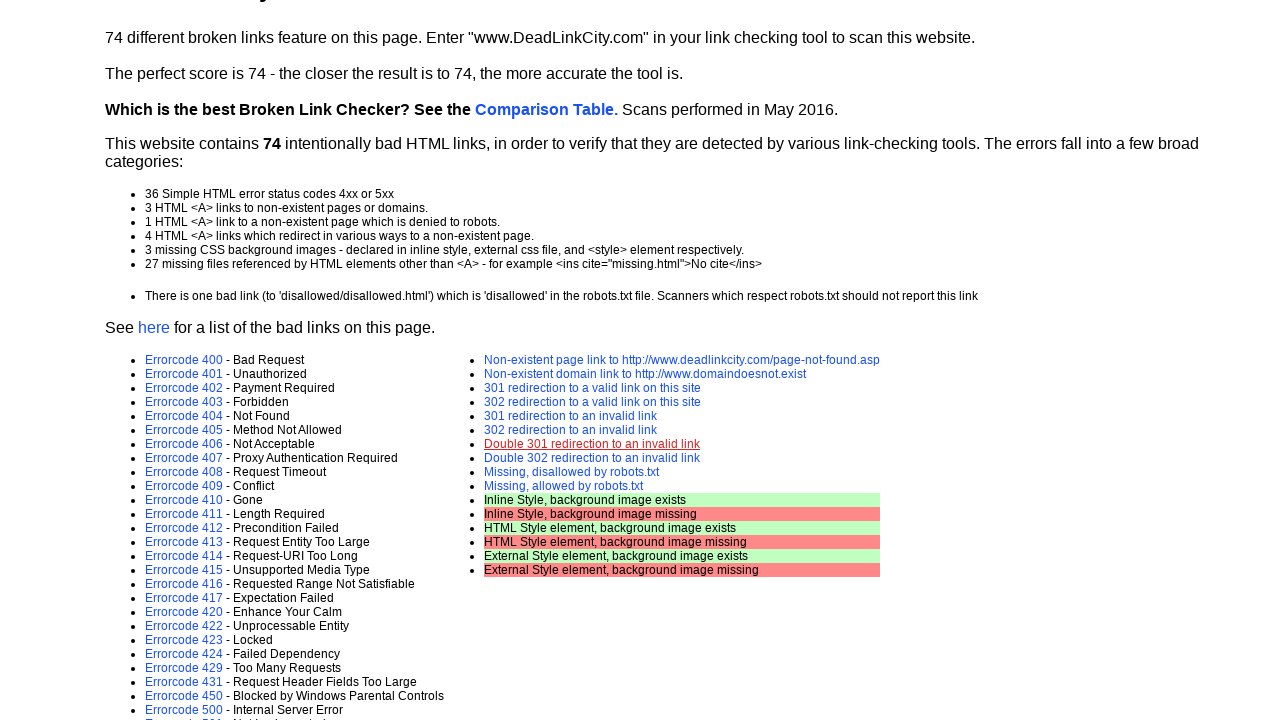

Retrieved href attribute from visible link: default.asp?r=7
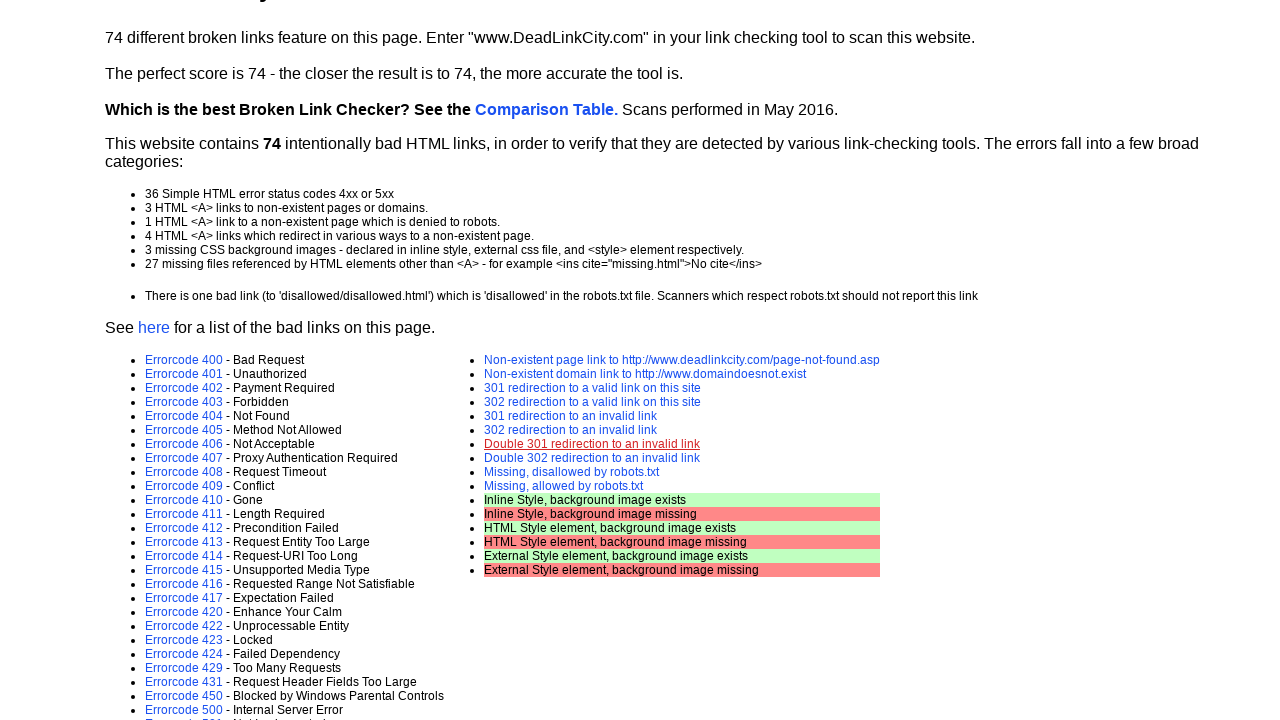

Hovered over link with href: default.asp?r=7 at (592, 458) on a >> nth=44
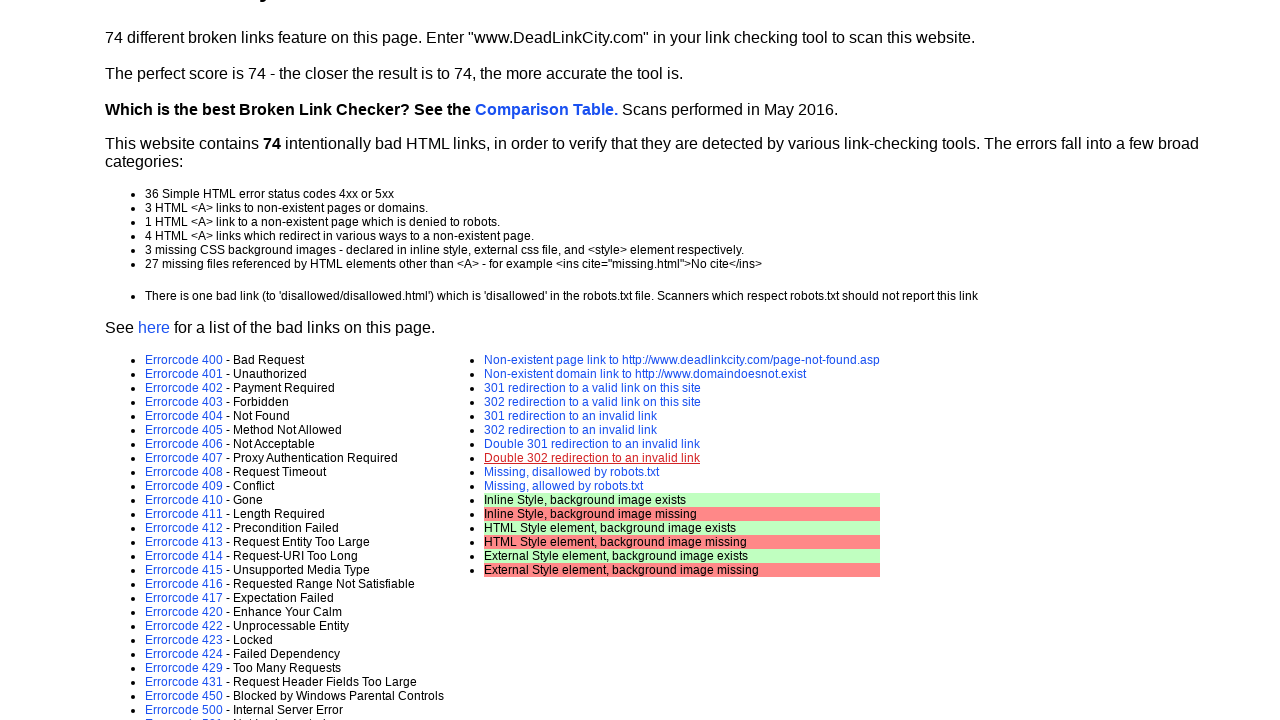

Retrieved href attribute from visible link: disallowed/disallowed.html
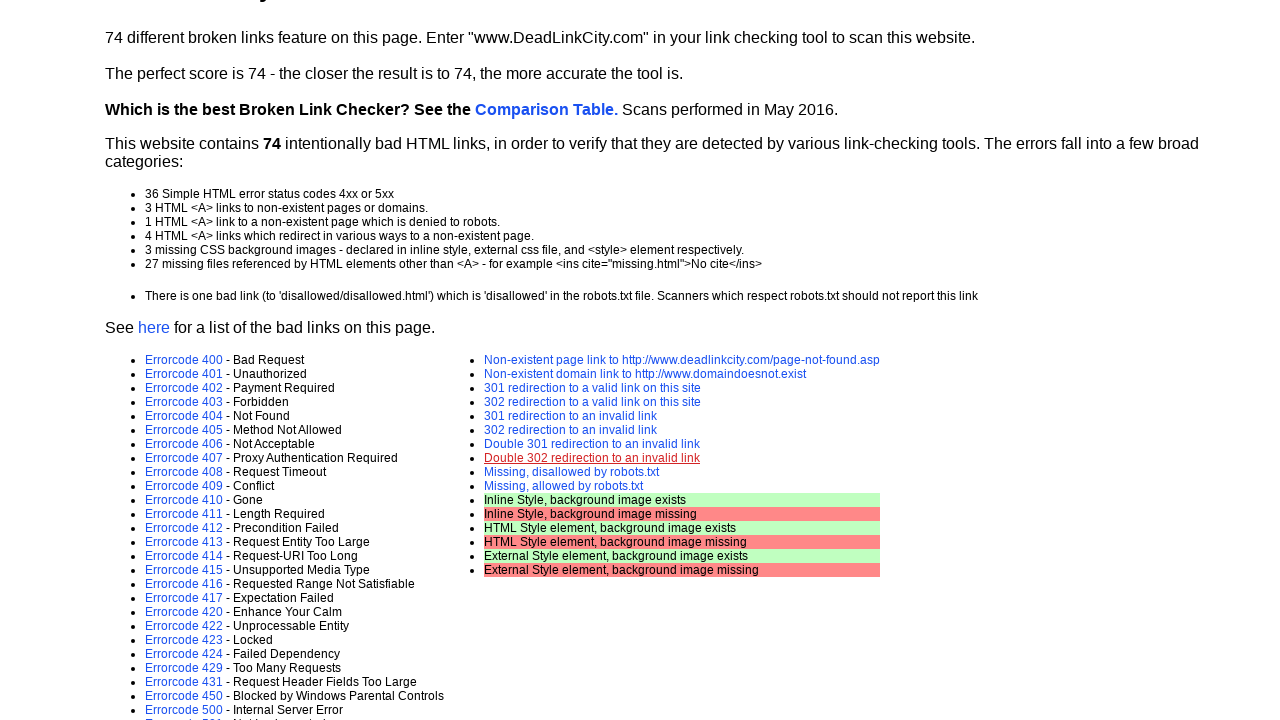

Hovered over link with href: disallowed/disallowed.html at (572, 472) on a >> nth=45
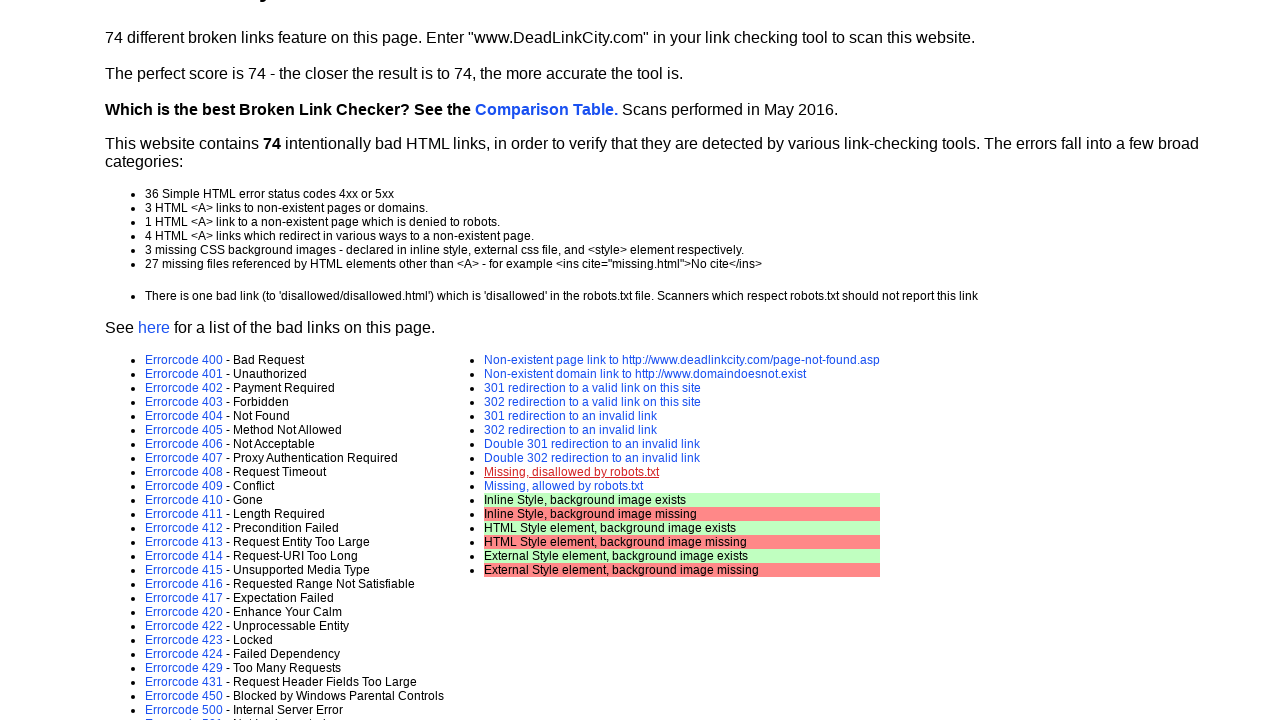

Retrieved href attribute from visible link: disallowed/nonexistent.html
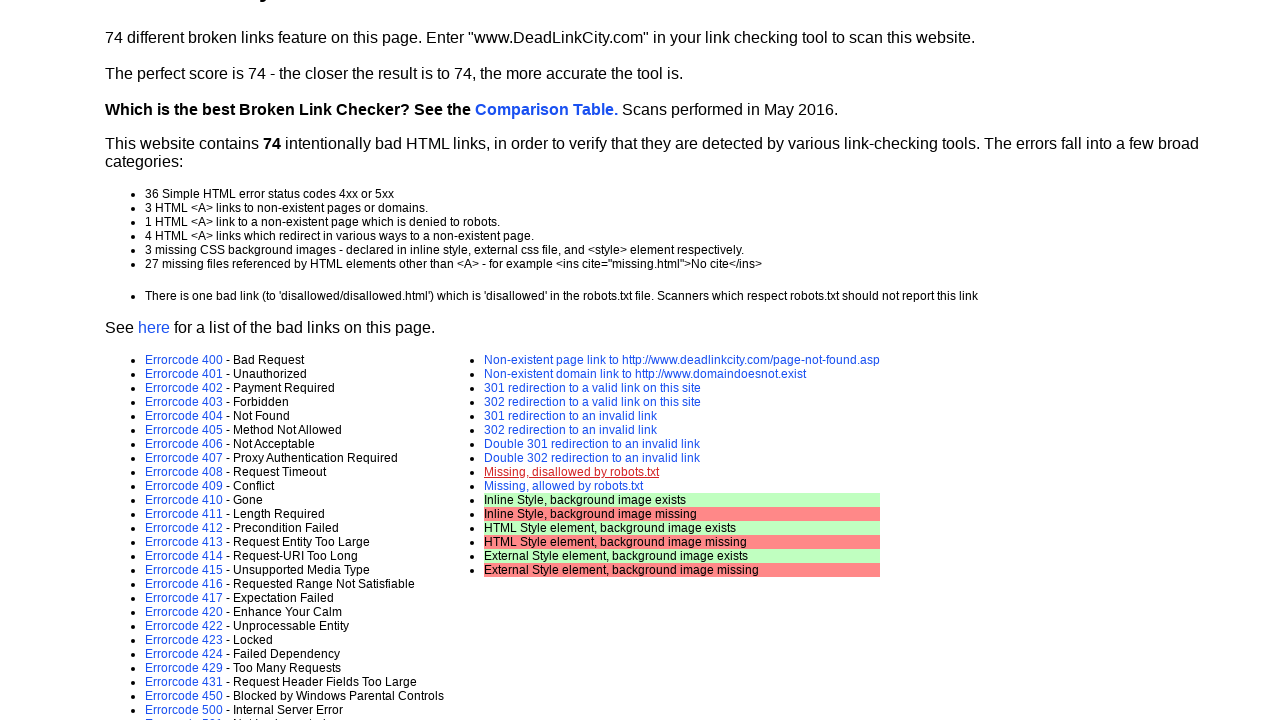

Hovered over link with href: disallowed/nonexistent.html at (564, 486) on a >> nth=46
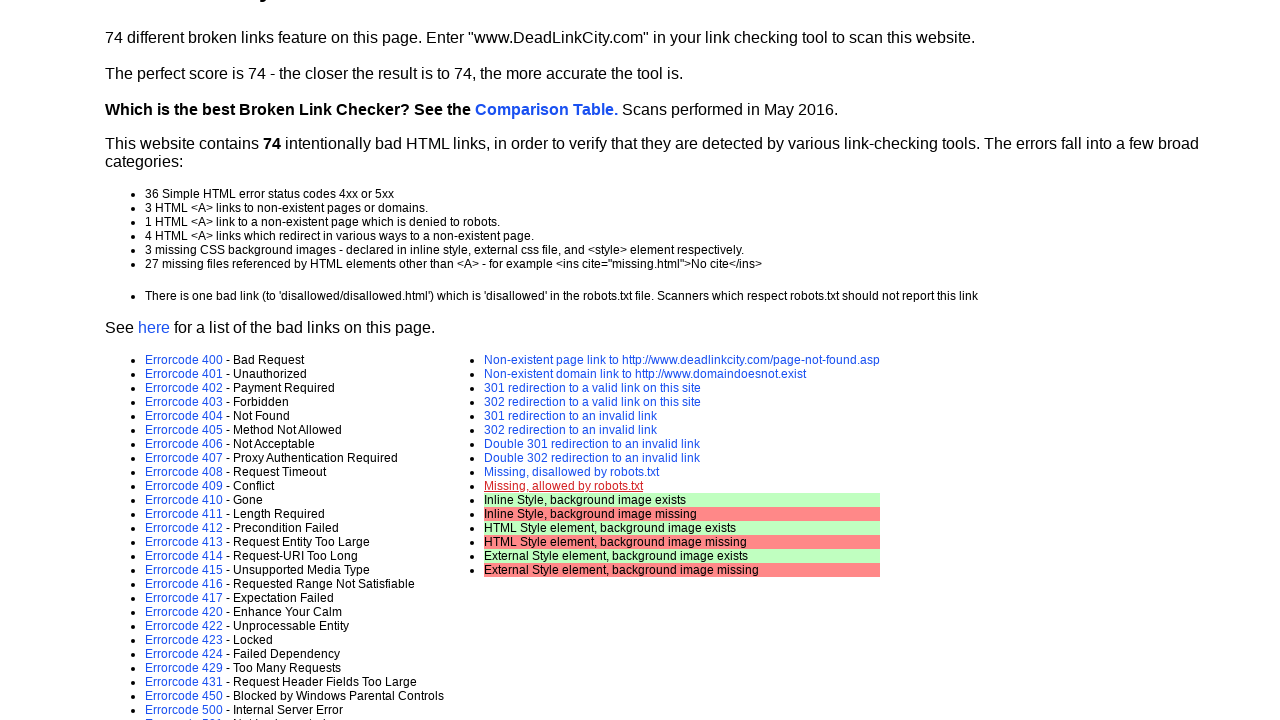

Retrieved href attribute from visible link: mailto:info@deadlinkchecker.com?subject=DeadLinkCity.com - feedback
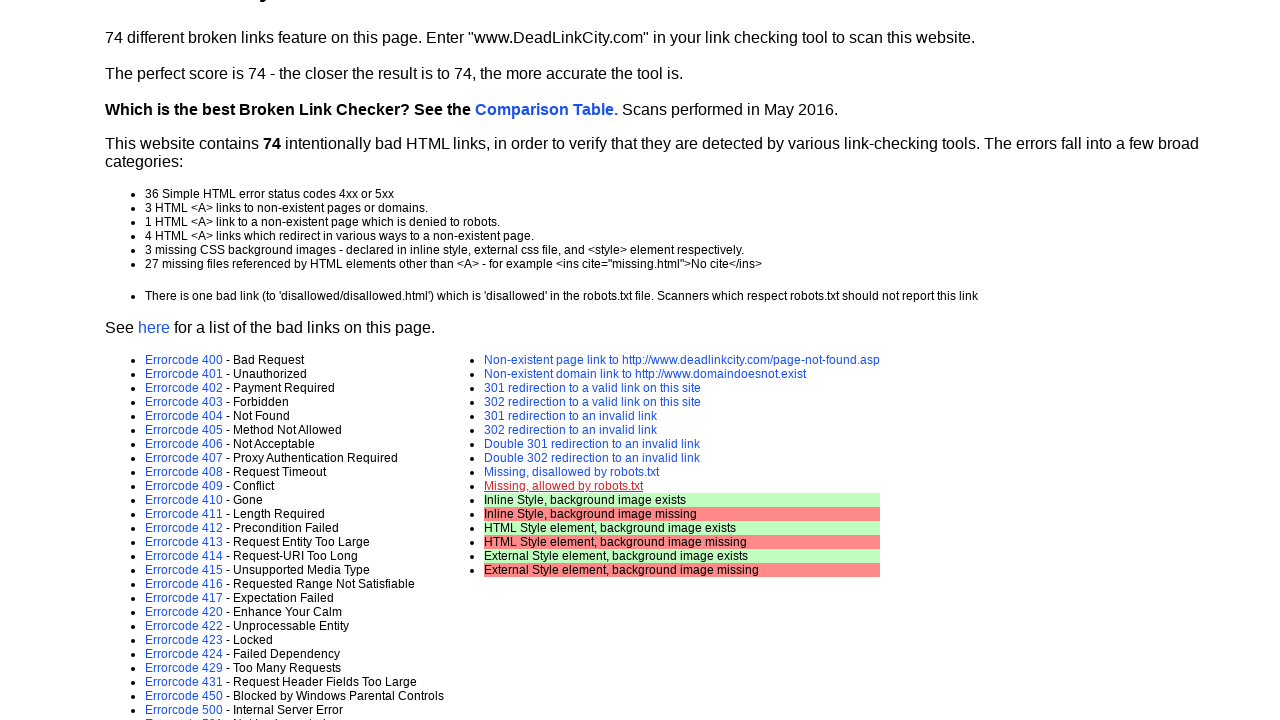

Hovered over link with href: mailto:info@deadlinkchecker.com?subject=DeadLinkCity.com - feedback at (518, 706) on a >> nth=47
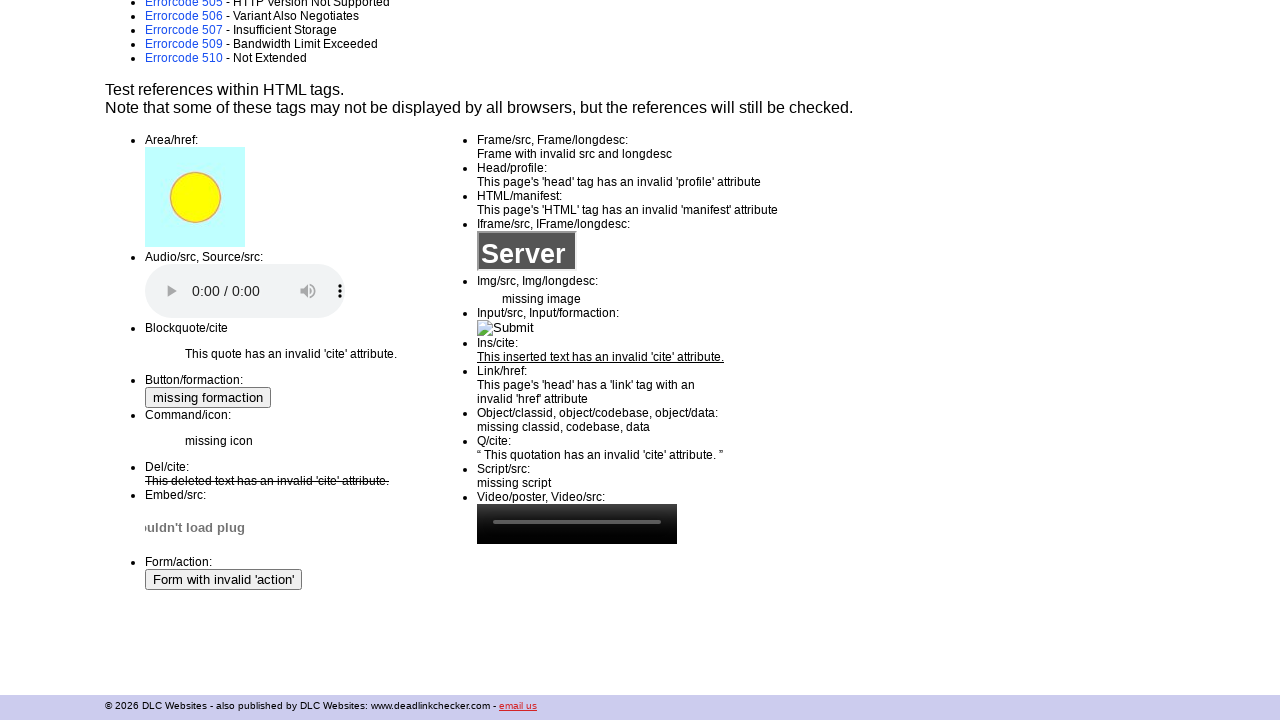

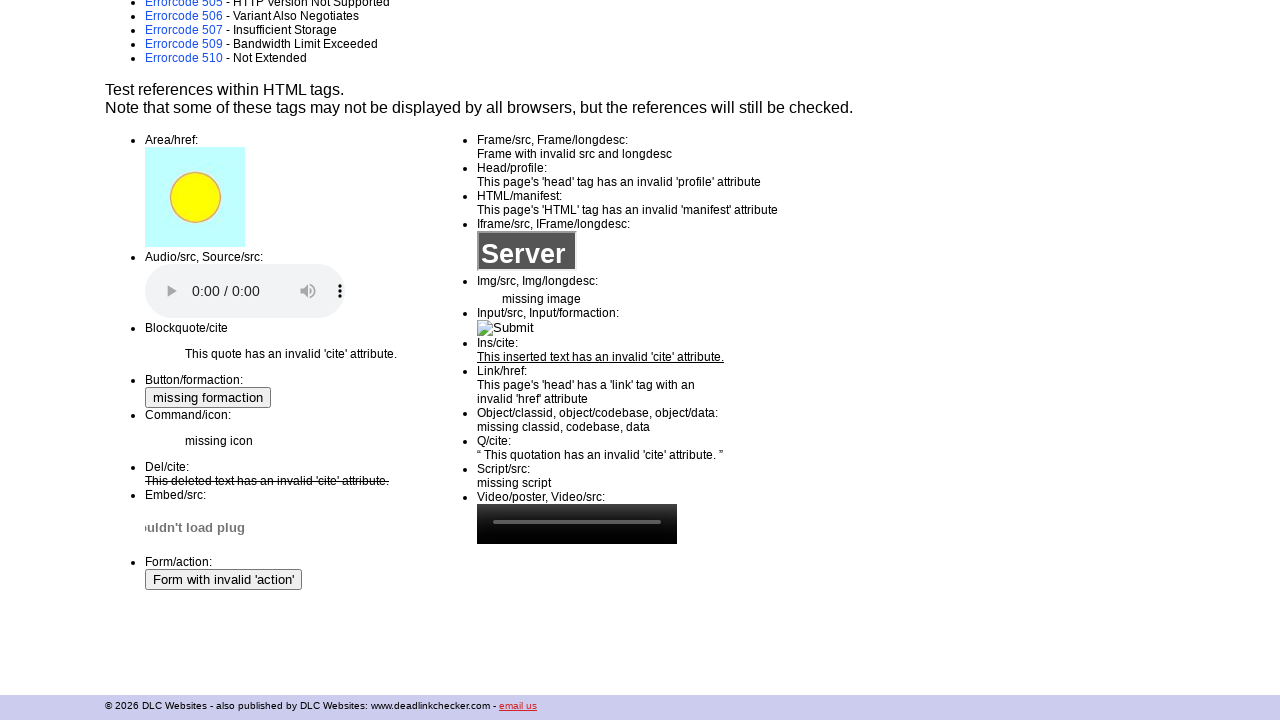